Tests a web calculator application by performing multiple arithmetic operations (addition, subtraction, multiplication, division) with various inputs including valid numbers, negative numbers, and invalid characters, then verifies the calculated results.

Starting URL: https://testpages.eviltester.com/styled/calculator

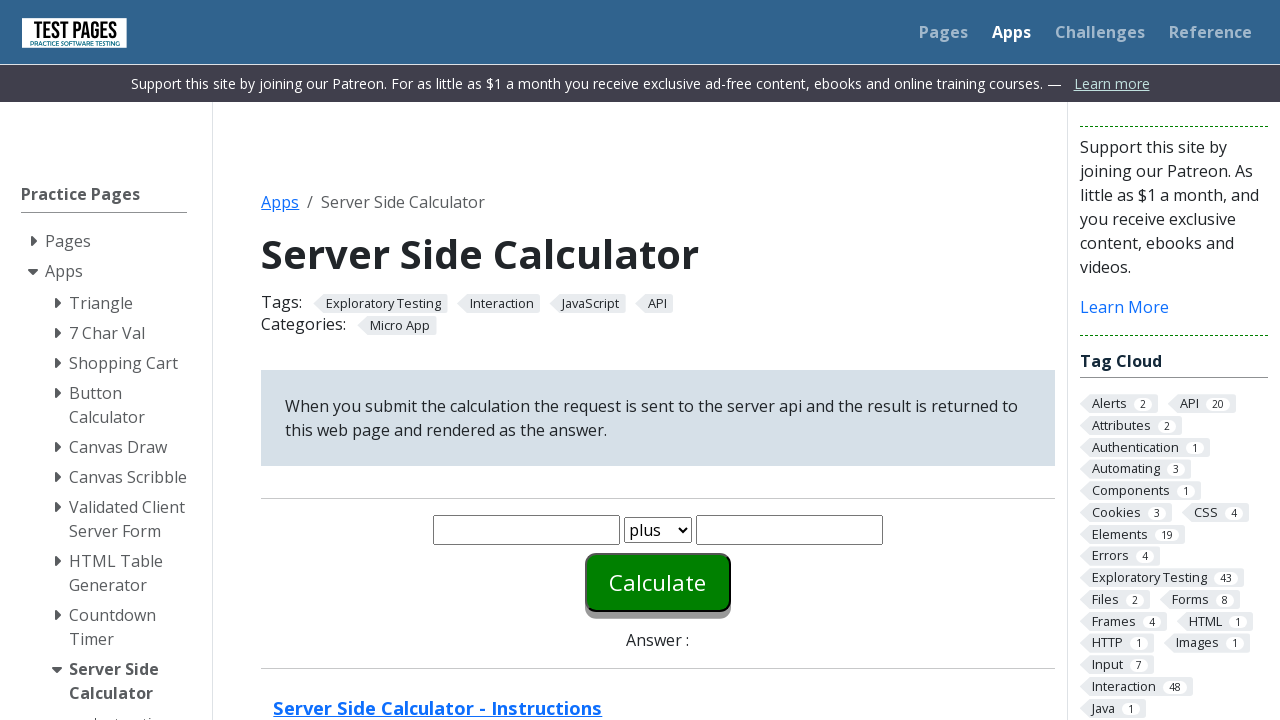

Navigated to calculator application
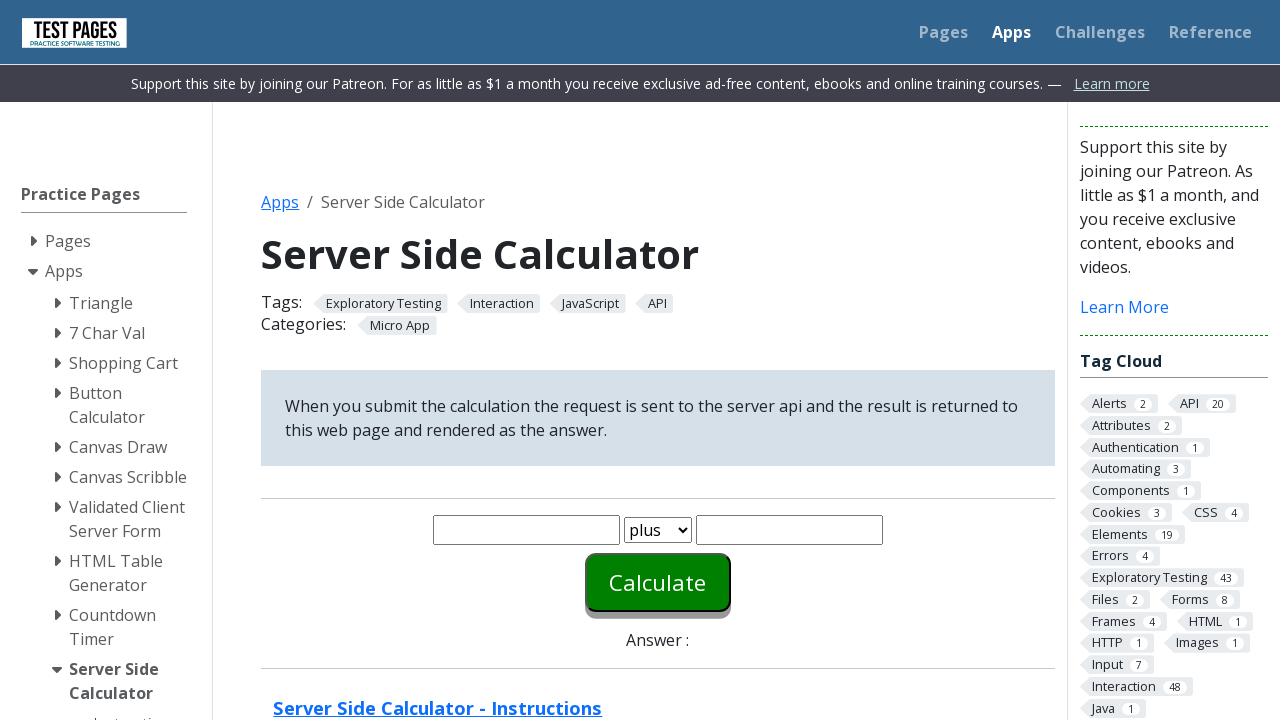

Cleared first input field on #number1
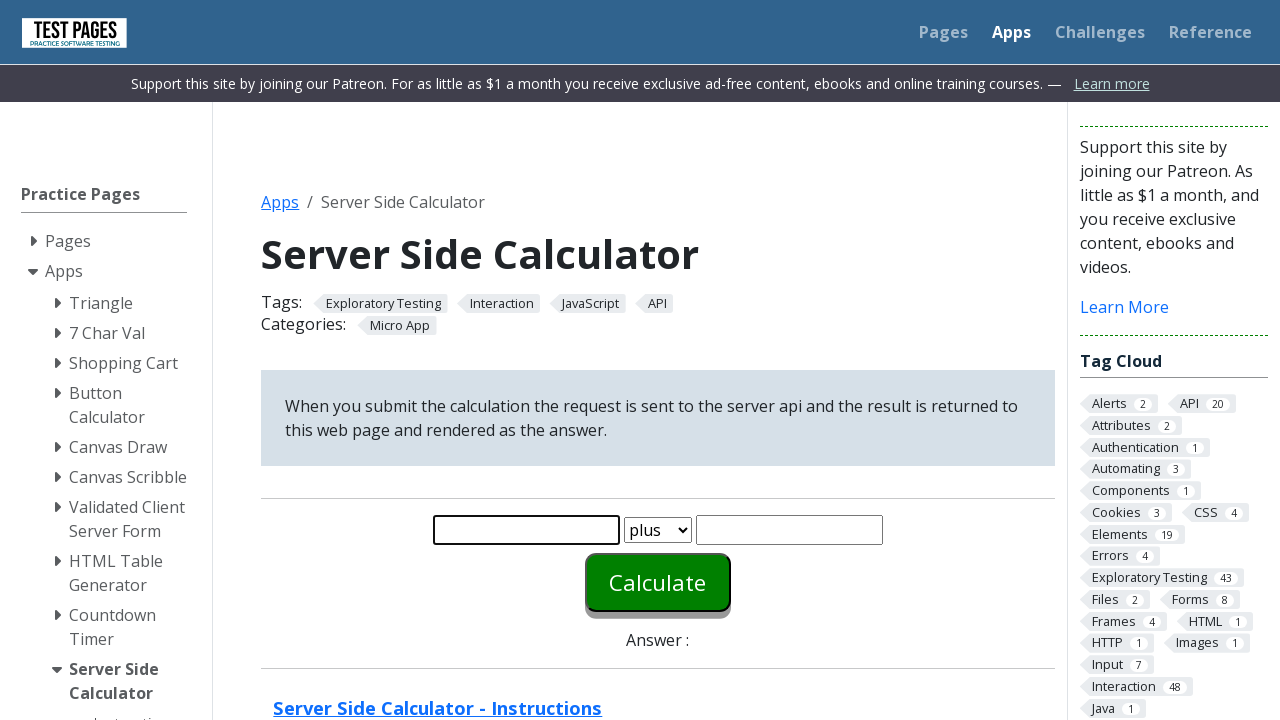

Filled first input with '3' for Addition operation on #number1
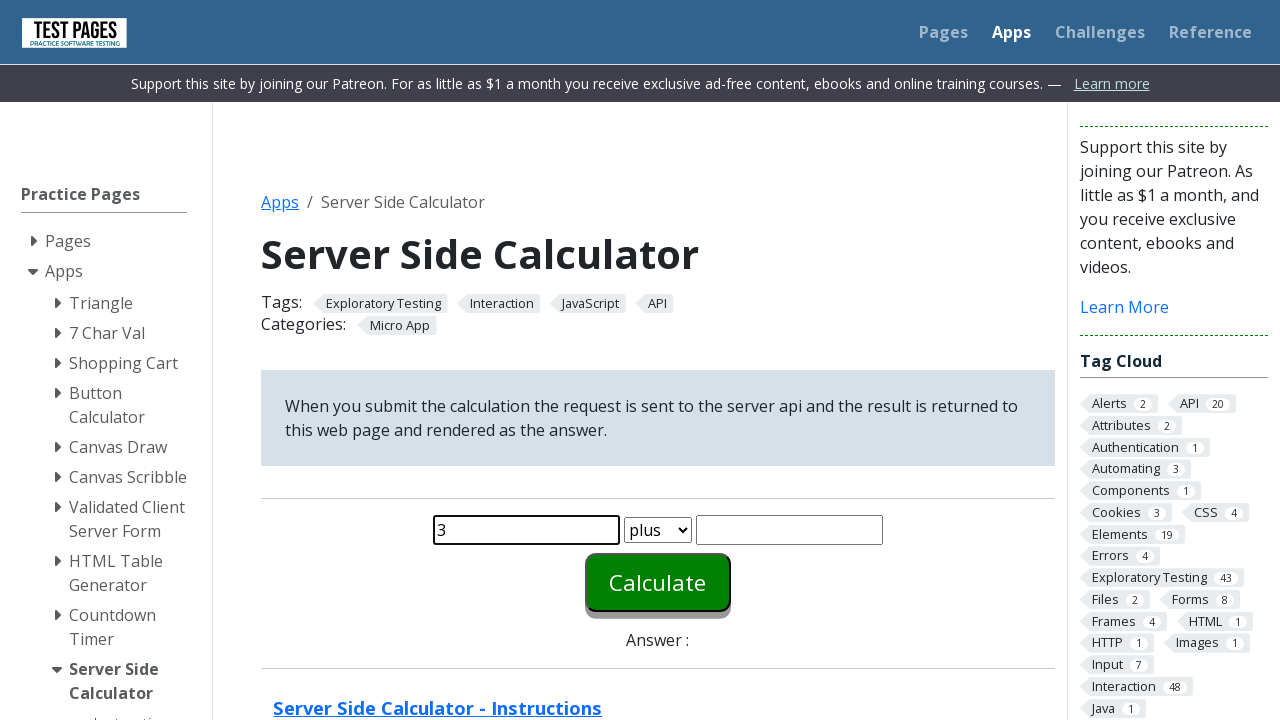

Cleared second input field on #number2
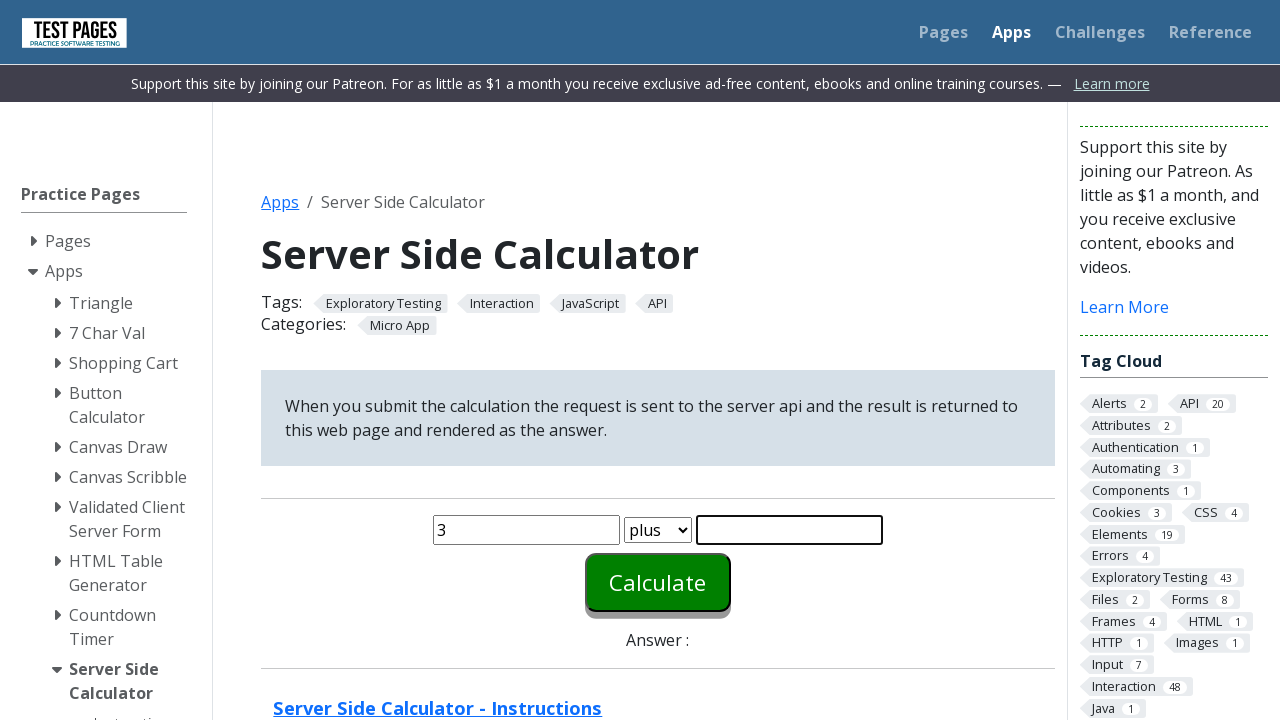

Filled second input with '4' for Addition operation on #number2
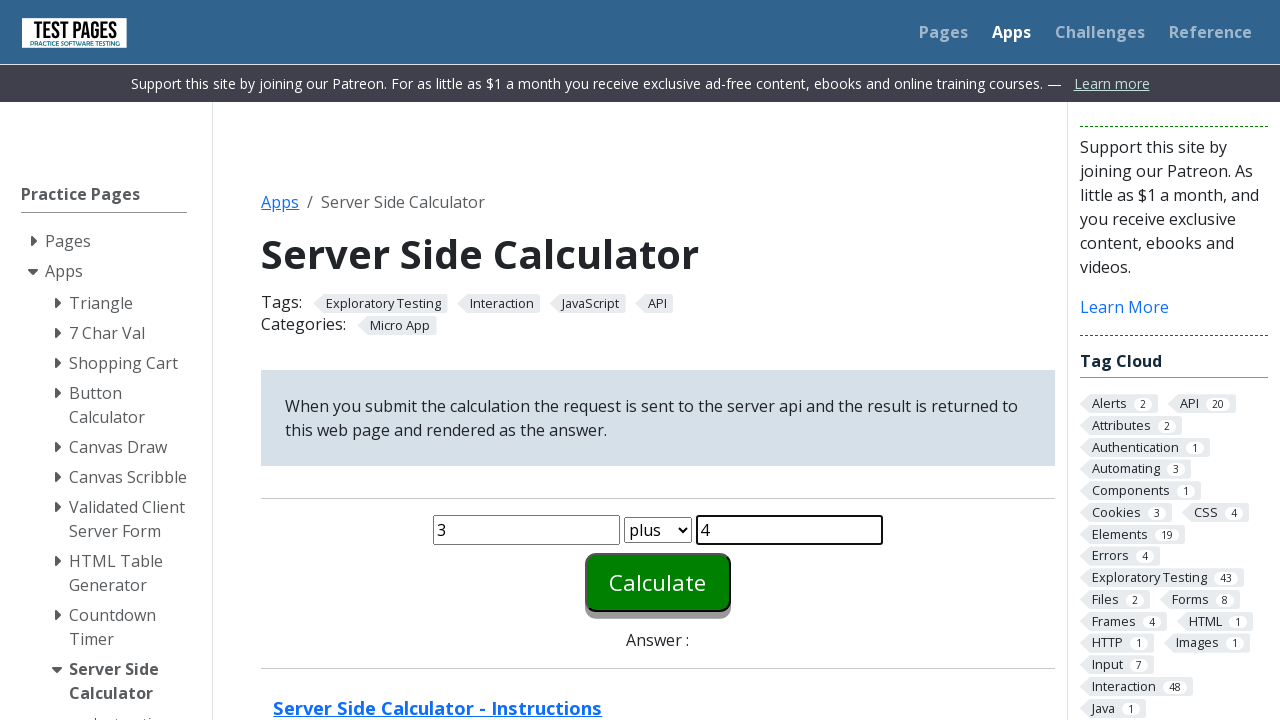

Selected 'plus' operation from dropdown on #function
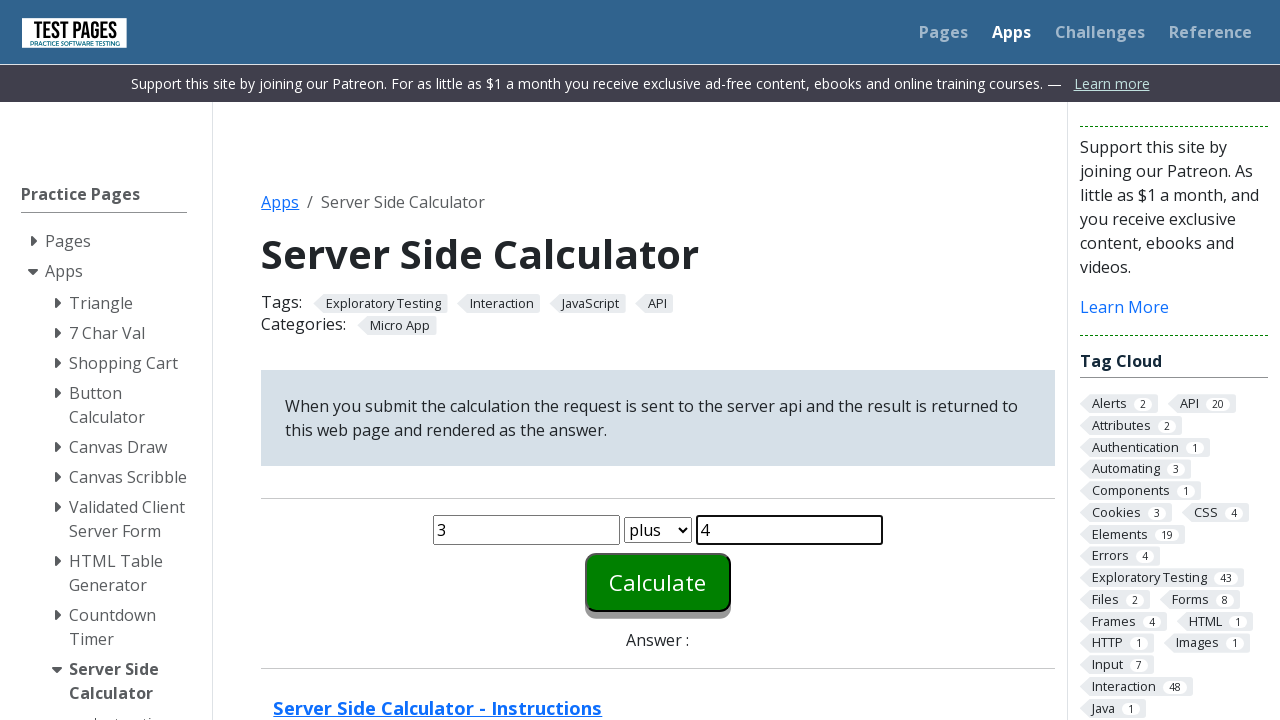

Clicked calculate button for Addition operation with inputs '3' and '4' at (658, 582) on #calculate
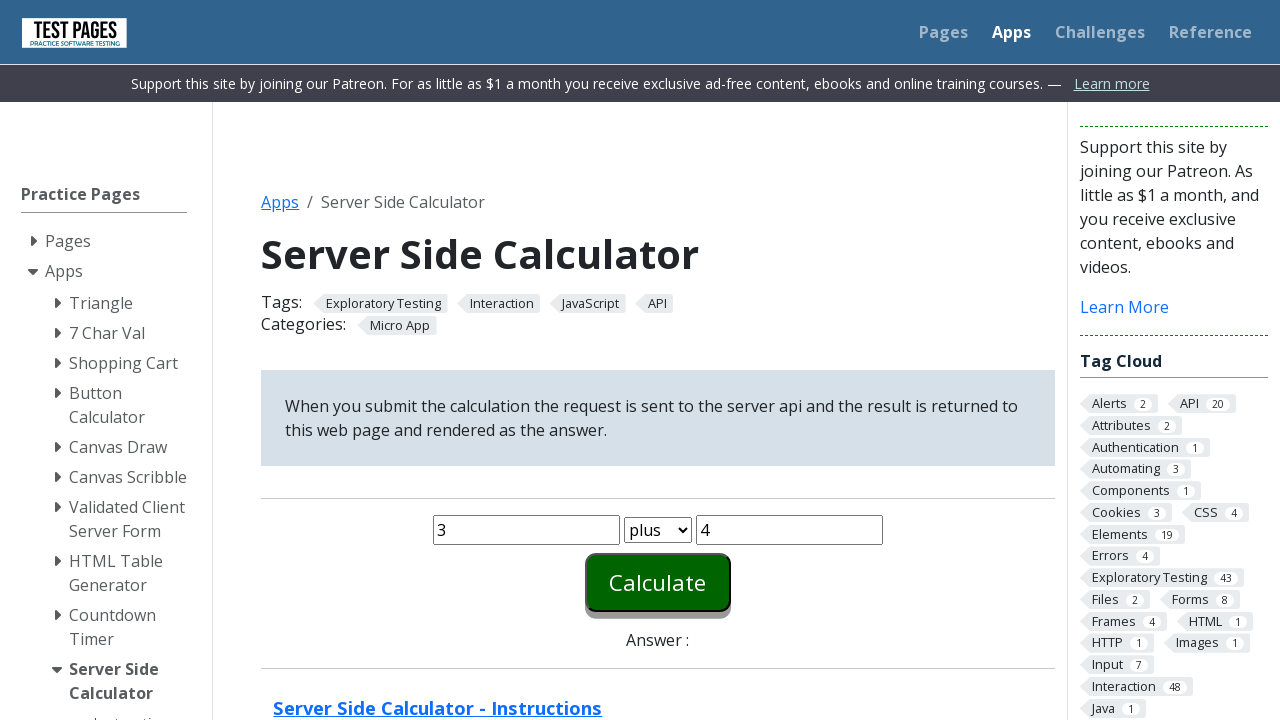

Answer element displayed for Addition operation
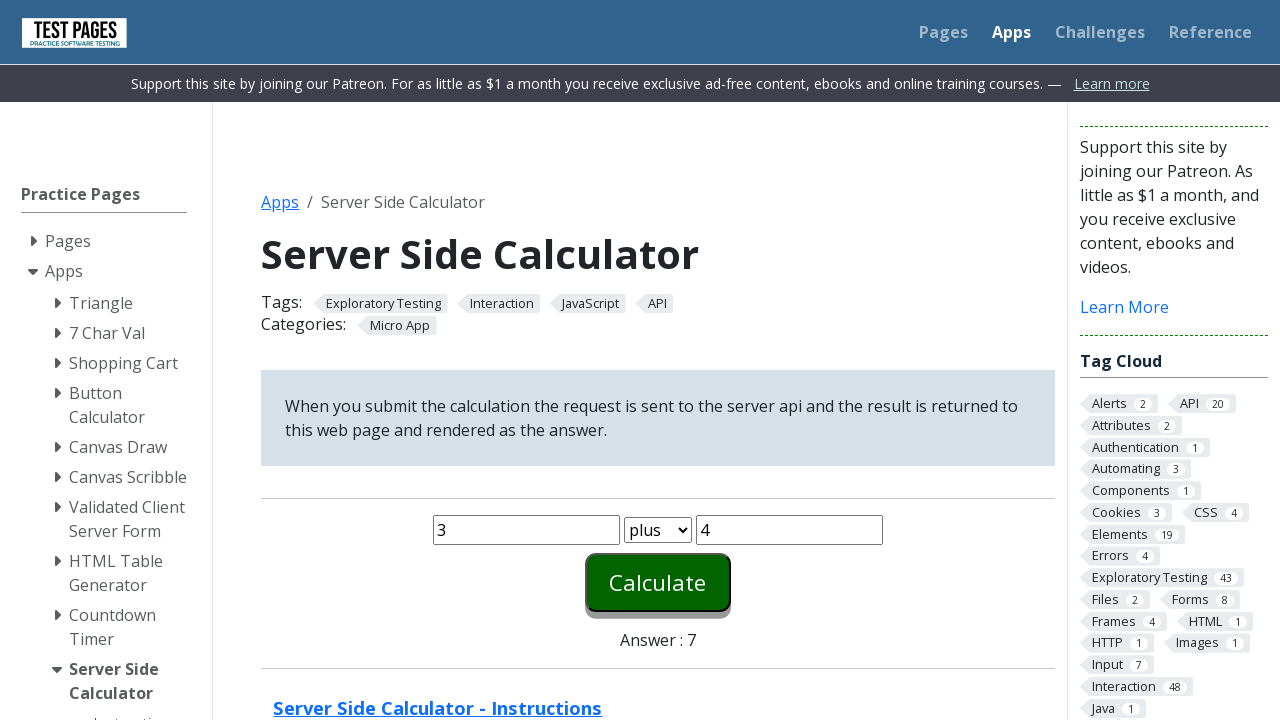

Cleared first input field on #number1
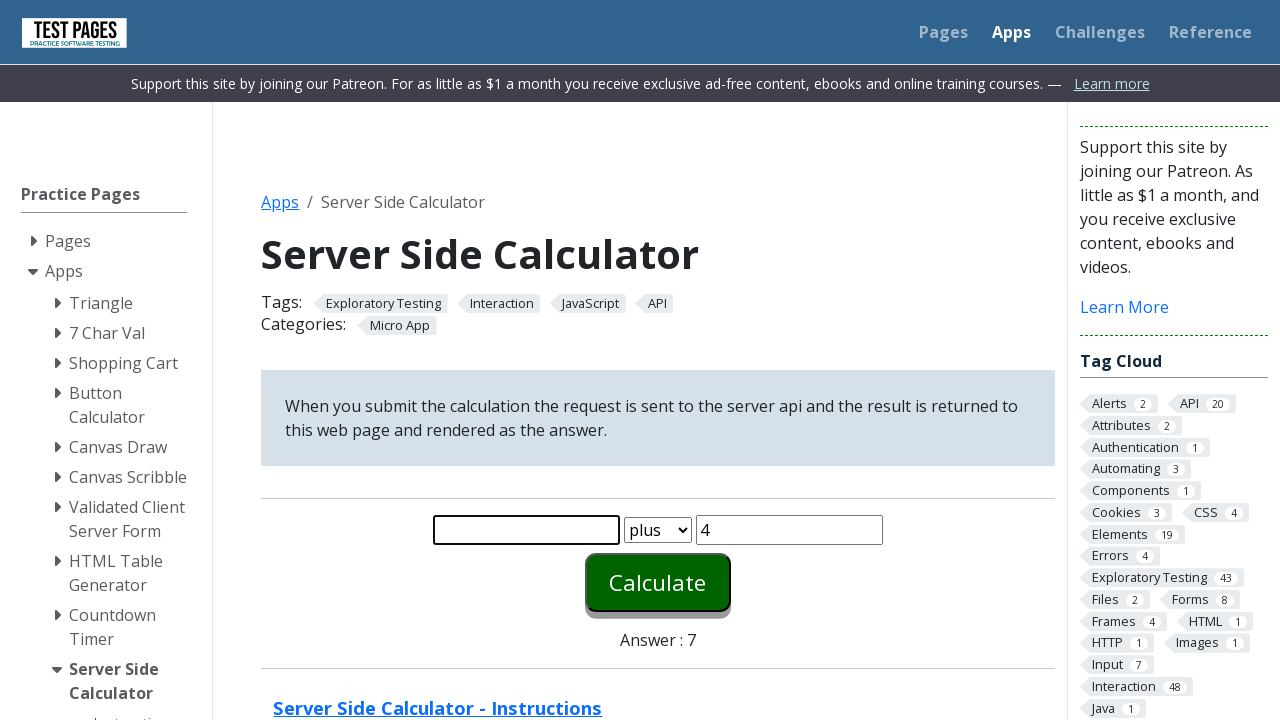

Filled first input with '2' for Addition operation on #number1
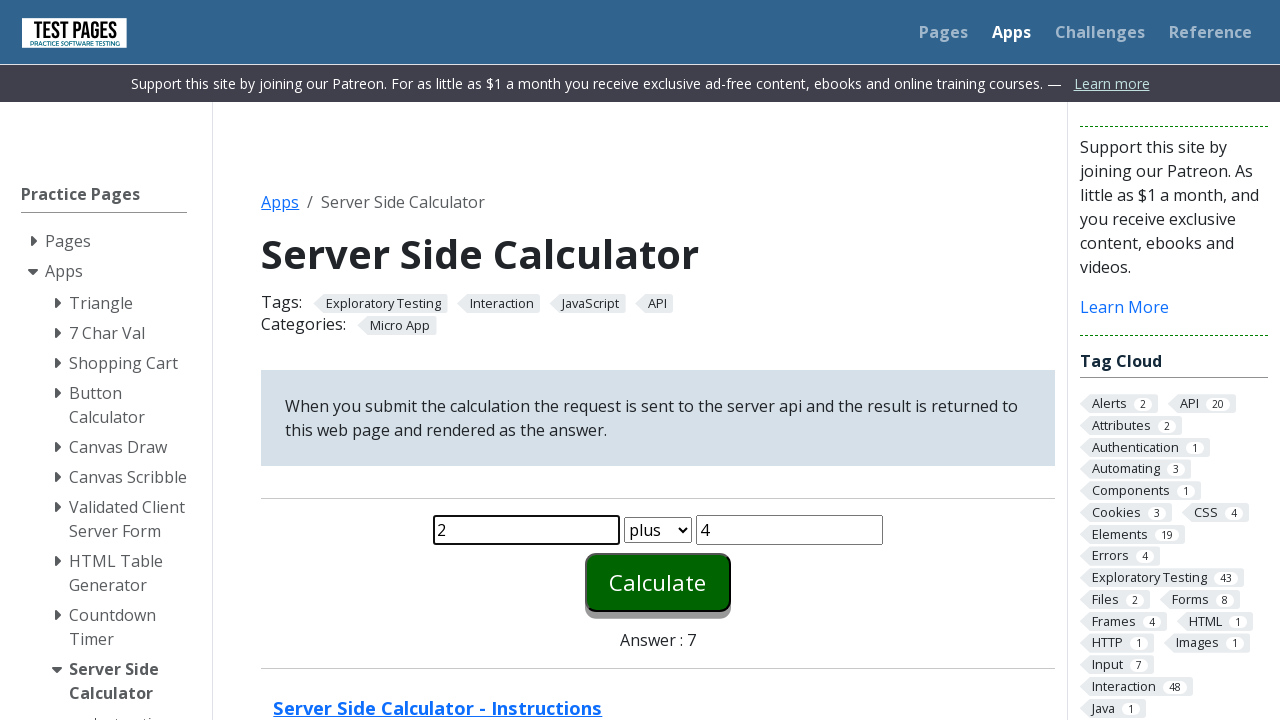

Cleared second input field on #number2
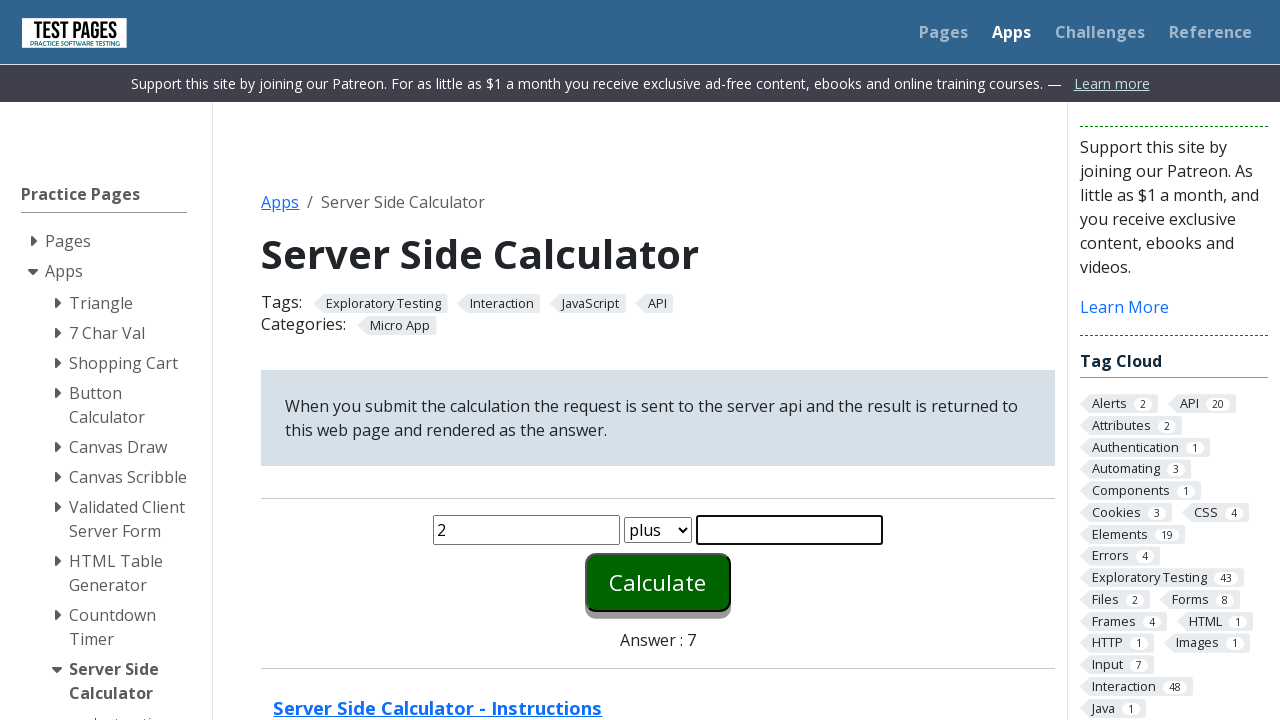

Filled second input with '-2' for Addition operation on #number2
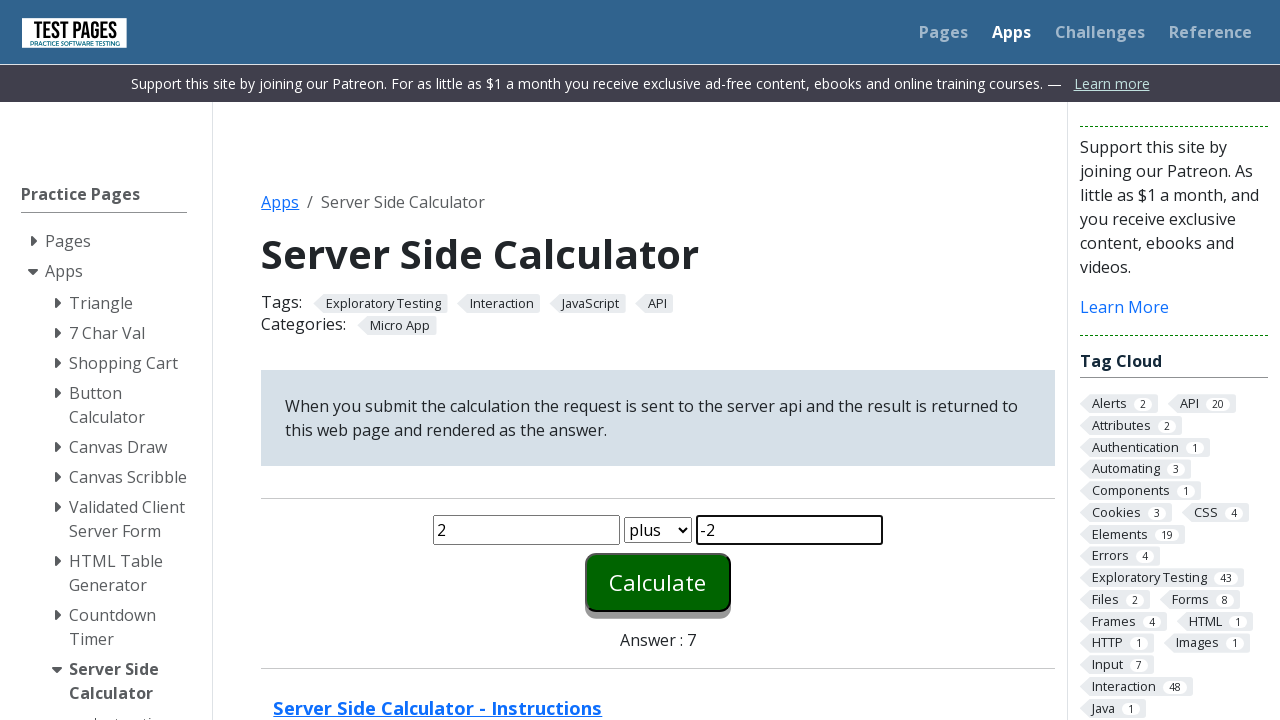

Selected 'plus' operation from dropdown on #function
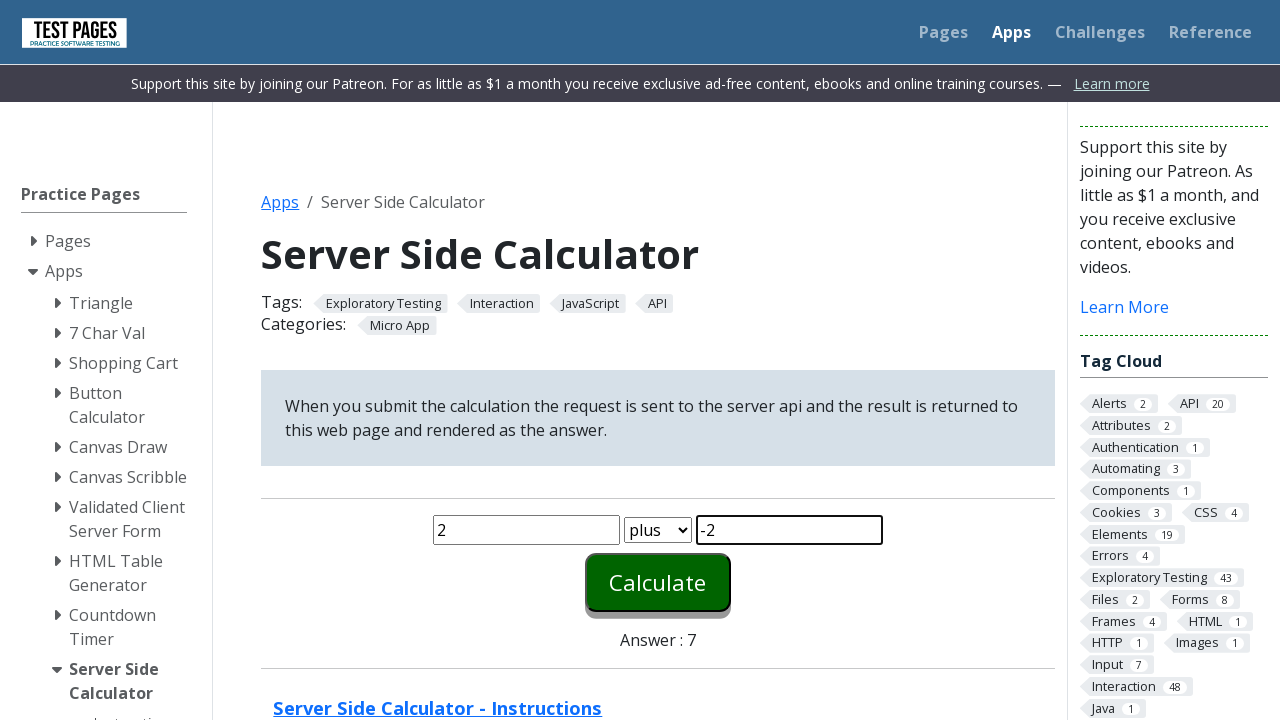

Clicked calculate button for Addition operation with inputs '2' and '-2' at (658, 582) on #calculate
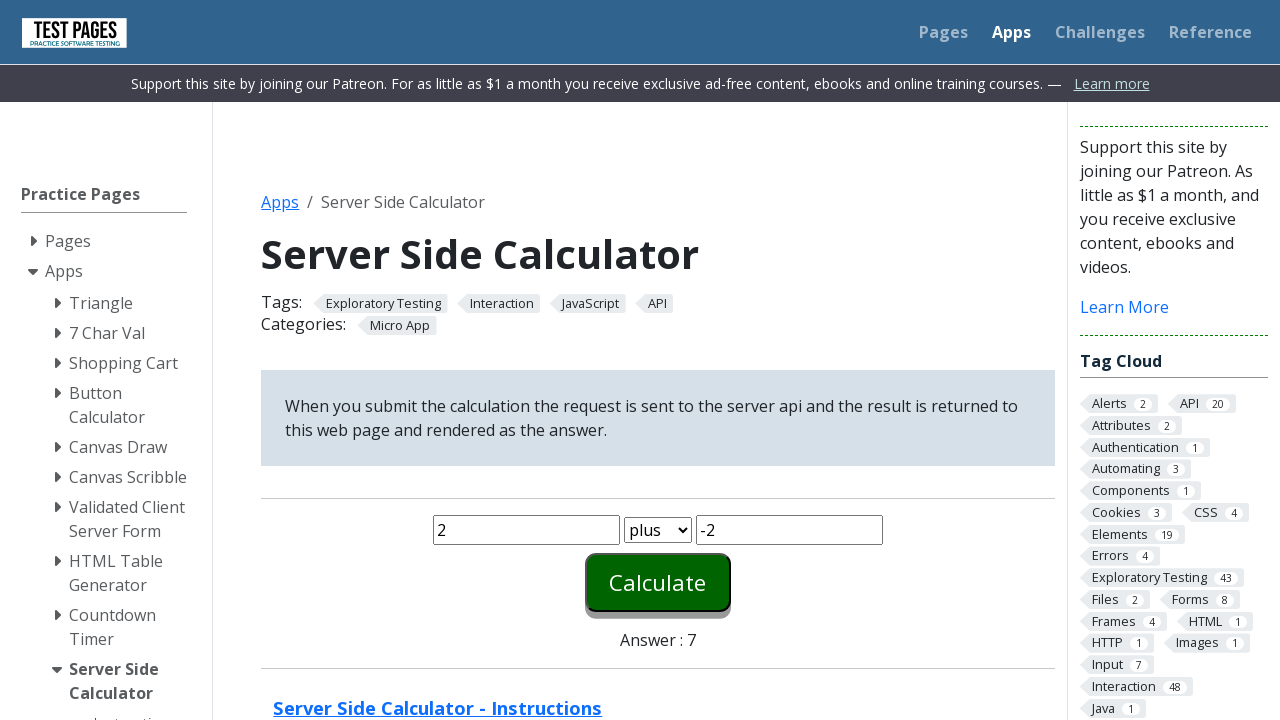

Answer element displayed for Addition operation
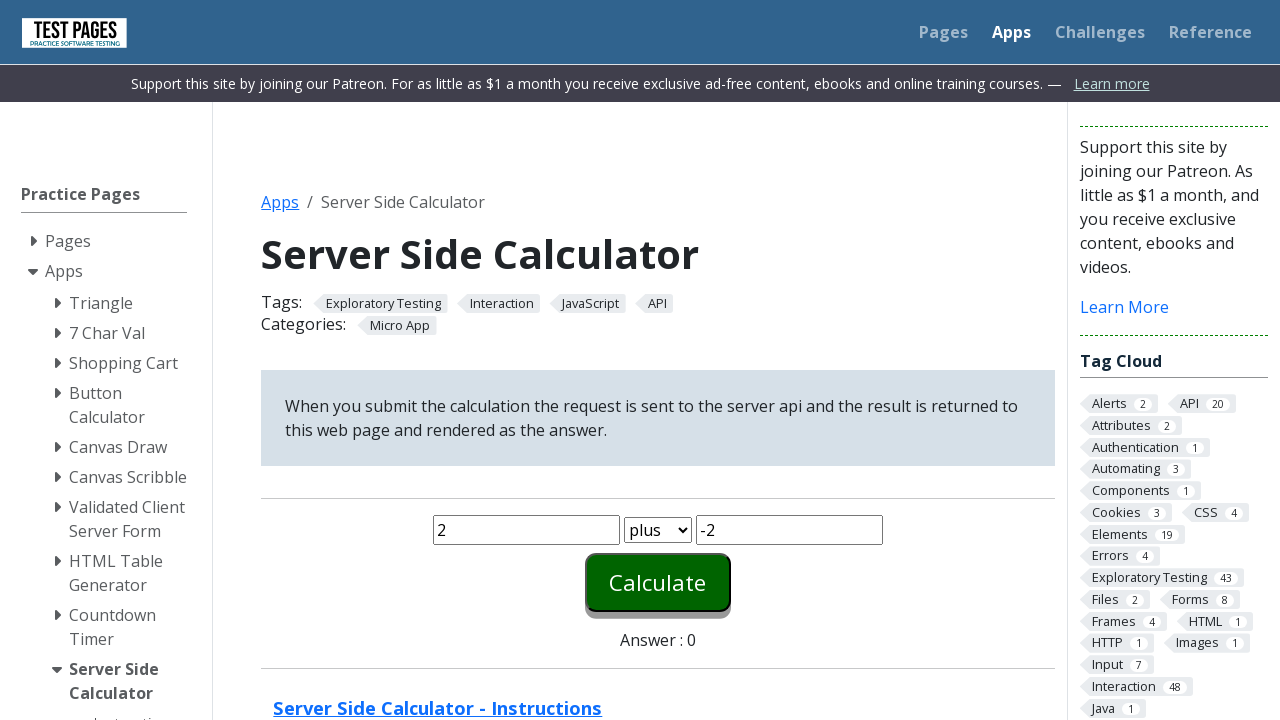

Cleared first input field on #number1
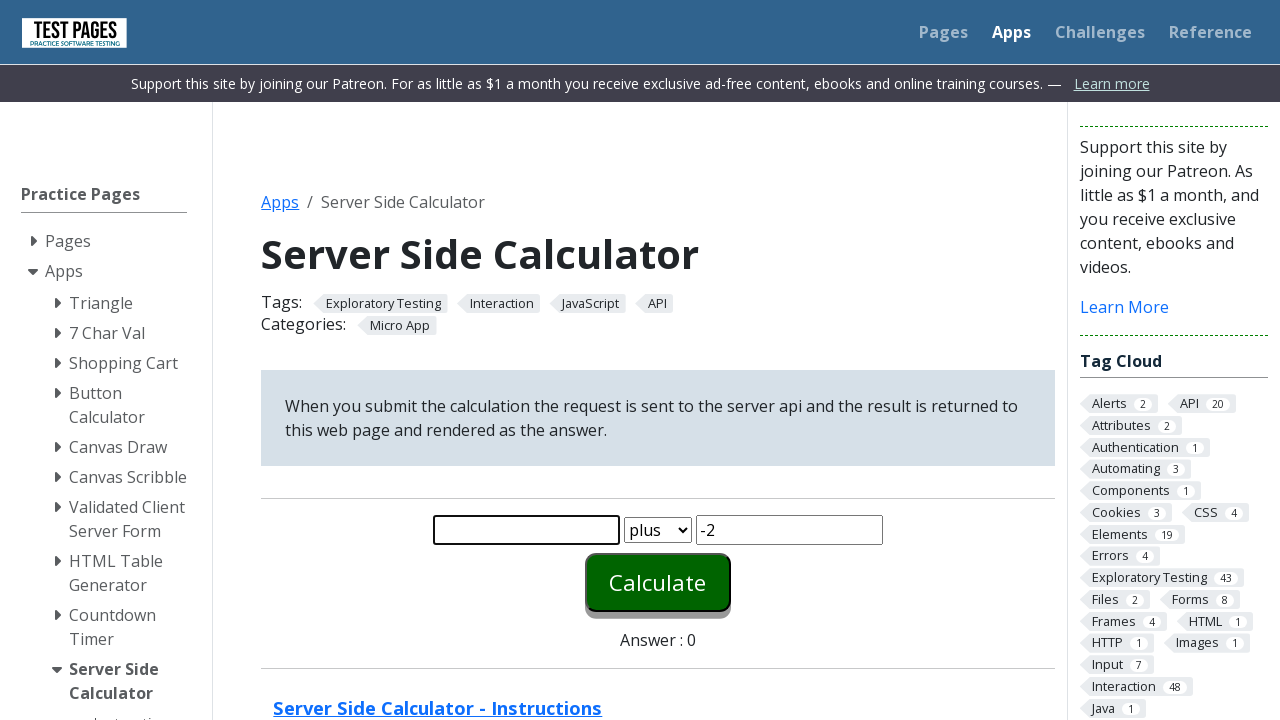

Filled first input with 'z' for Addition operation on #number1
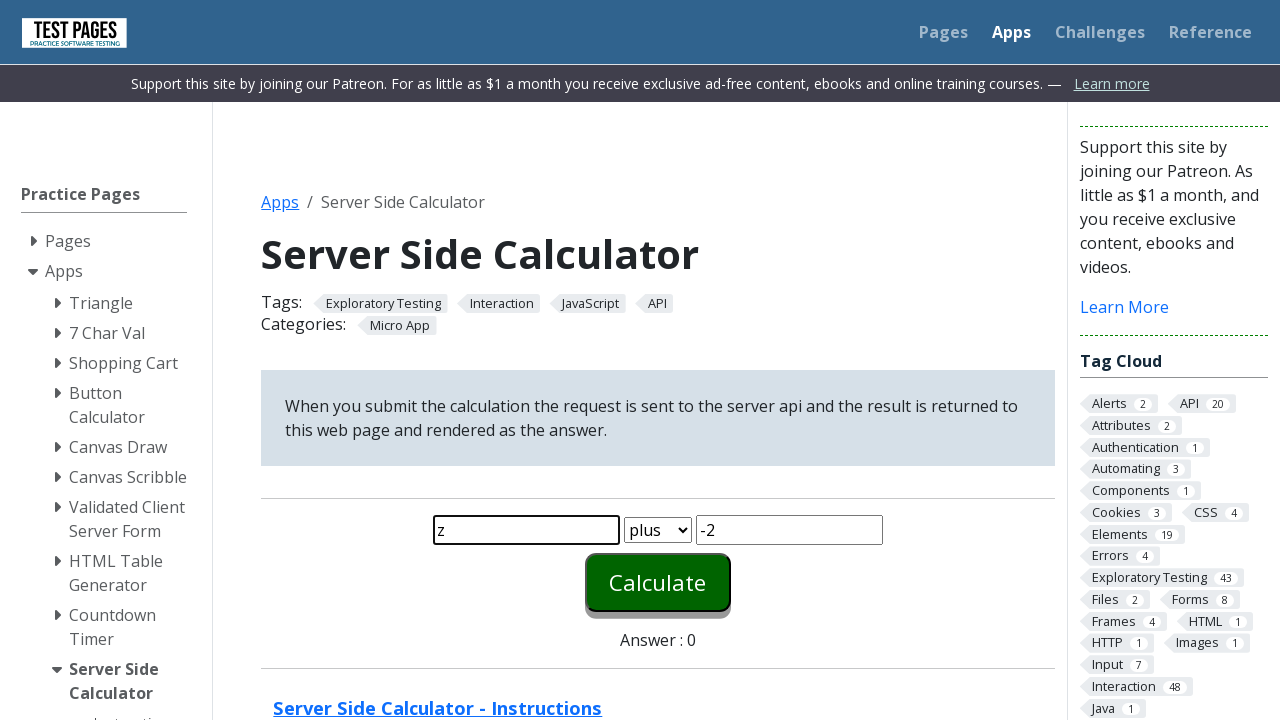

Cleared second input field on #number2
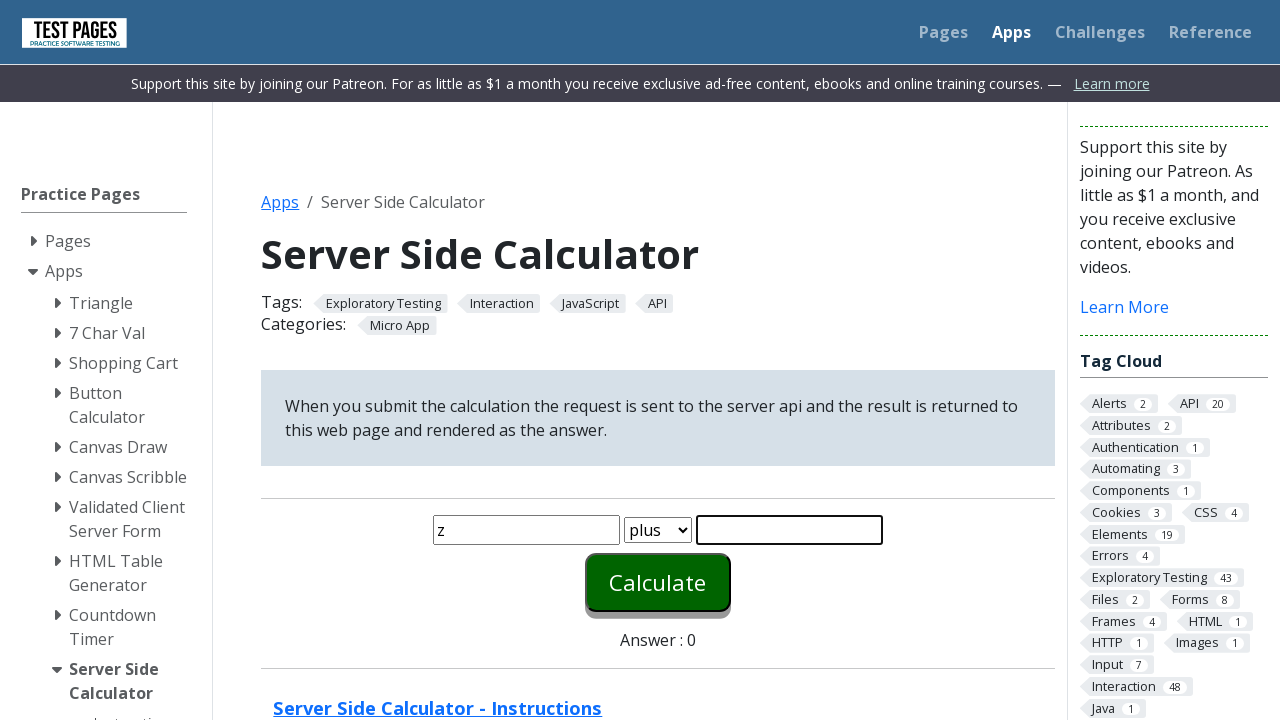

Filled second input with '48' for Addition operation on #number2
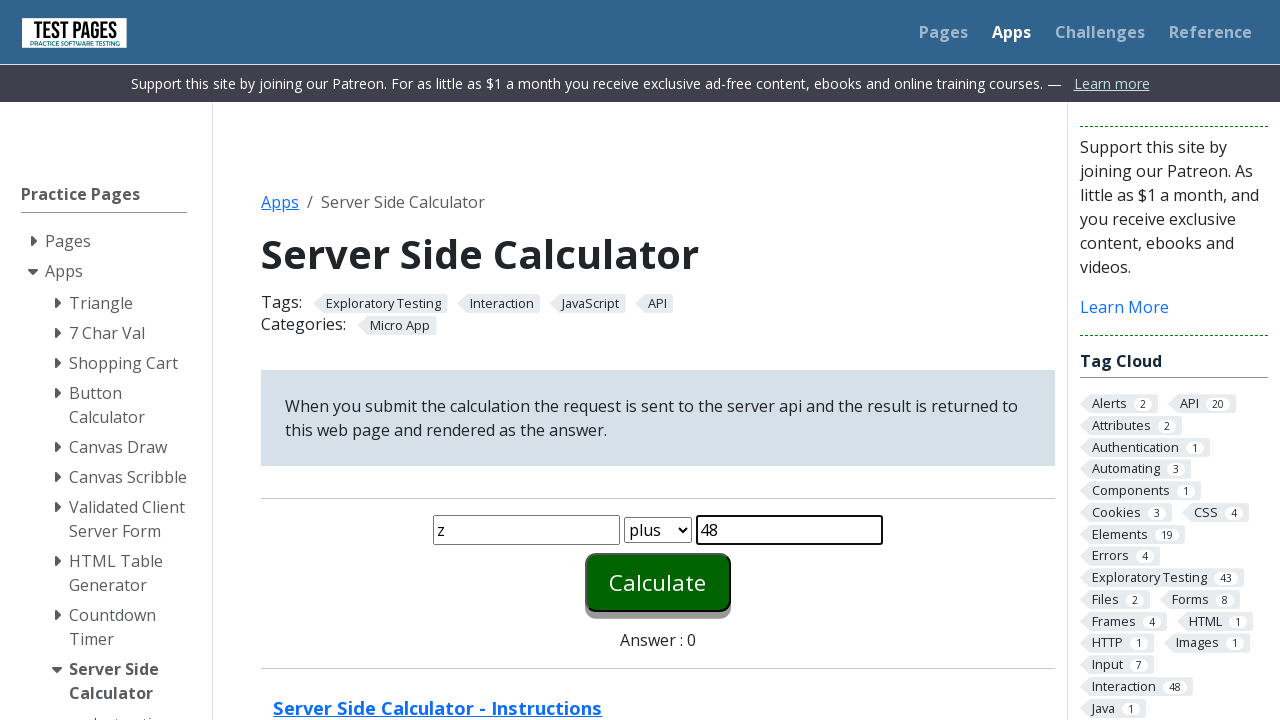

Selected 'plus' operation from dropdown on #function
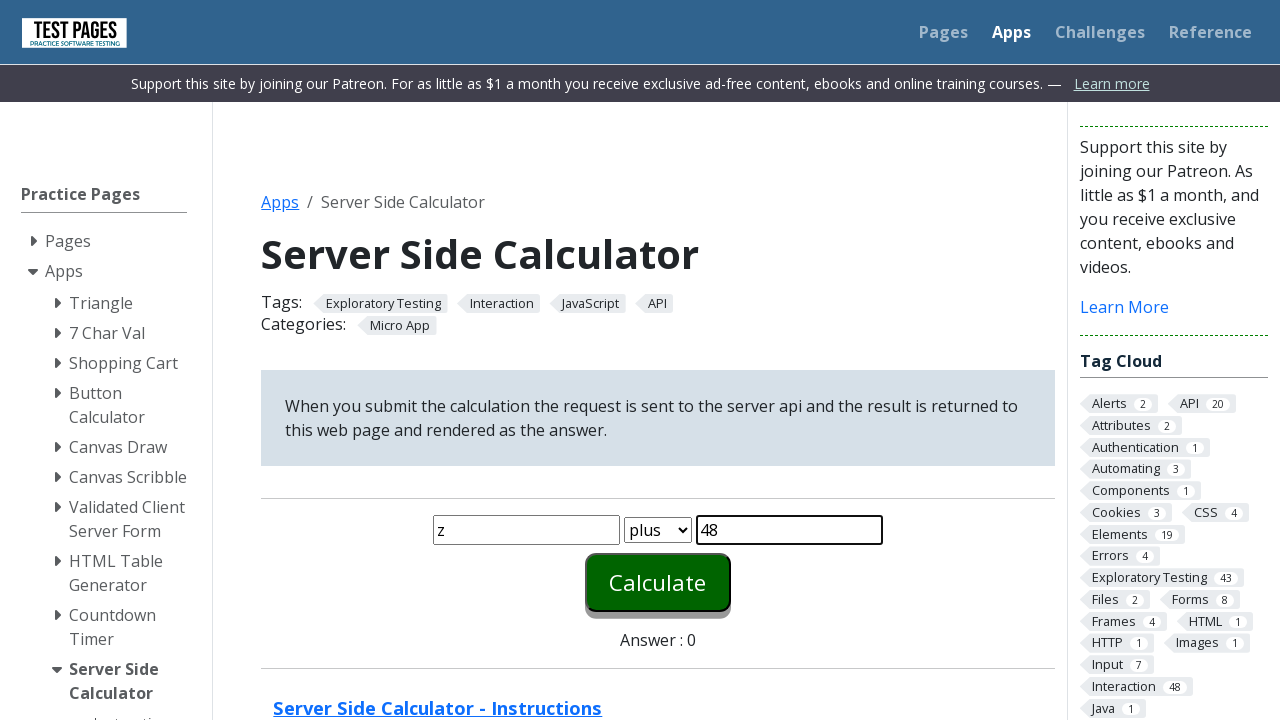

Clicked calculate button for Addition operation with inputs 'z' and '48' at (658, 582) on #calculate
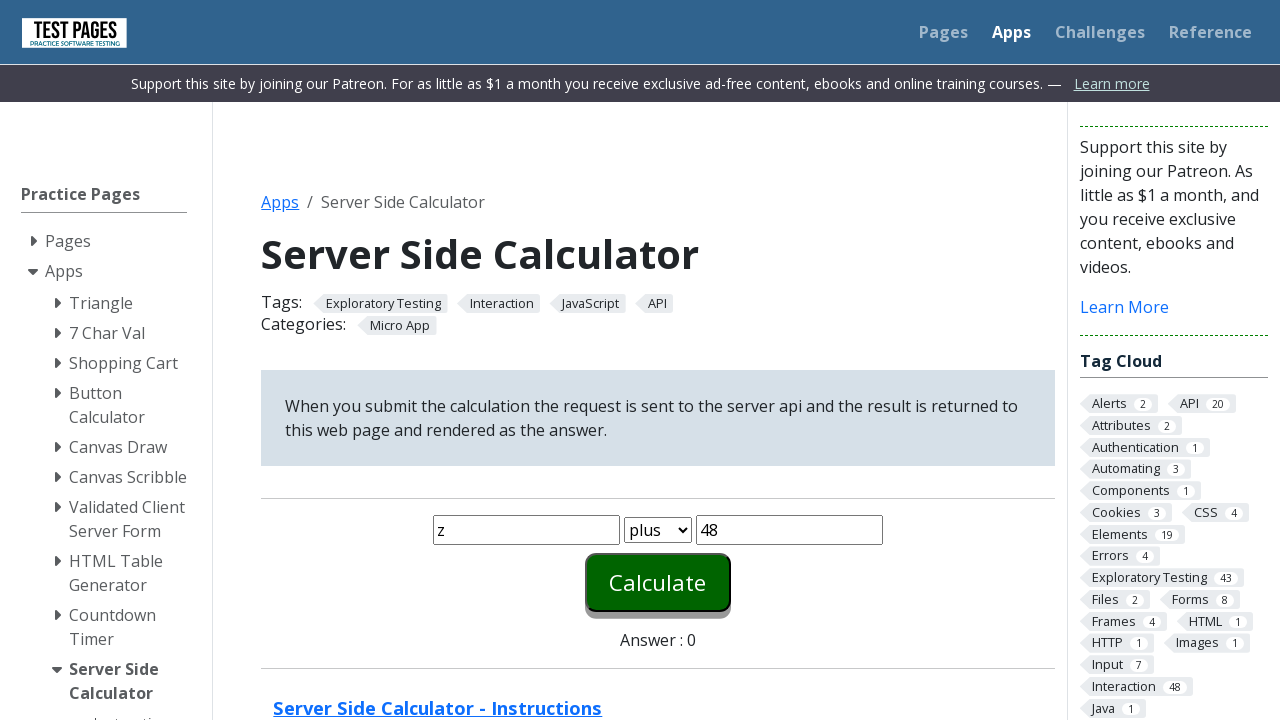

Answer element displayed for Addition operation
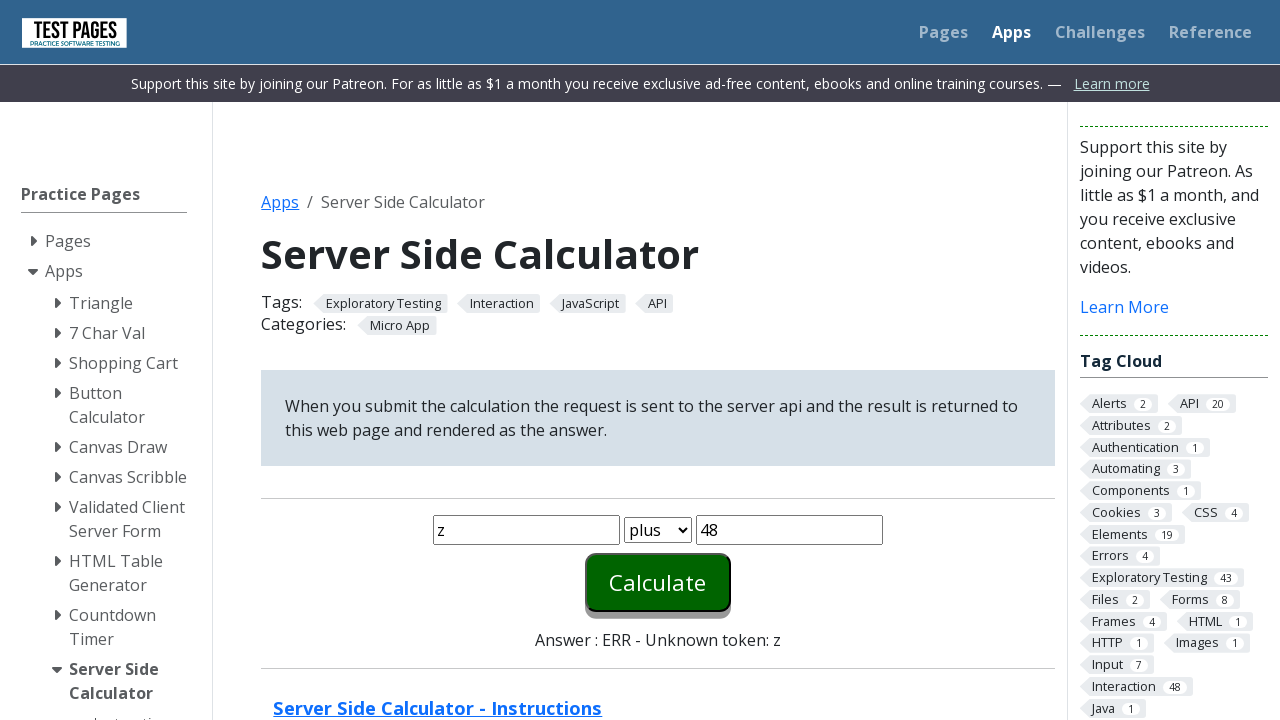

Cleared first input field on #number1
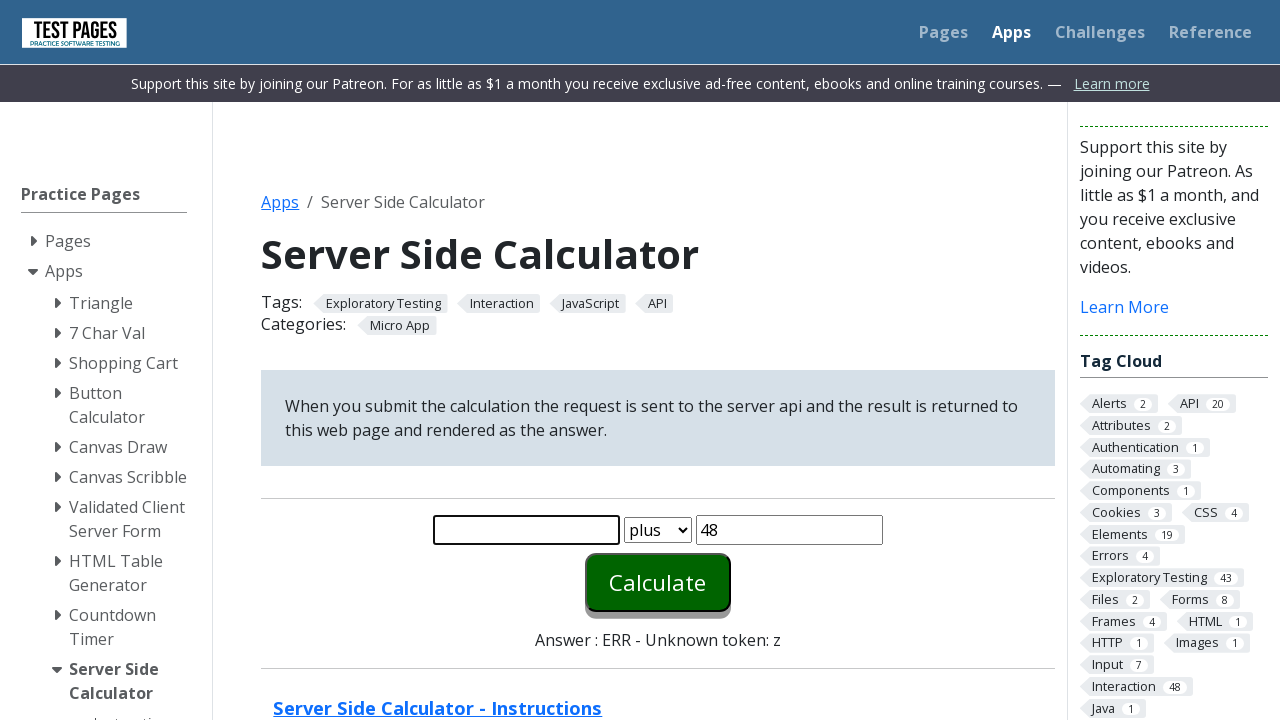

Filled first input with '546' for Addition operation on #number1
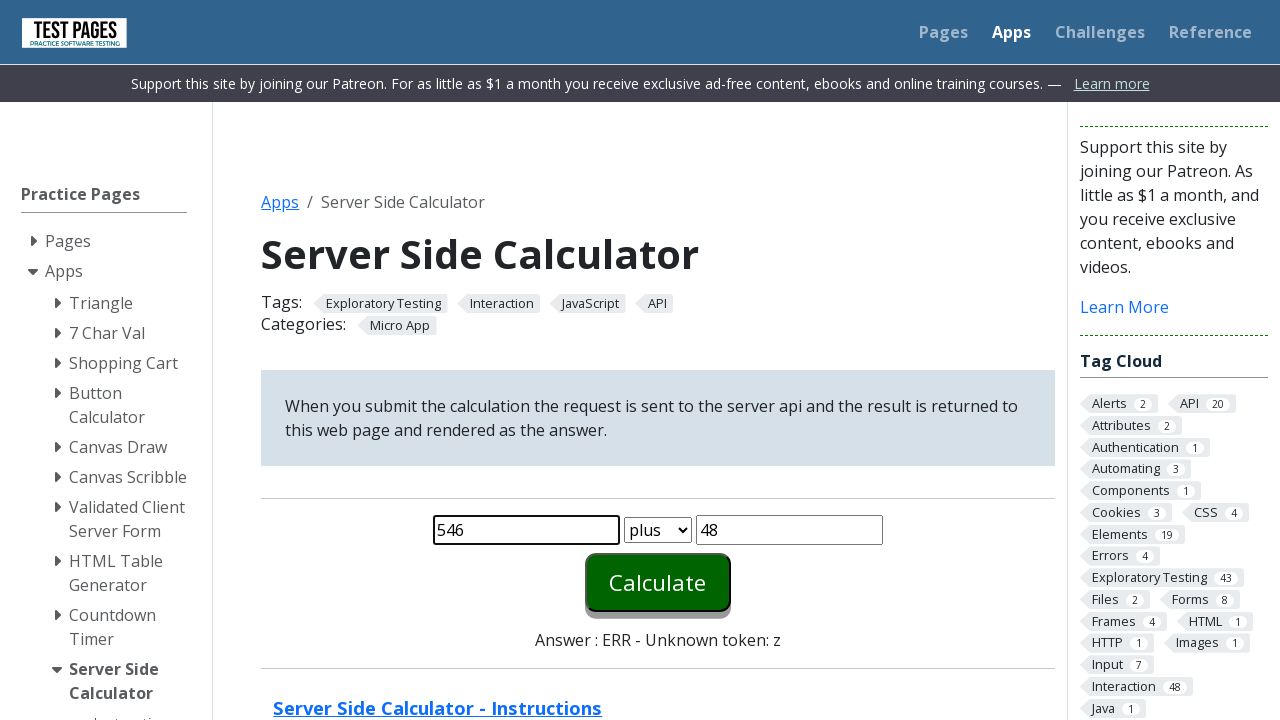

Cleared second input field on #number2
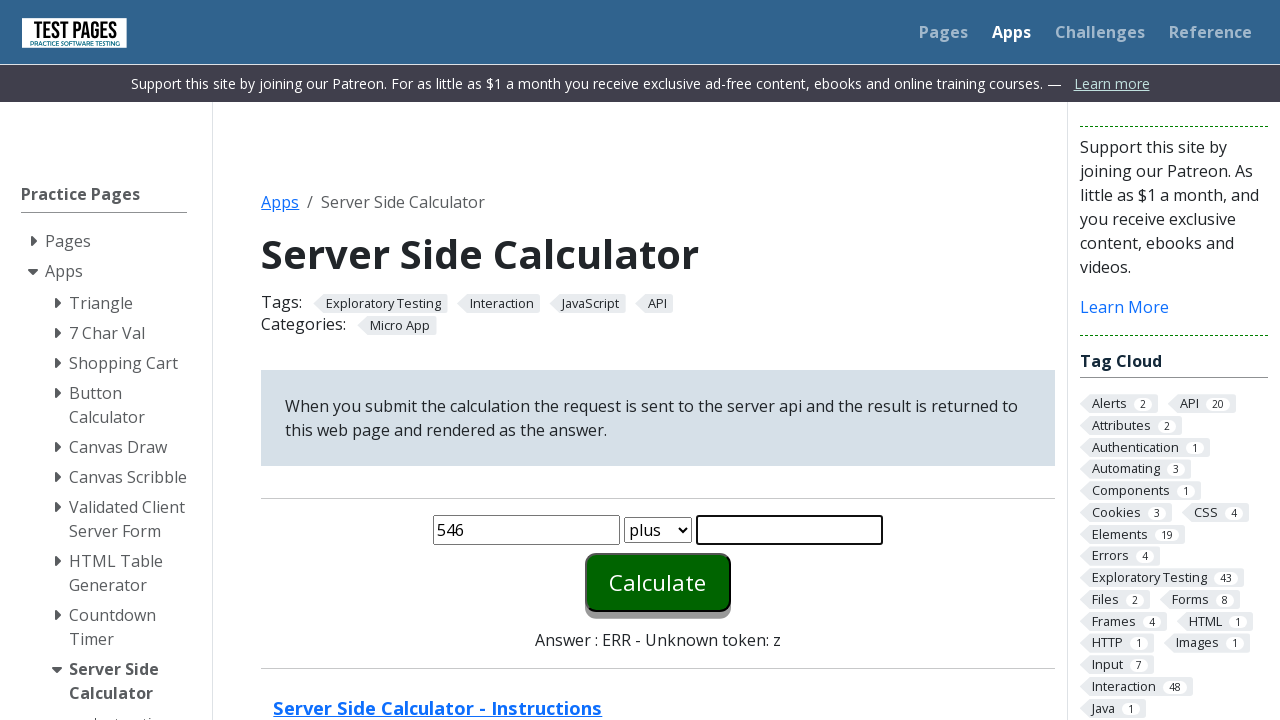

Filled second input with '&' for Addition operation on #number2
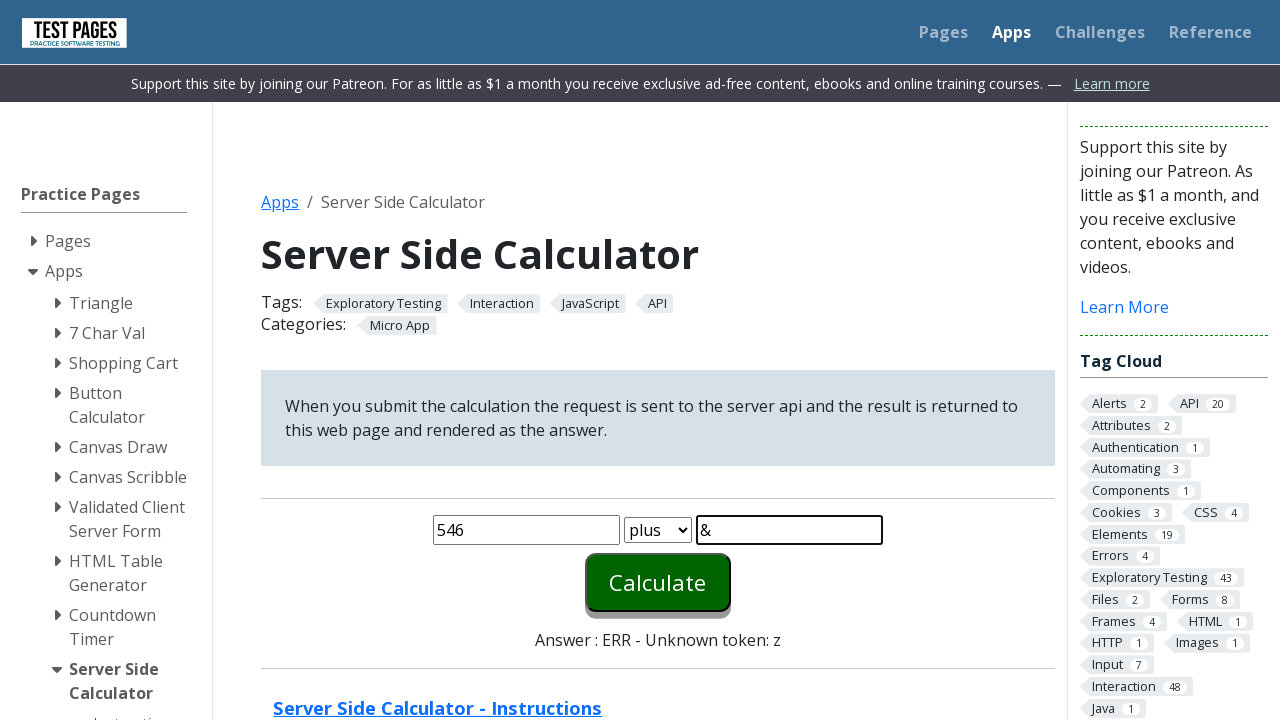

Selected 'plus' operation from dropdown on #function
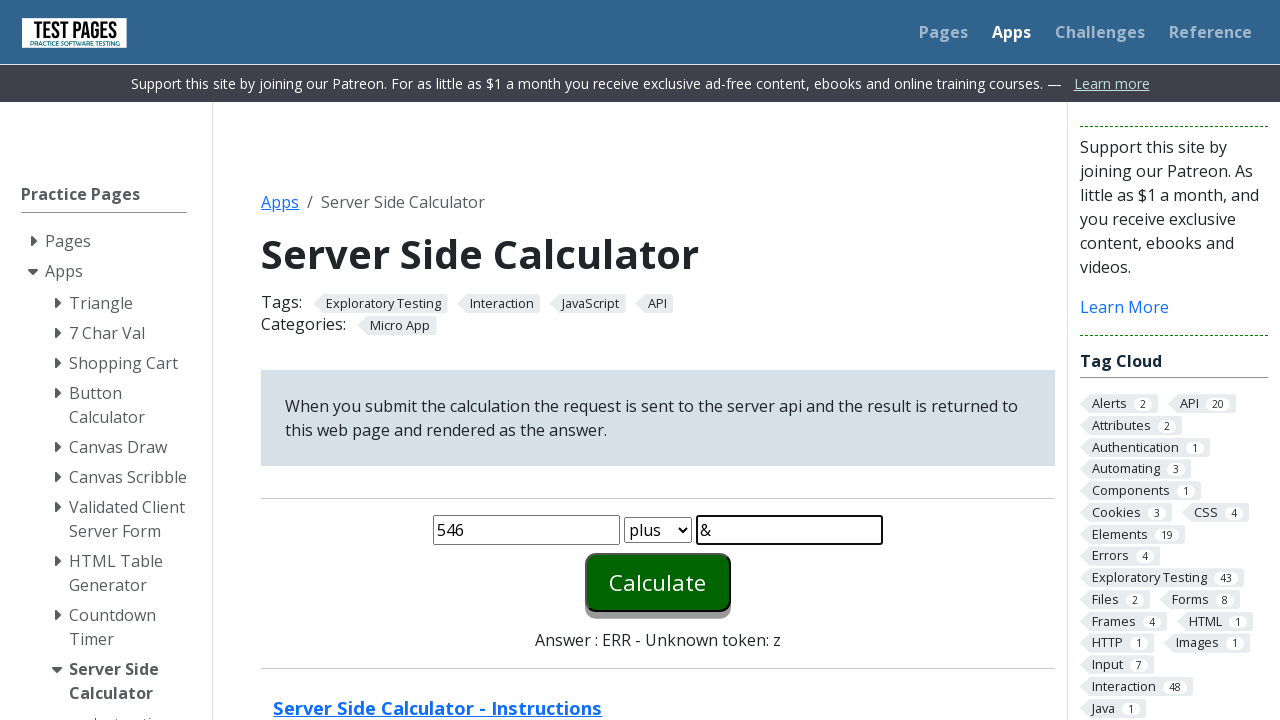

Clicked calculate button for Addition operation with inputs '546' and '&' at (658, 582) on #calculate
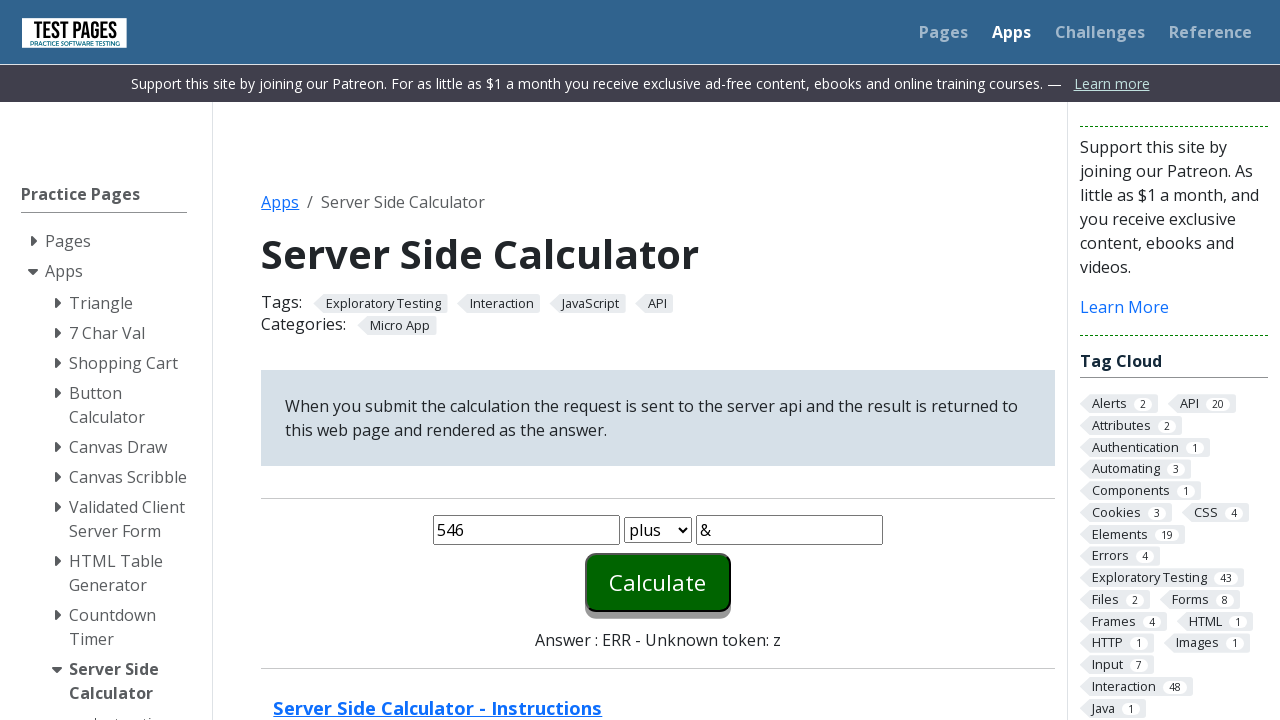

Answer element displayed for Addition operation
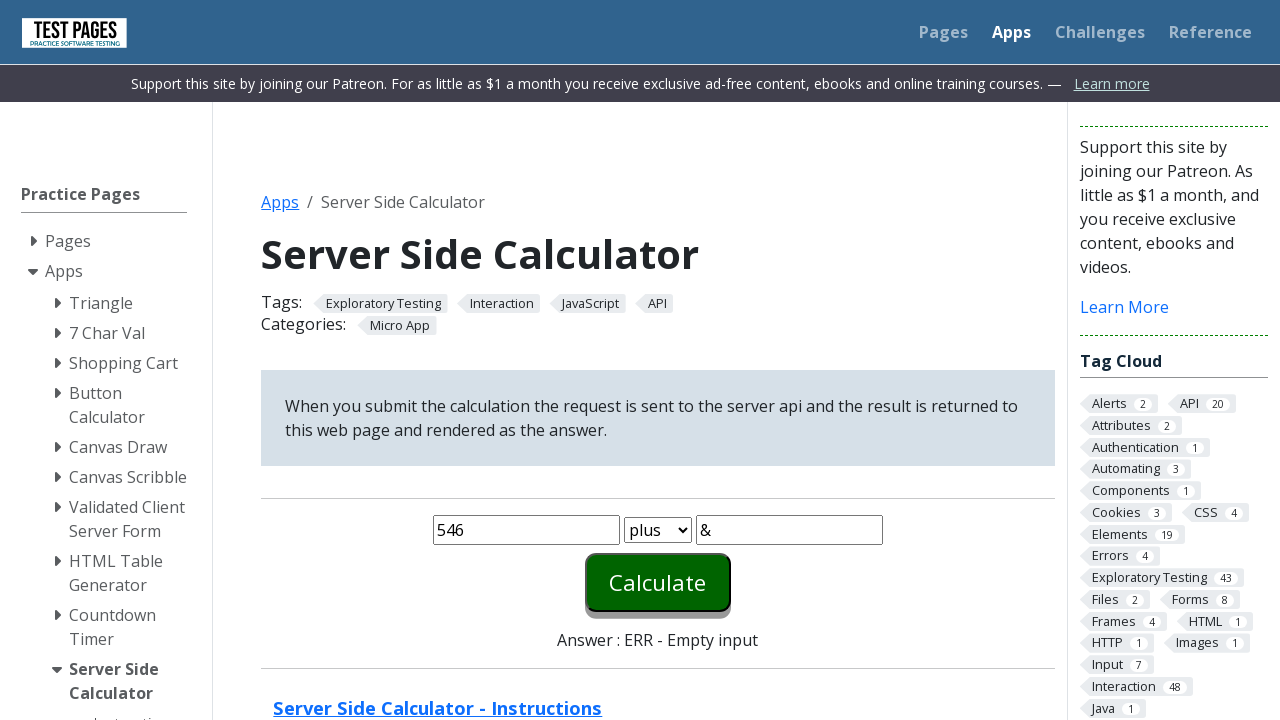

Cleared first input field on #number1
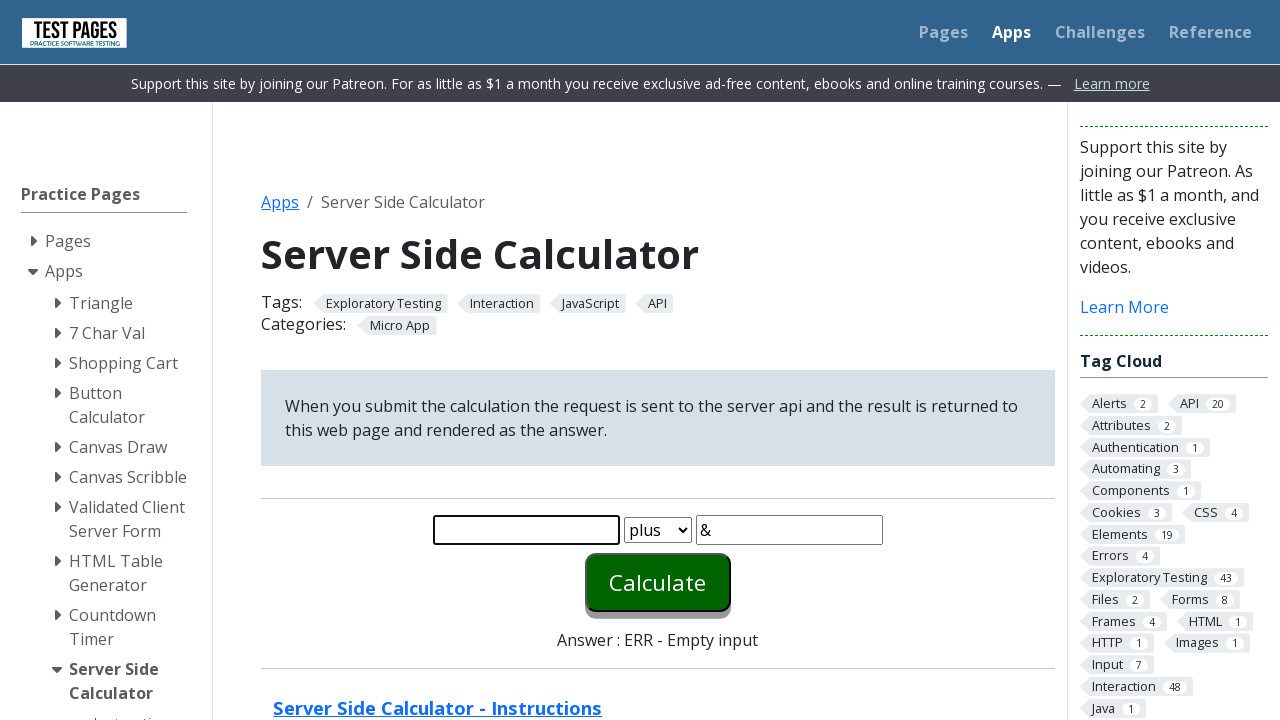

Filled first input with '7' for Subtraction operation on #number1
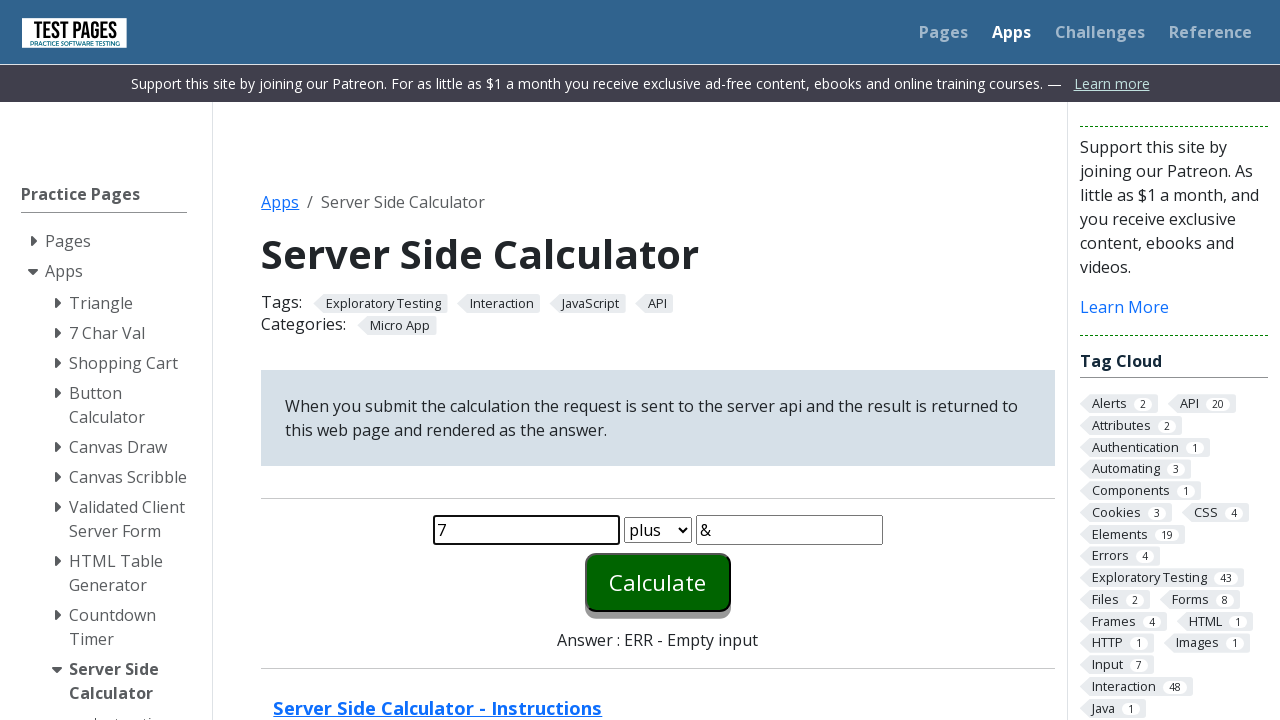

Cleared second input field on #number2
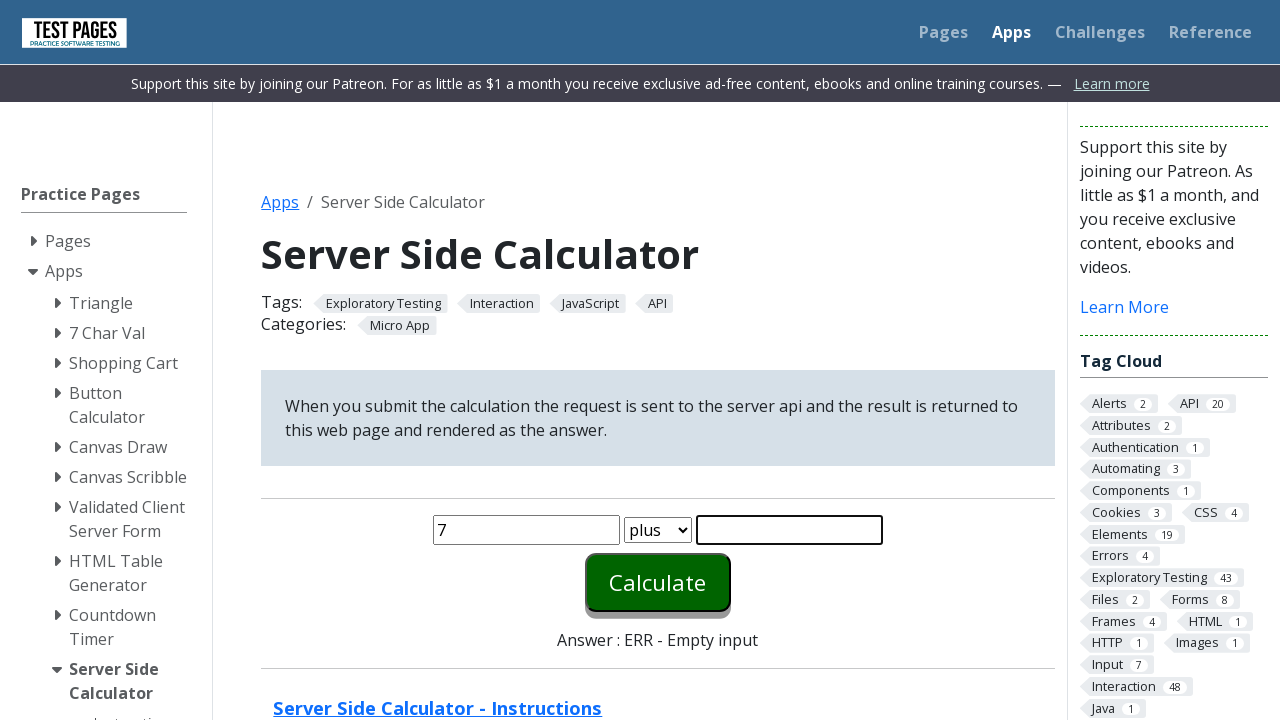

Filled second input with '4' for Subtraction operation on #number2
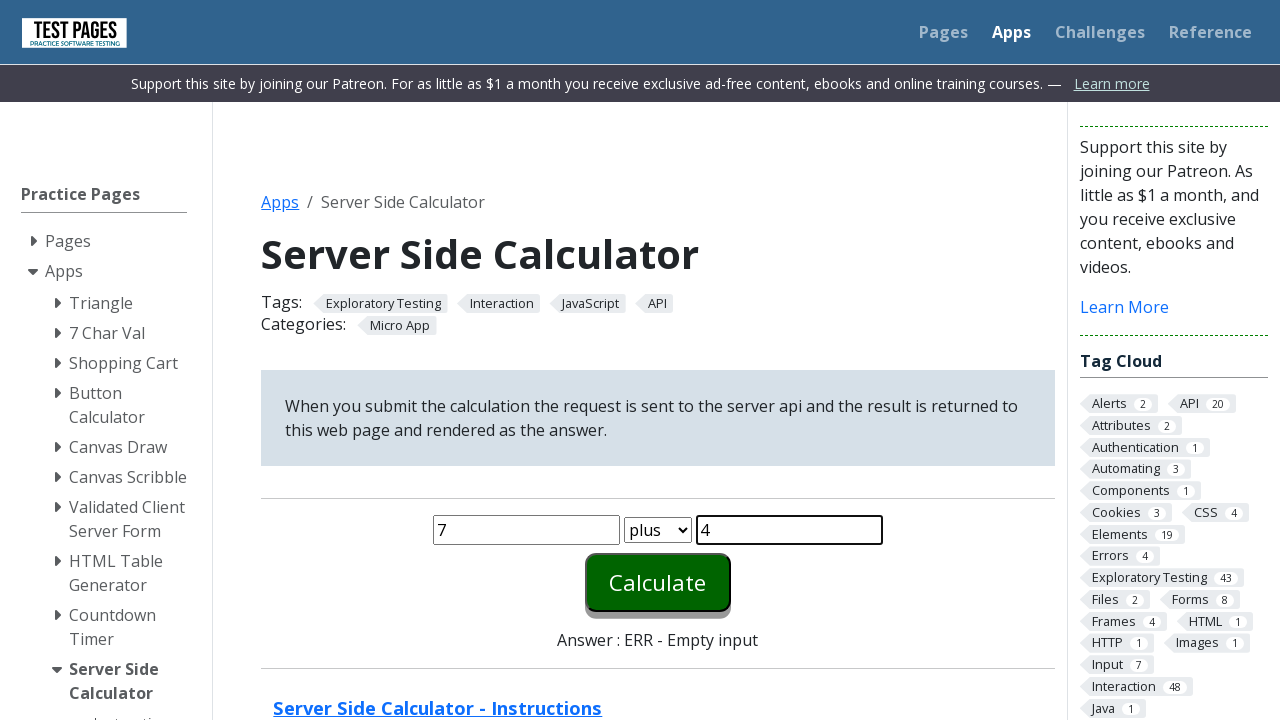

Selected 'minus' operation from dropdown on #function
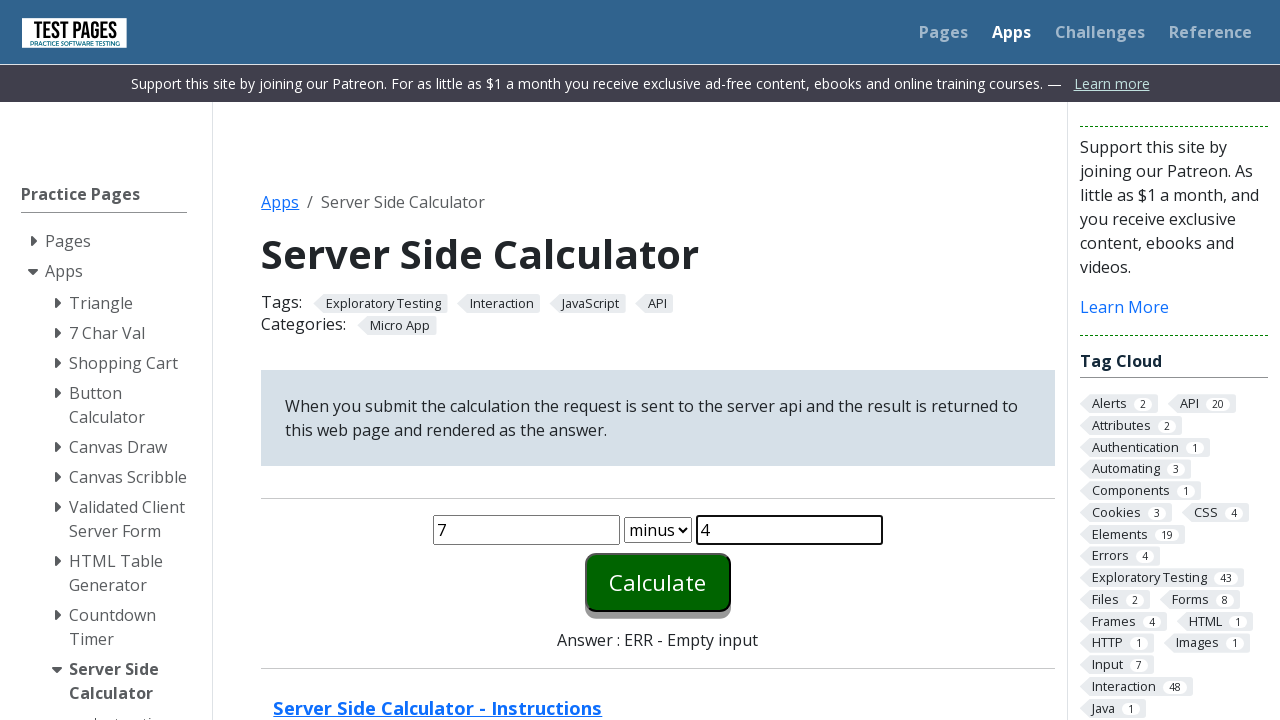

Clicked calculate button for Subtraction operation with inputs '7' and '4' at (658, 582) on #calculate
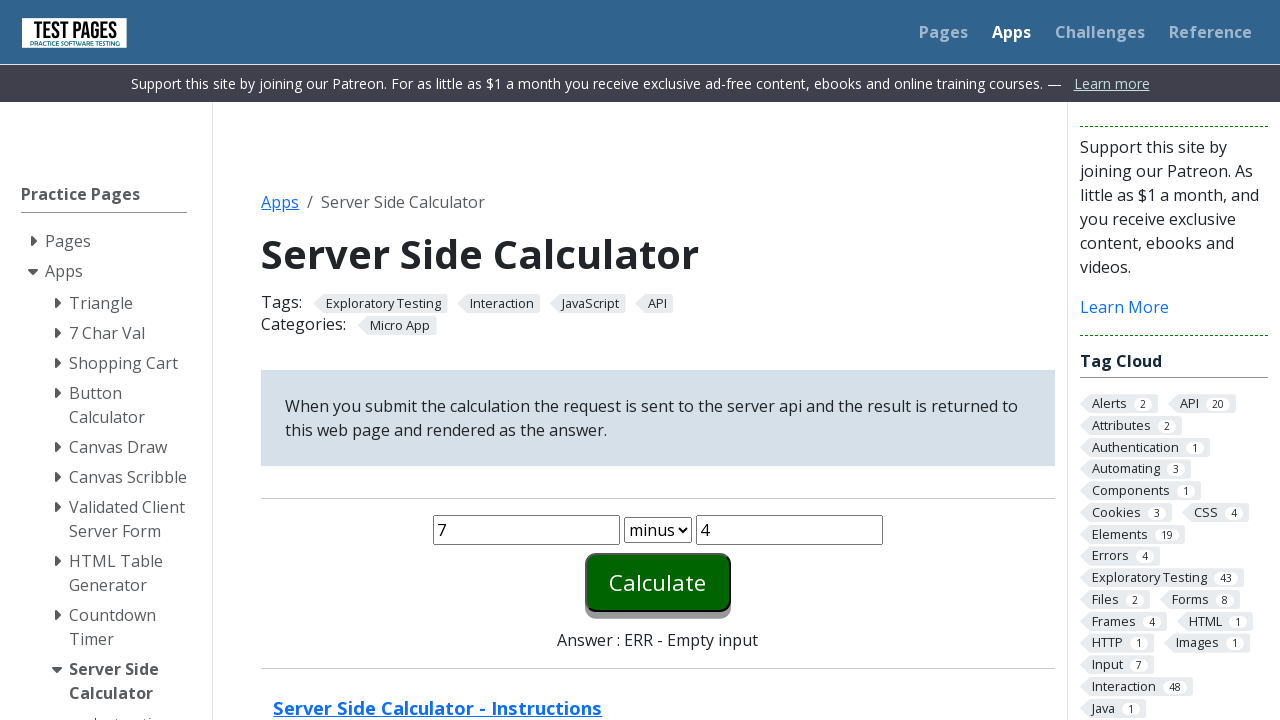

Answer element displayed for Subtraction operation
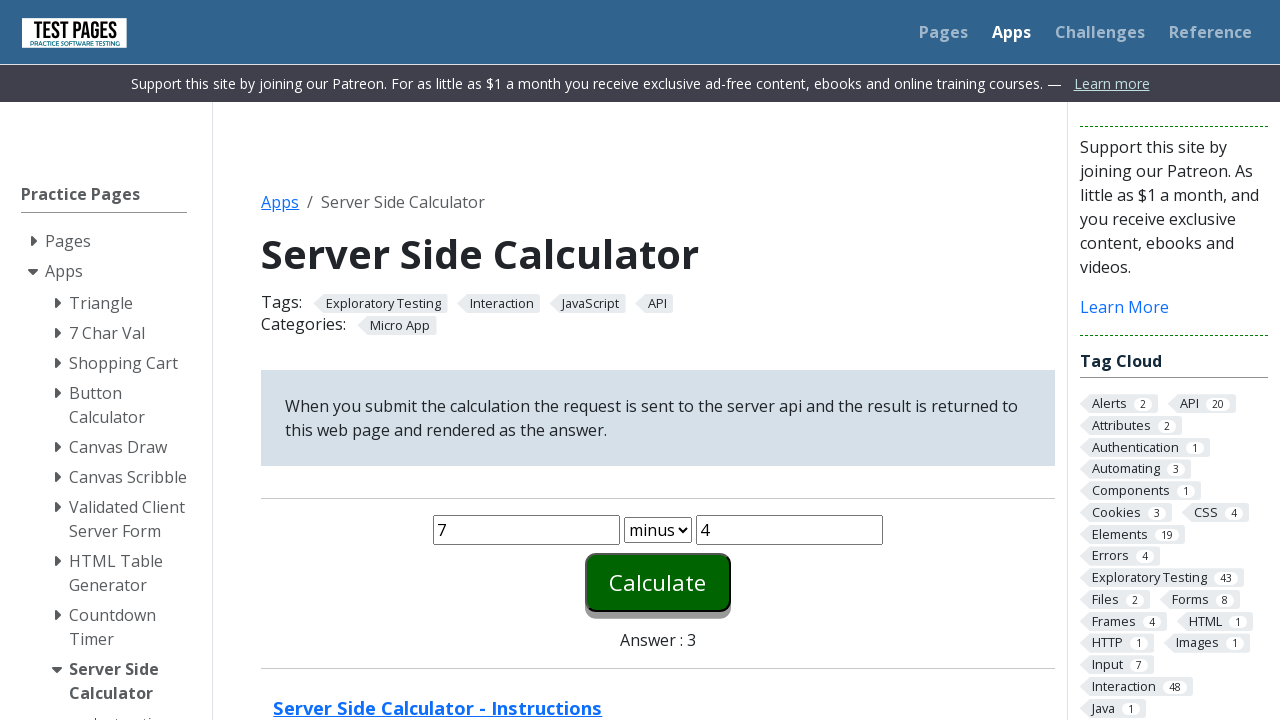

Cleared first input field on #number1
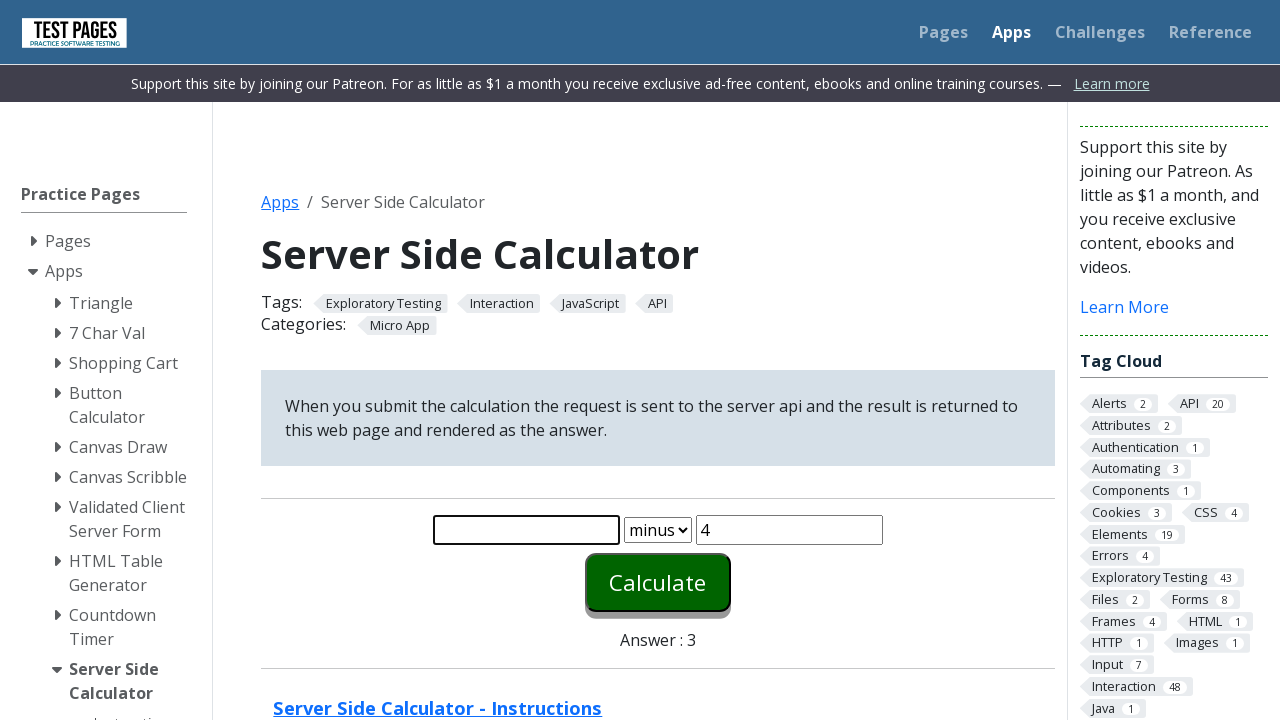

Filled first input with '2' for Subtraction operation on #number1
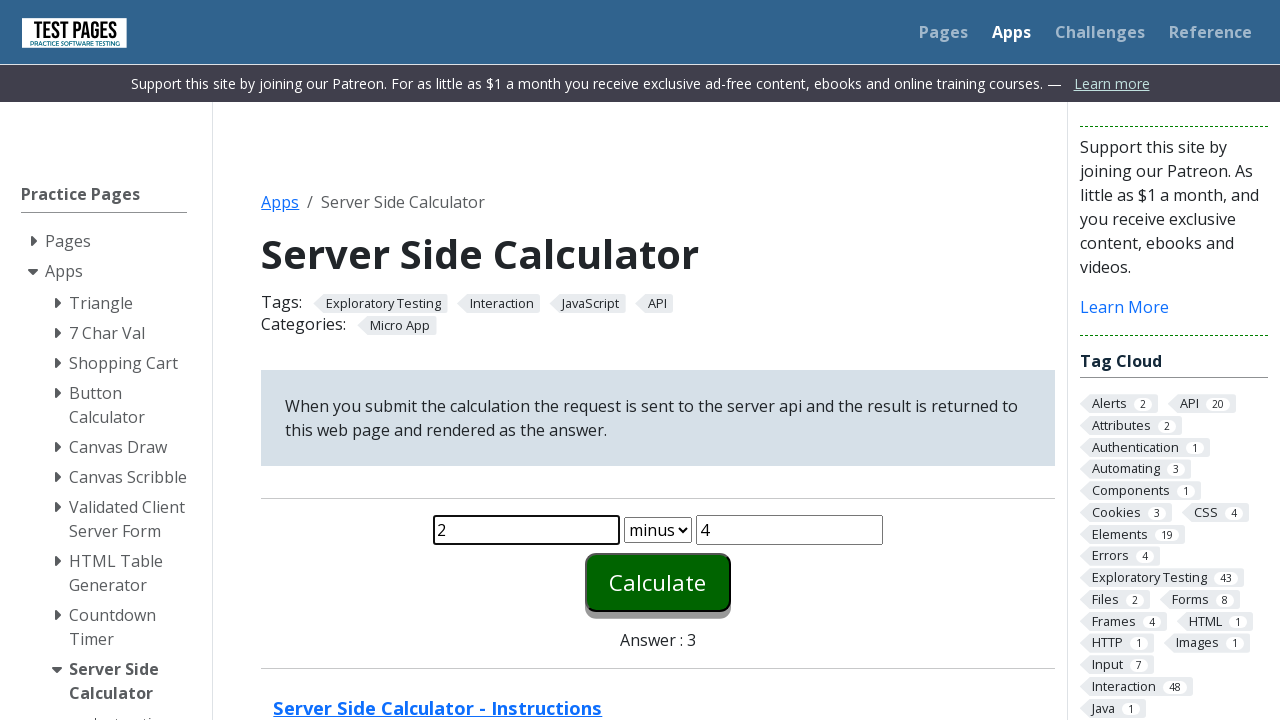

Cleared second input field on #number2
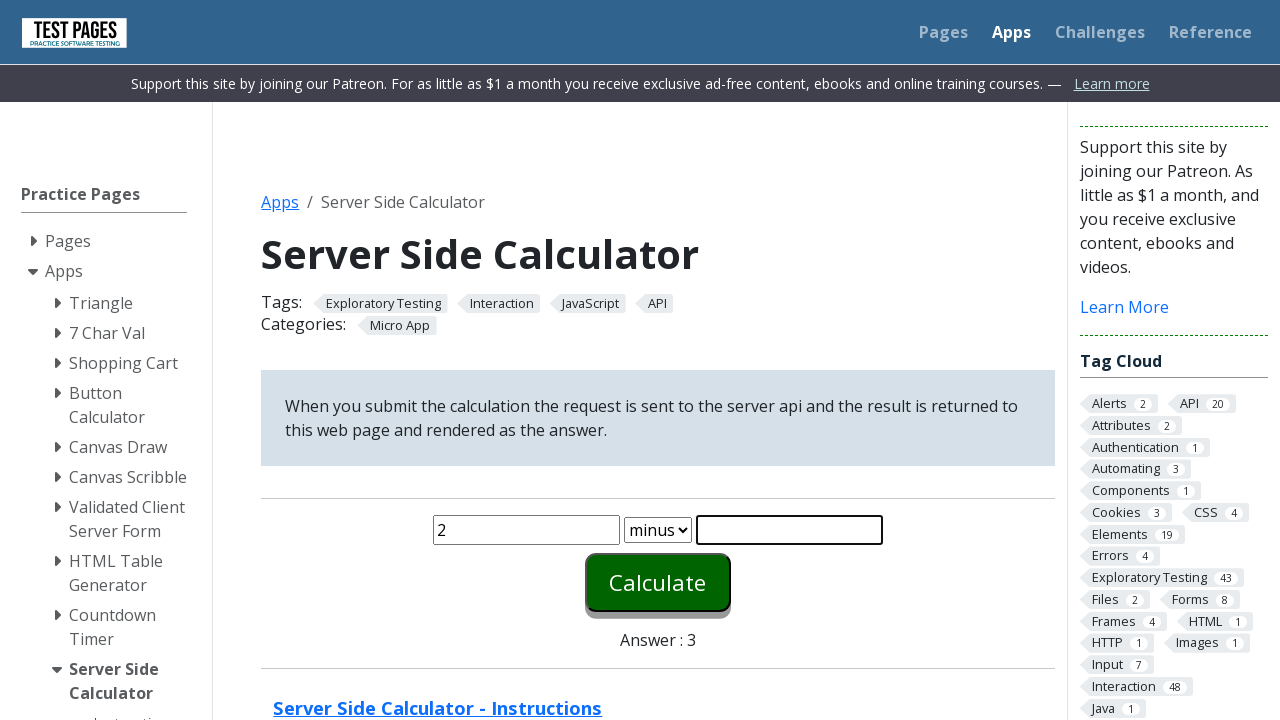

Filled second input with '-2' for Subtraction operation on #number2
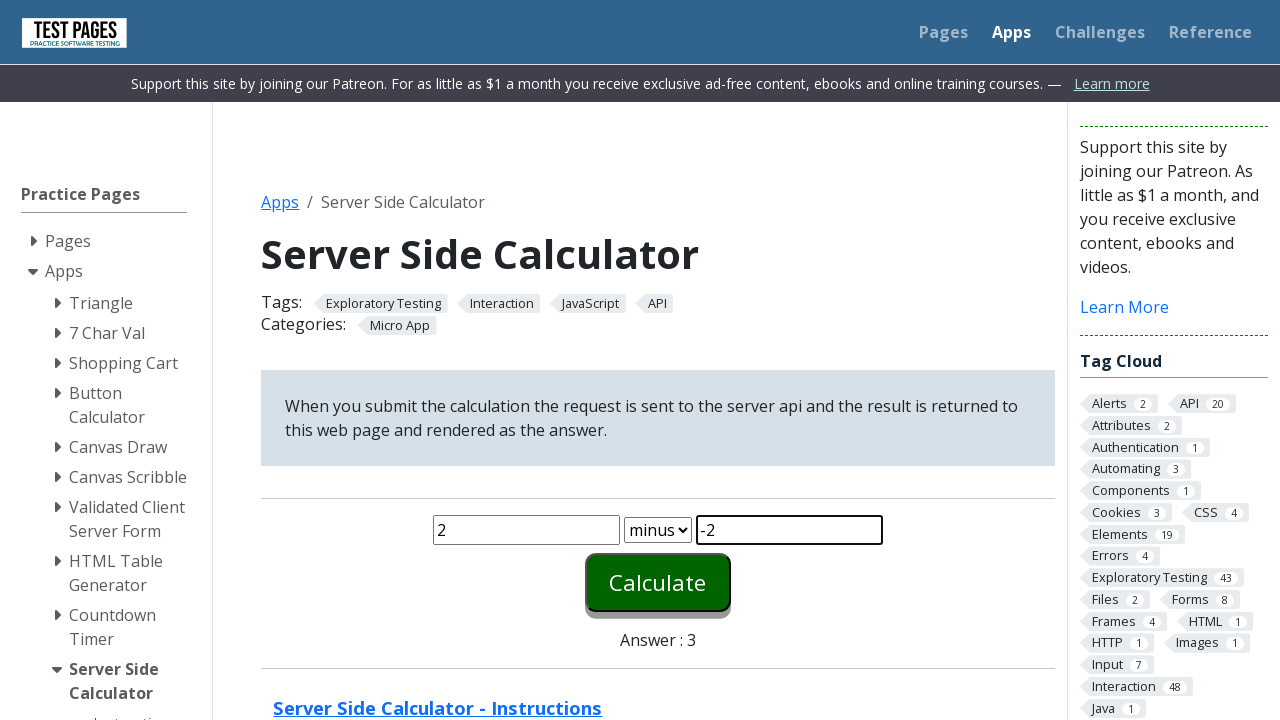

Selected 'minus' operation from dropdown on #function
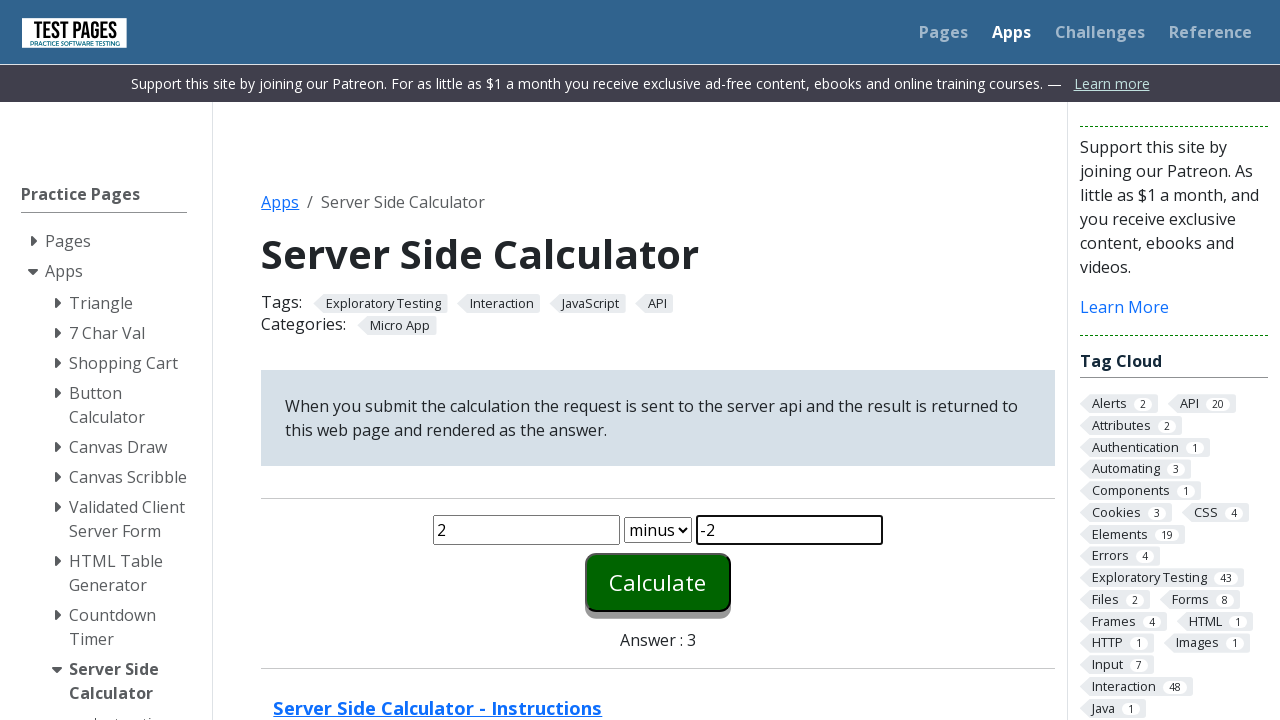

Clicked calculate button for Subtraction operation with inputs '2' and '-2' at (658, 582) on #calculate
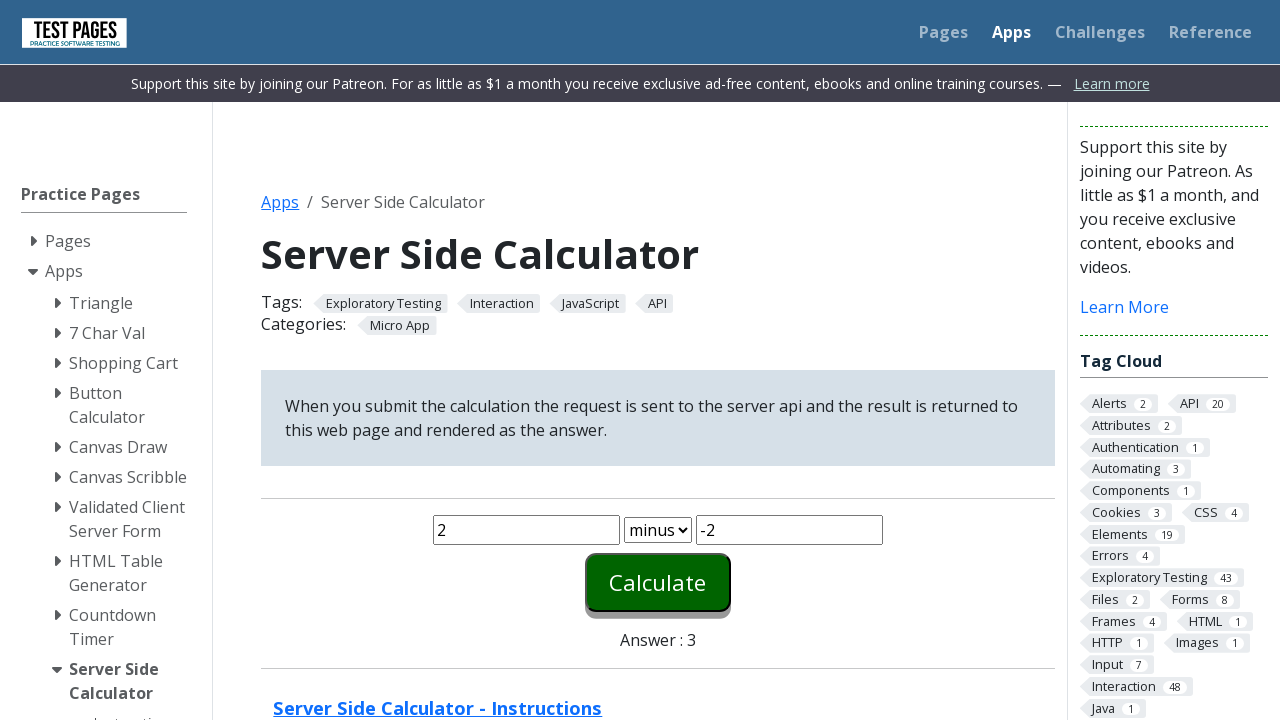

Answer element displayed for Subtraction operation
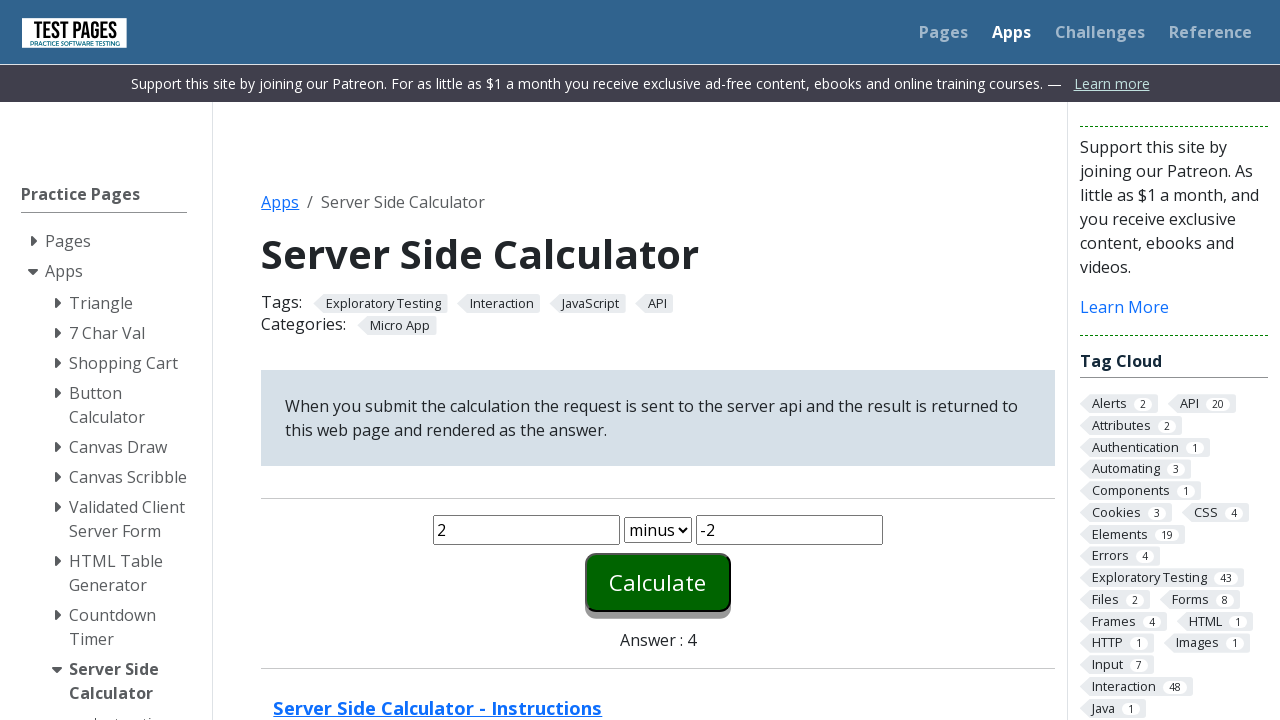

Cleared first input field on #number1
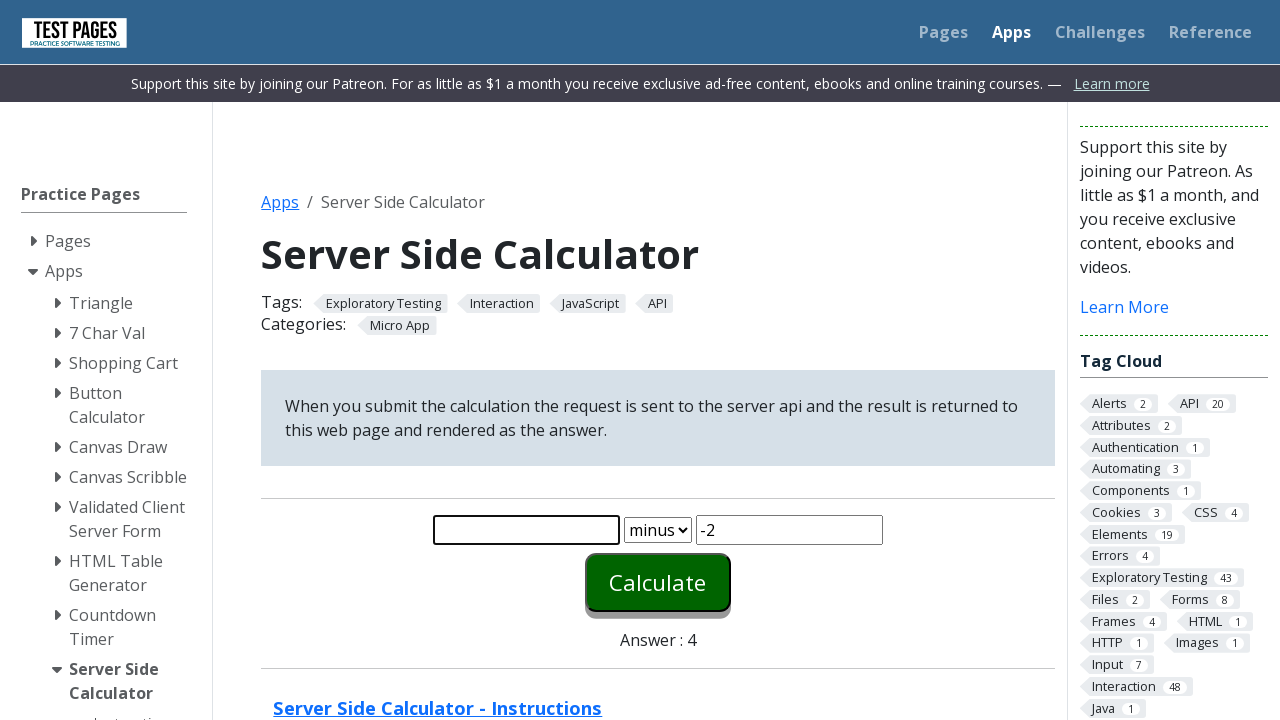

Filled first input with 'z' for Subtraction operation on #number1
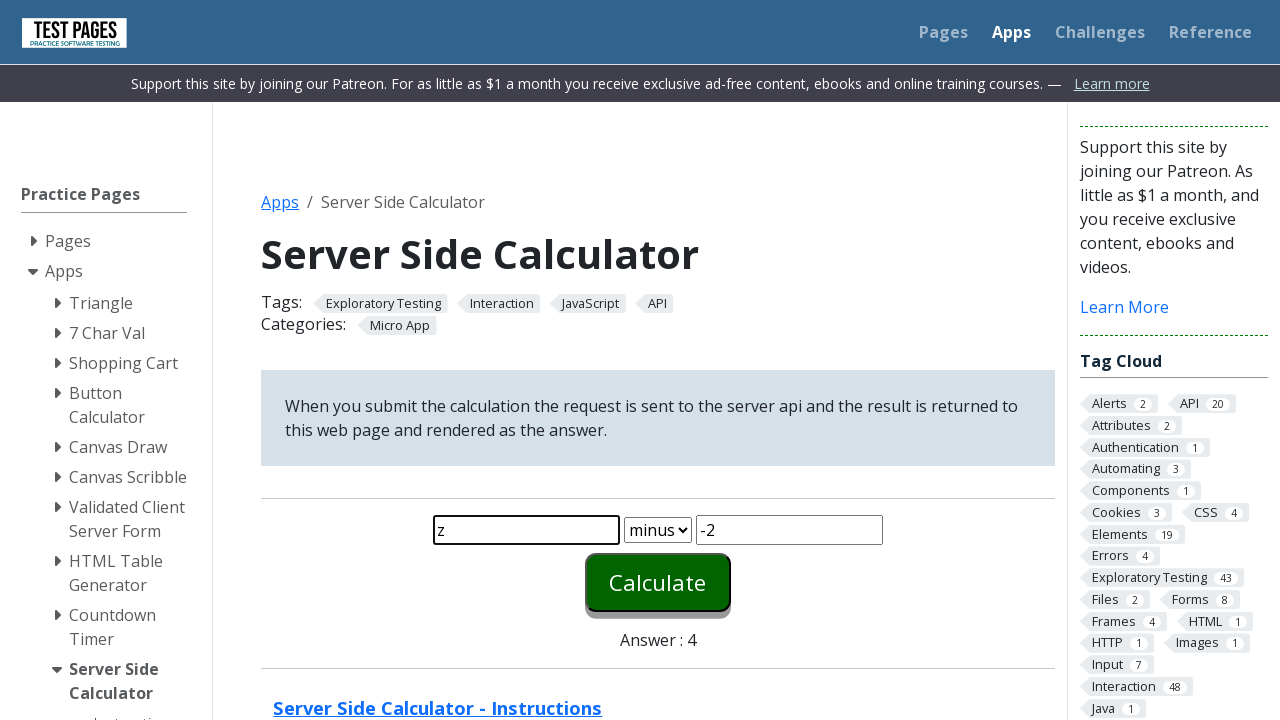

Cleared second input field on #number2
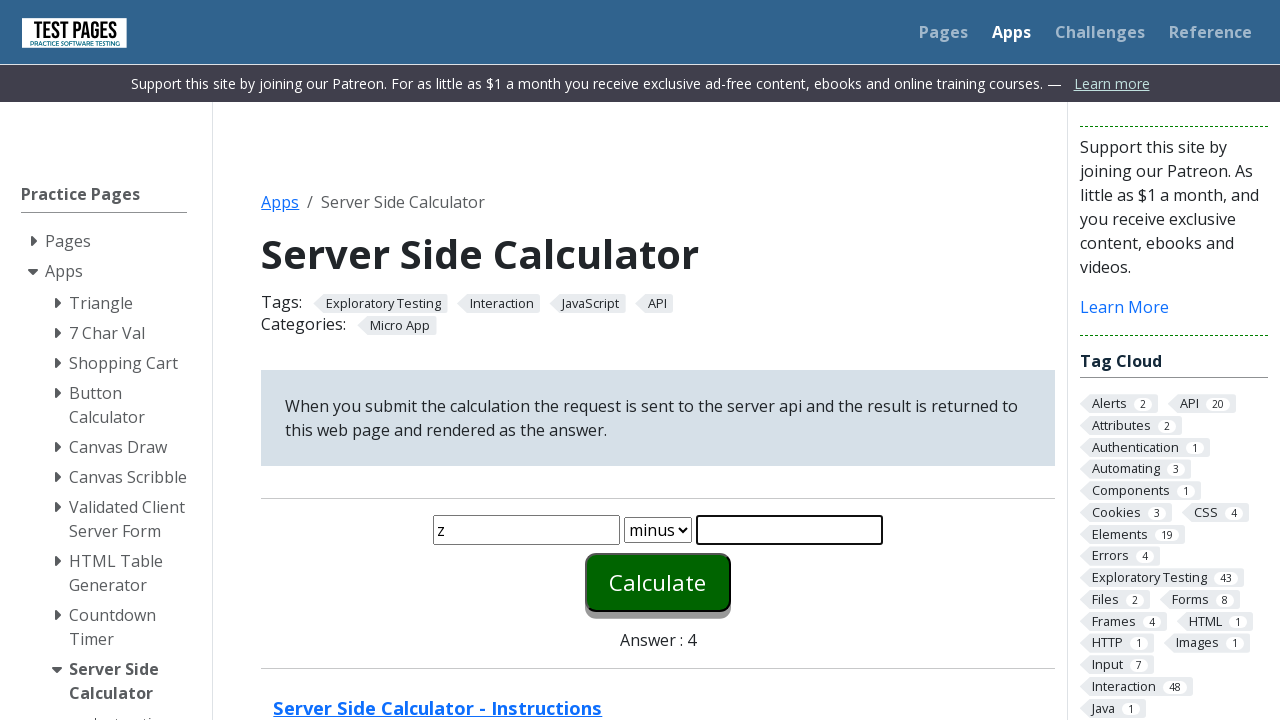

Filled second input with '48' for Subtraction operation on #number2
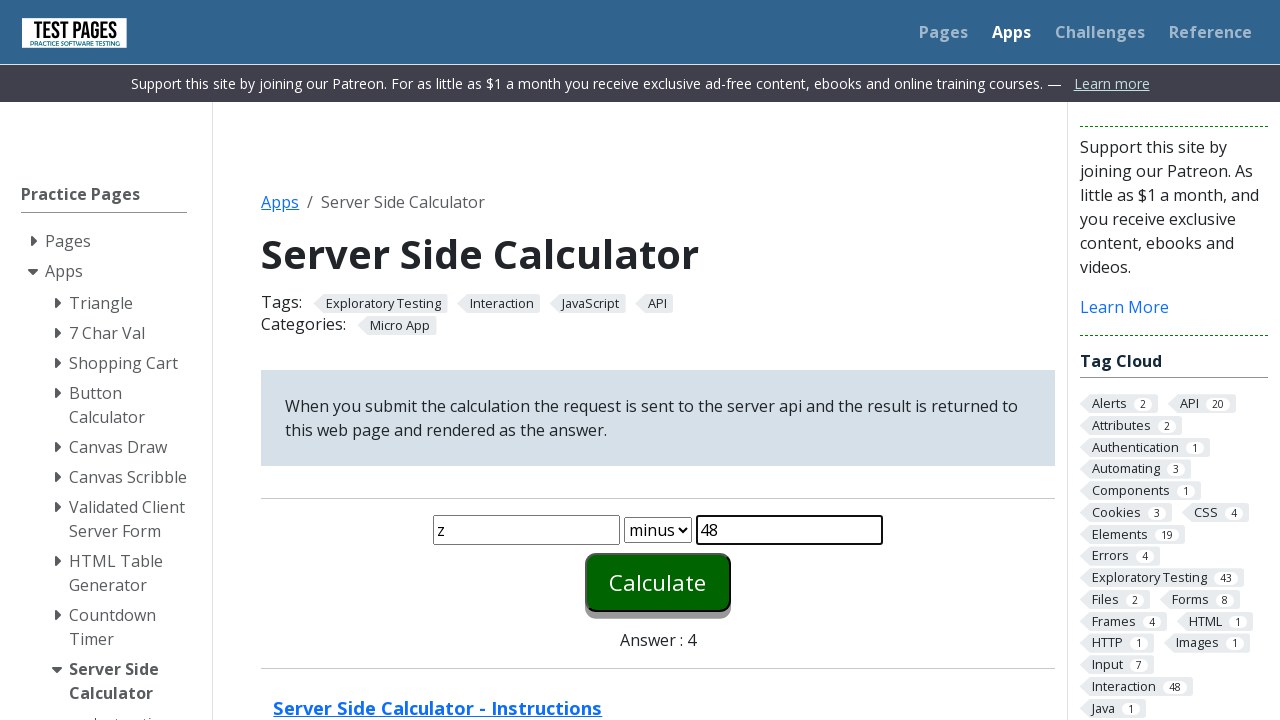

Selected 'minus' operation from dropdown on #function
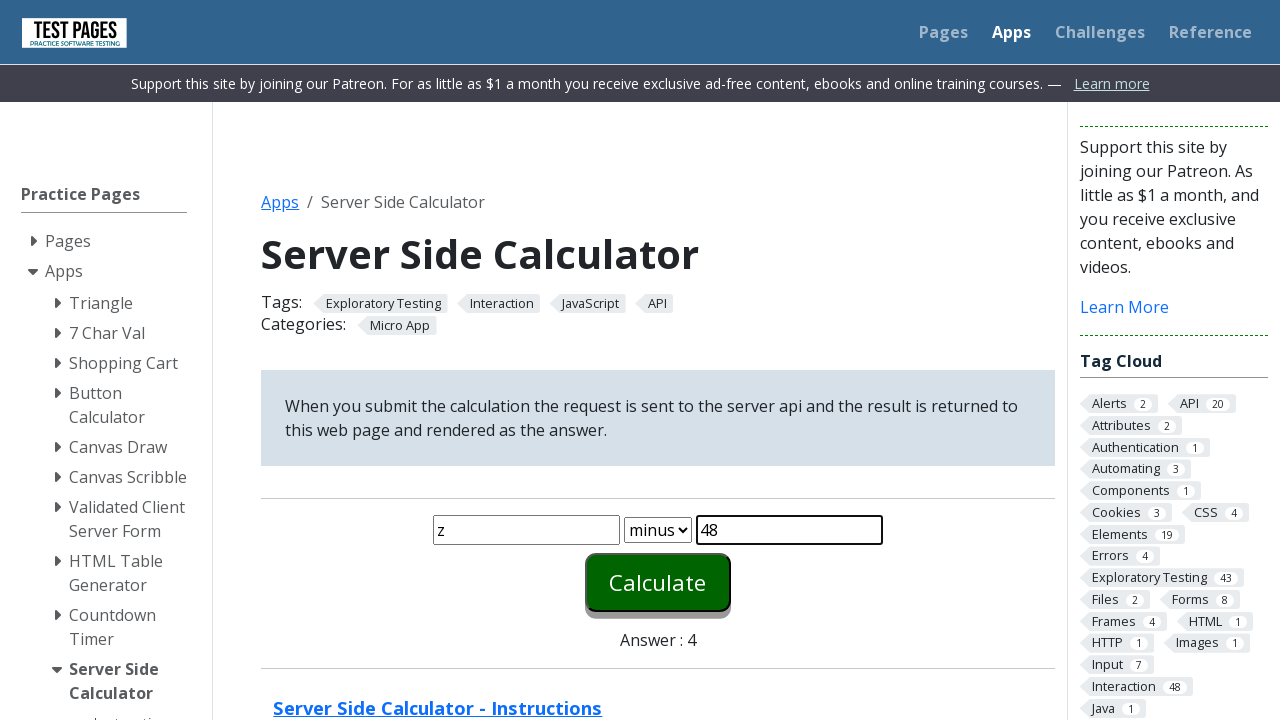

Clicked calculate button for Subtraction operation with inputs 'z' and '48' at (658, 582) on #calculate
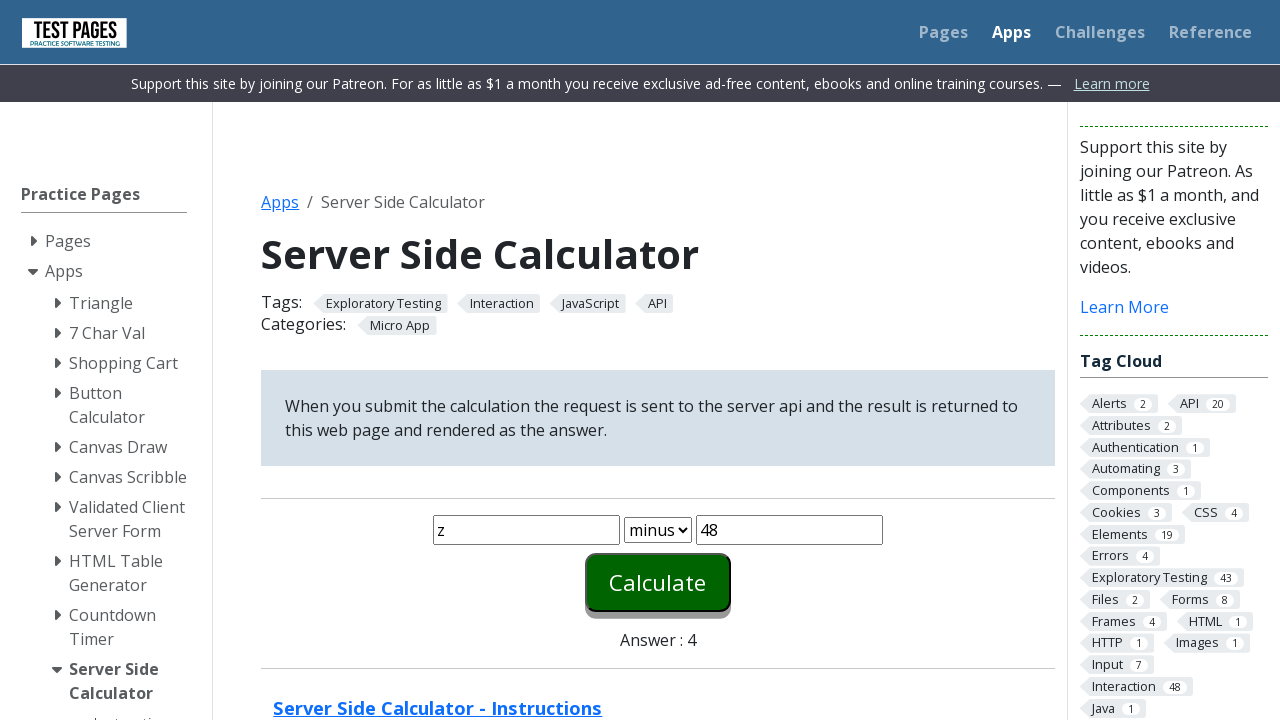

Answer element displayed for Subtraction operation
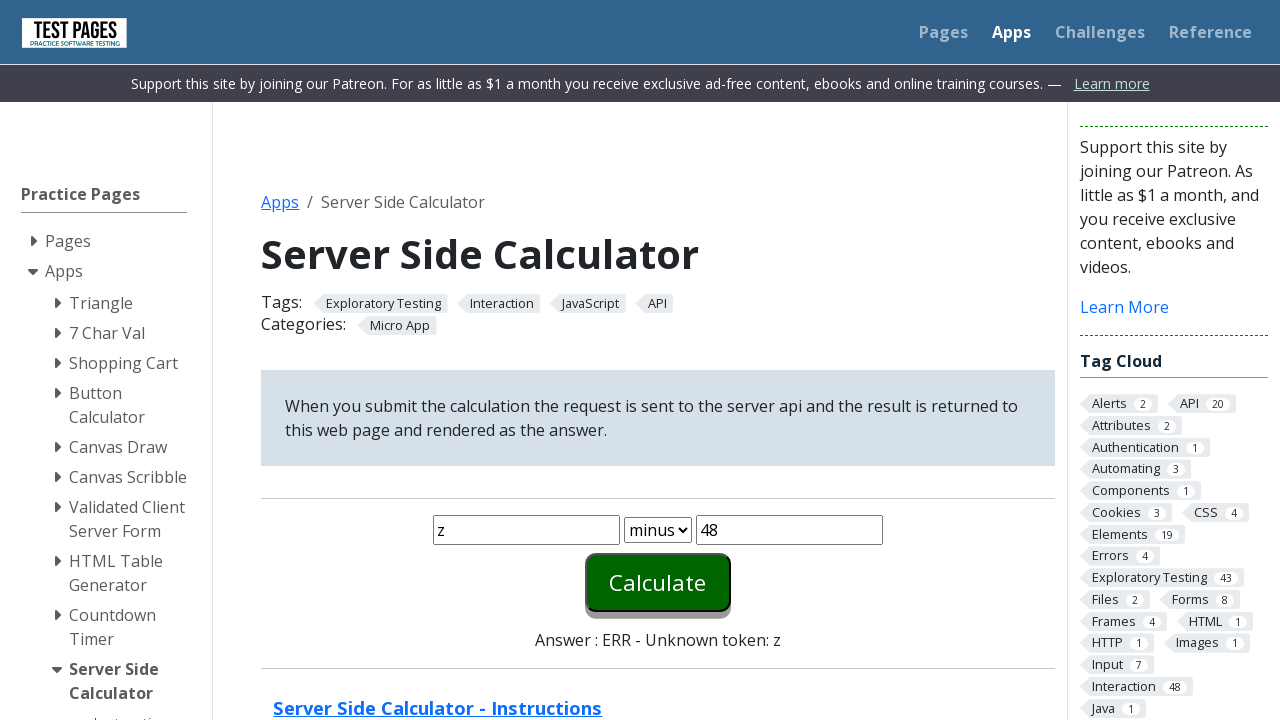

Cleared first input field on #number1
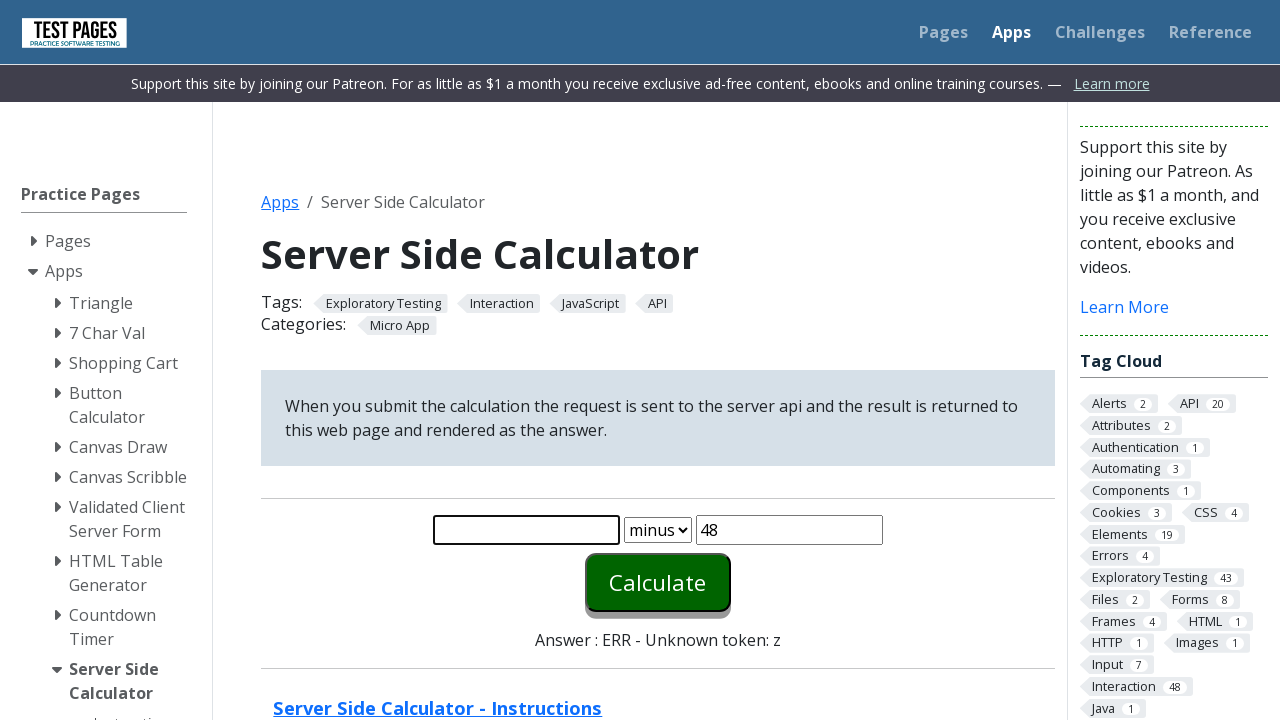

Filled first input with '546' for Subtraction operation on #number1
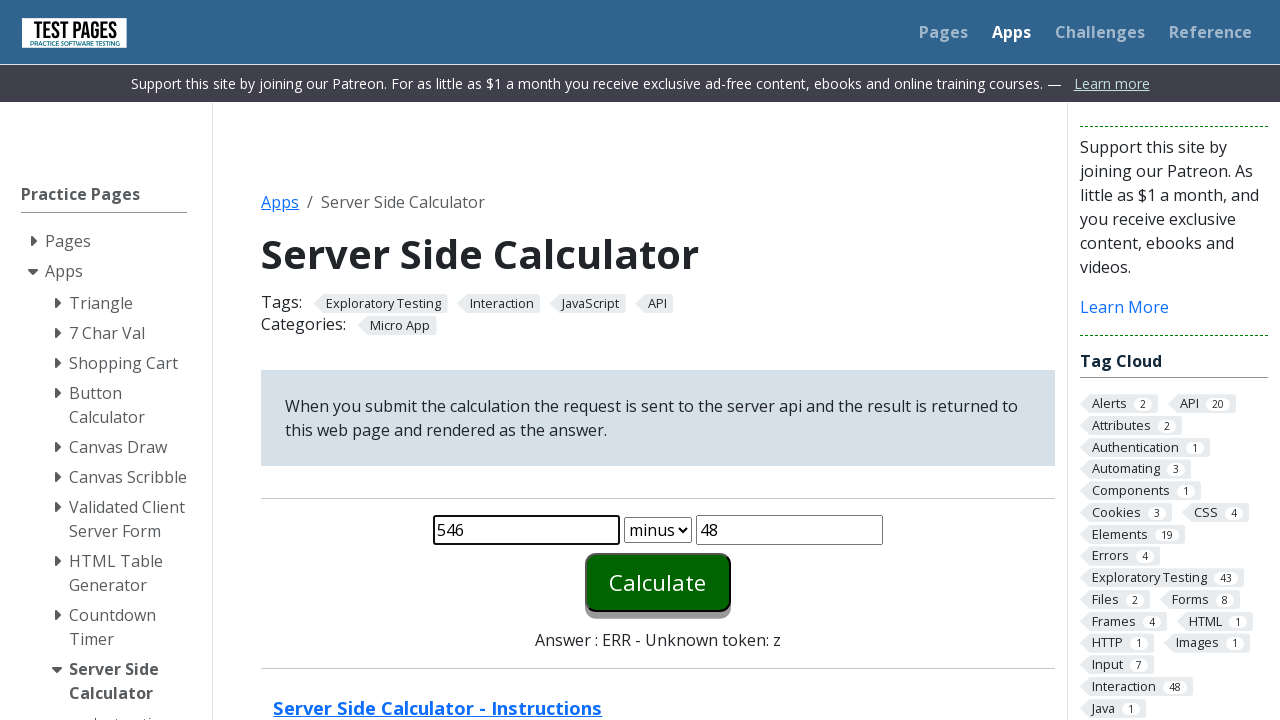

Cleared second input field on #number2
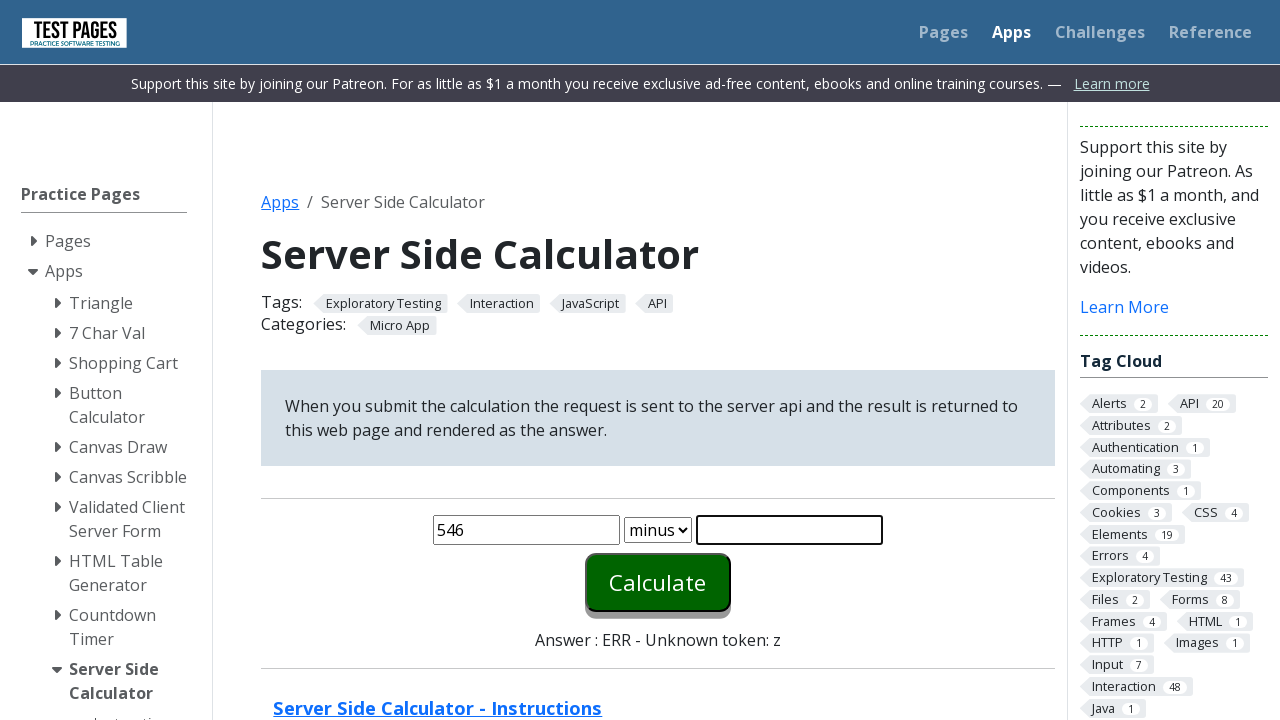

Filled second input with '&' for Subtraction operation on #number2
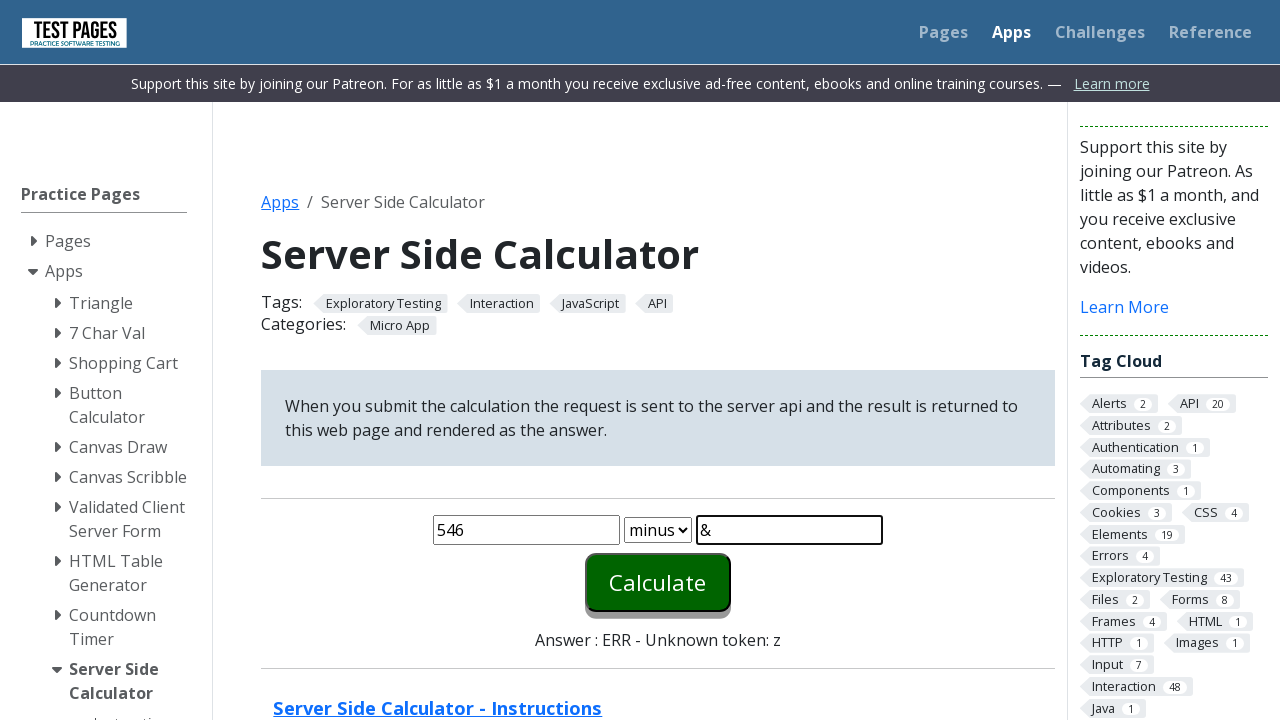

Selected 'minus' operation from dropdown on #function
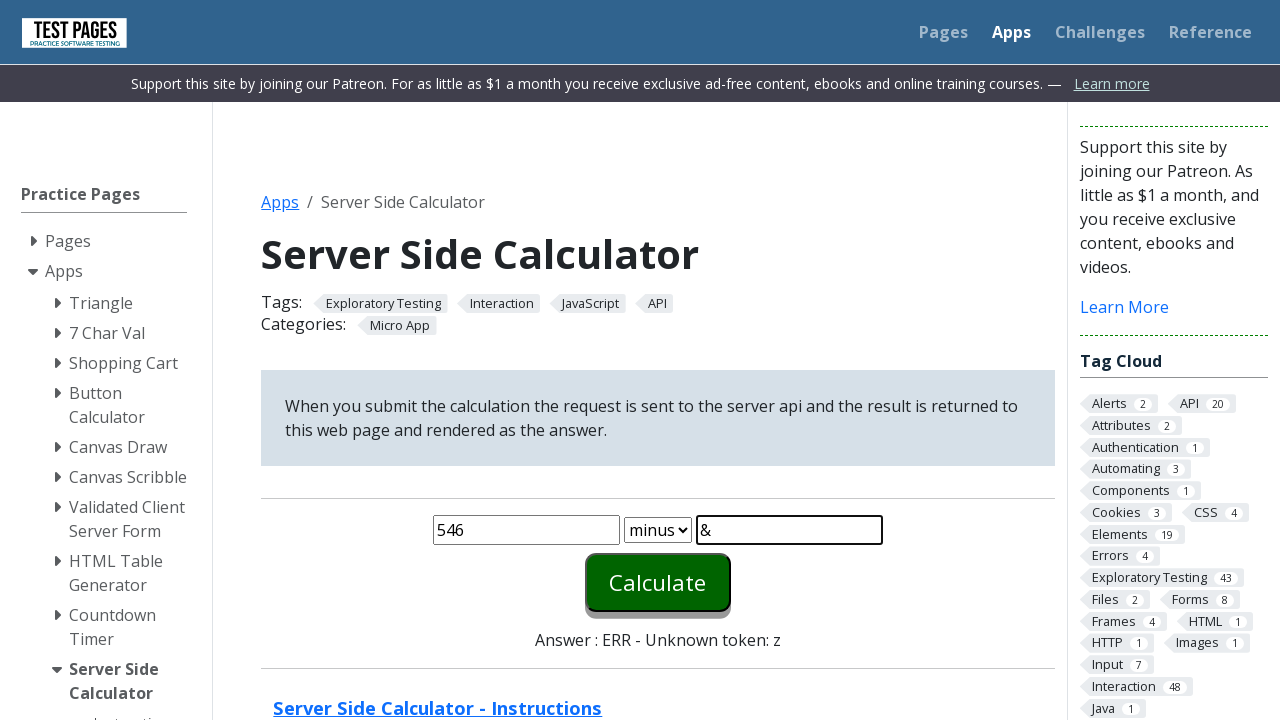

Clicked calculate button for Subtraction operation with inputs '546' and '&' at (658, 582) on #calculate
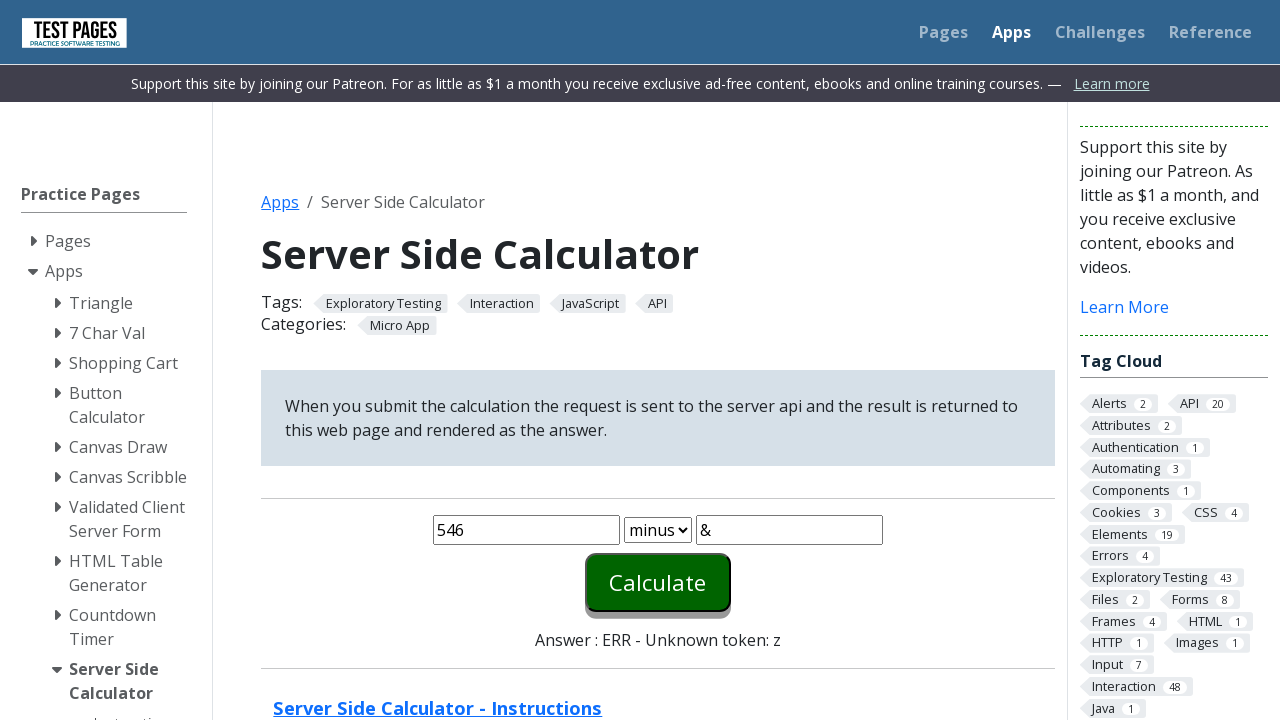

Answer element displayed for Subtraction operation
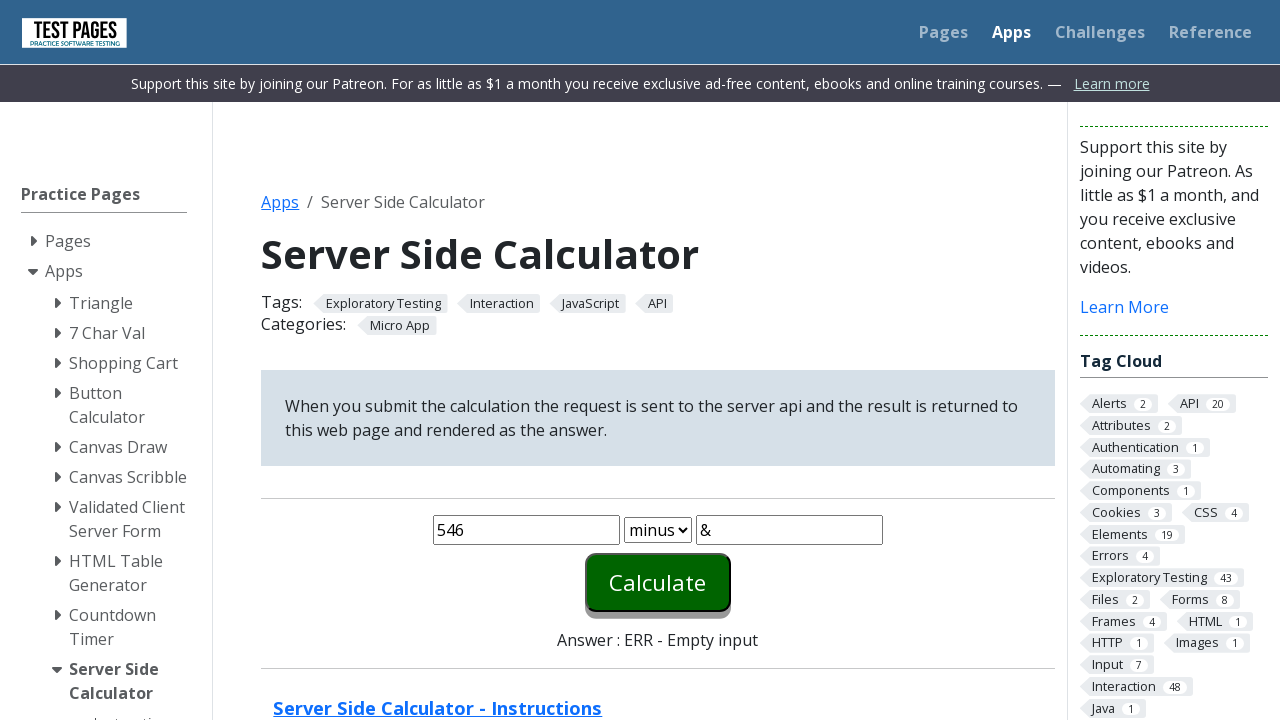

Cleared first input field on #number1
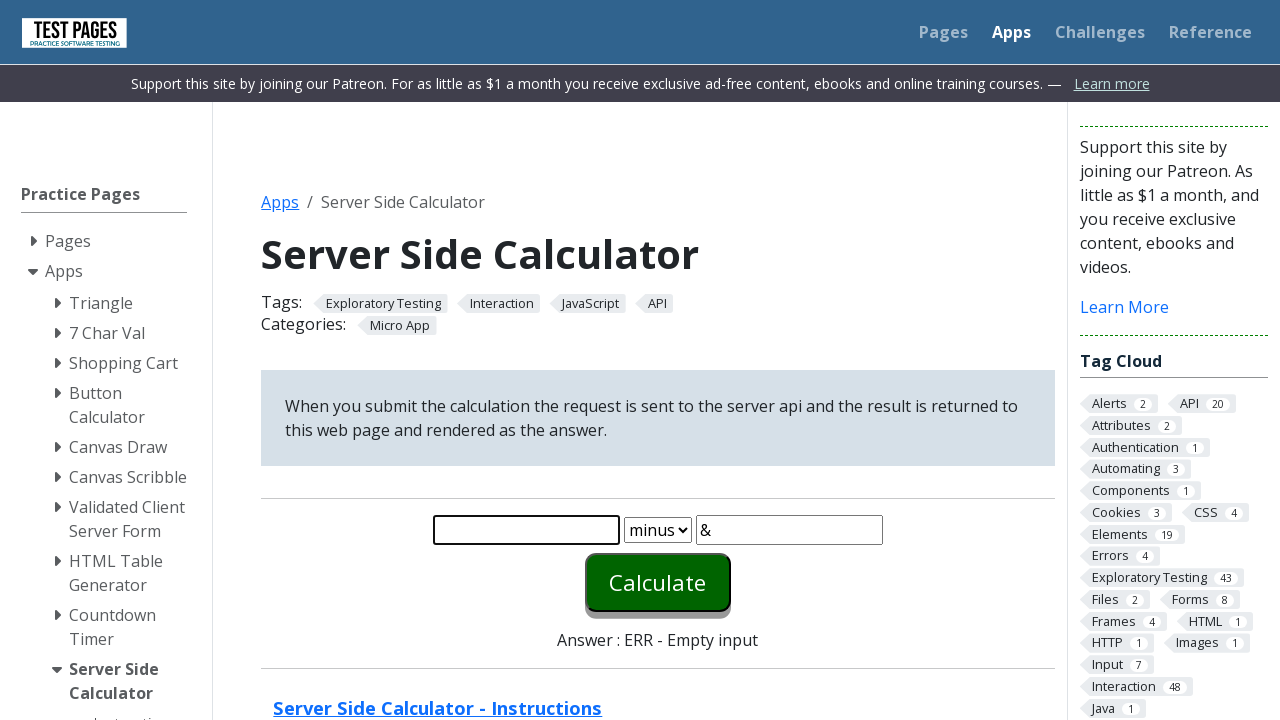

Filled first input with '7' for Multiplication operation on #number1
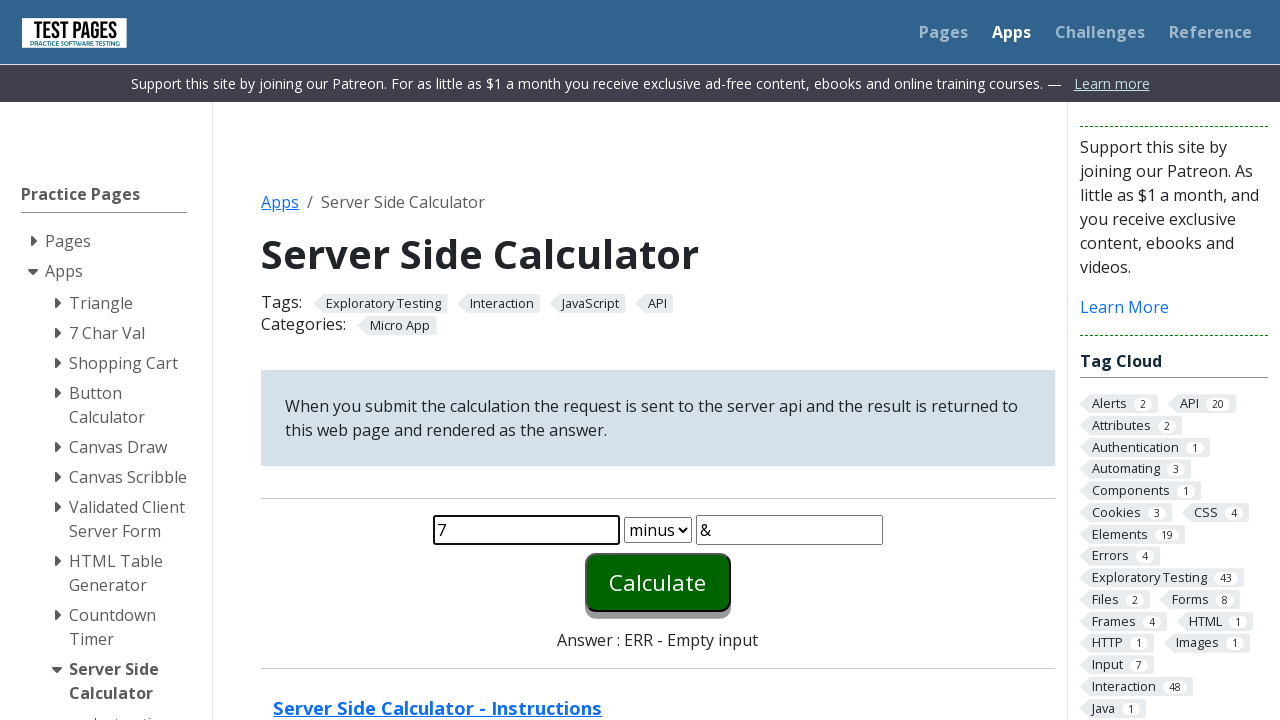

Cleared second input field on #number2
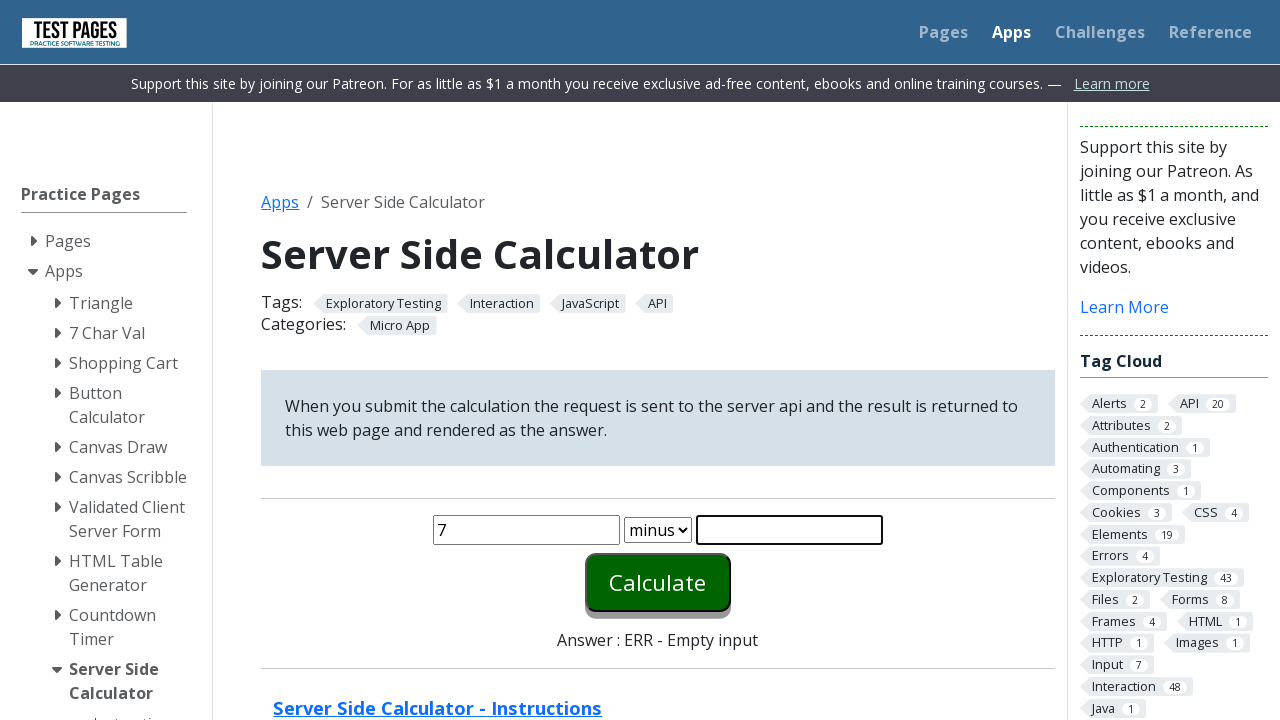

Filled second input with '4' for Multiplication operation on #number2
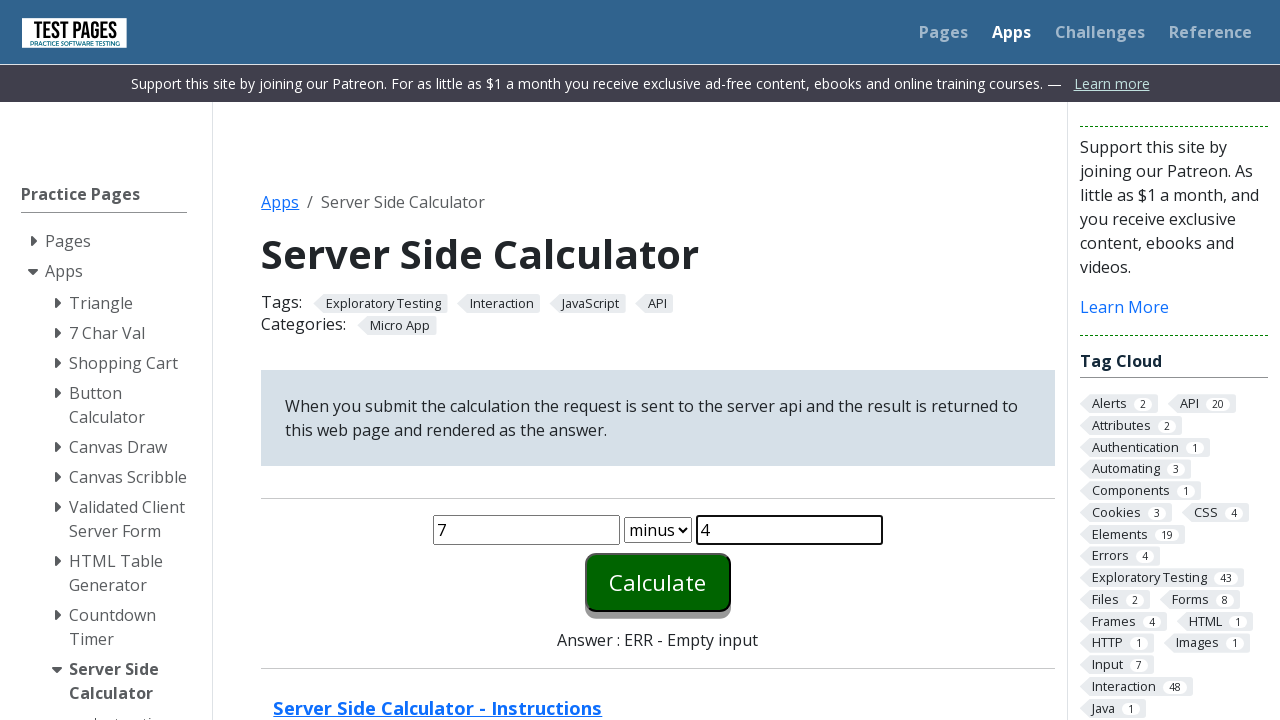

Selected 'times' operation from dropdown on #function
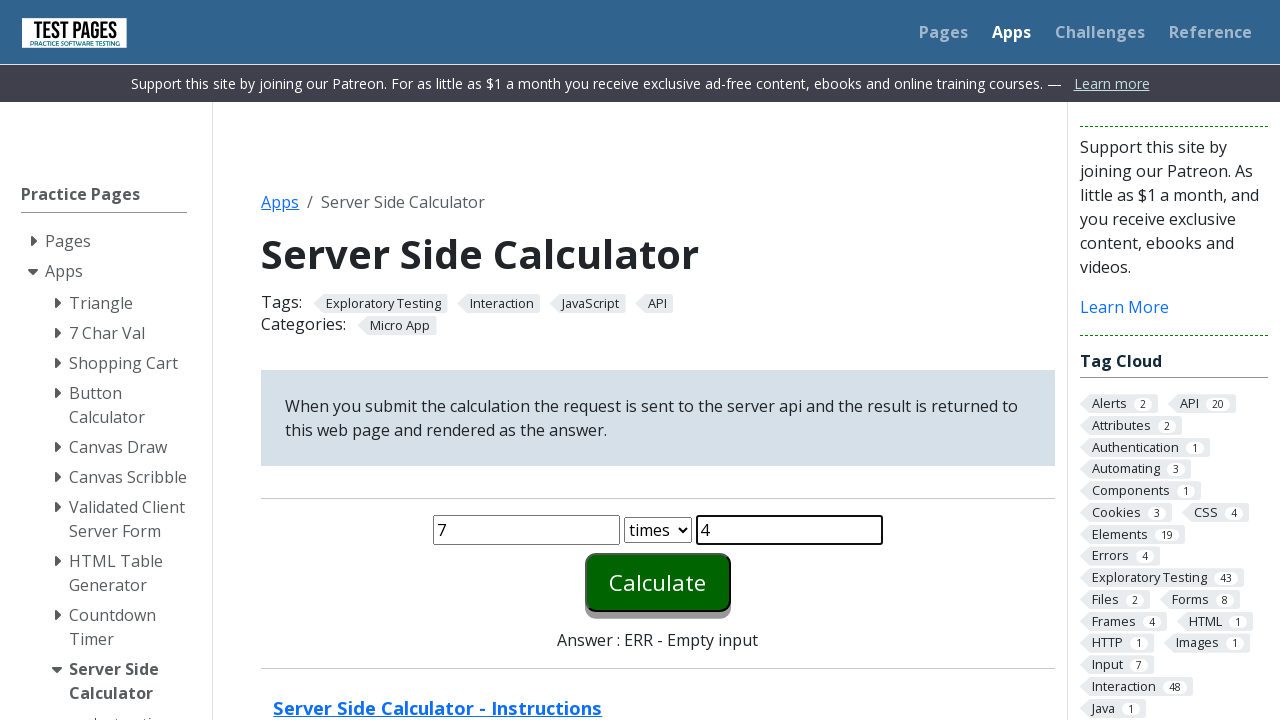

Clicked calculate button for Multiplication operation with inputs '7' and '4' at (658, 582) on #calculate
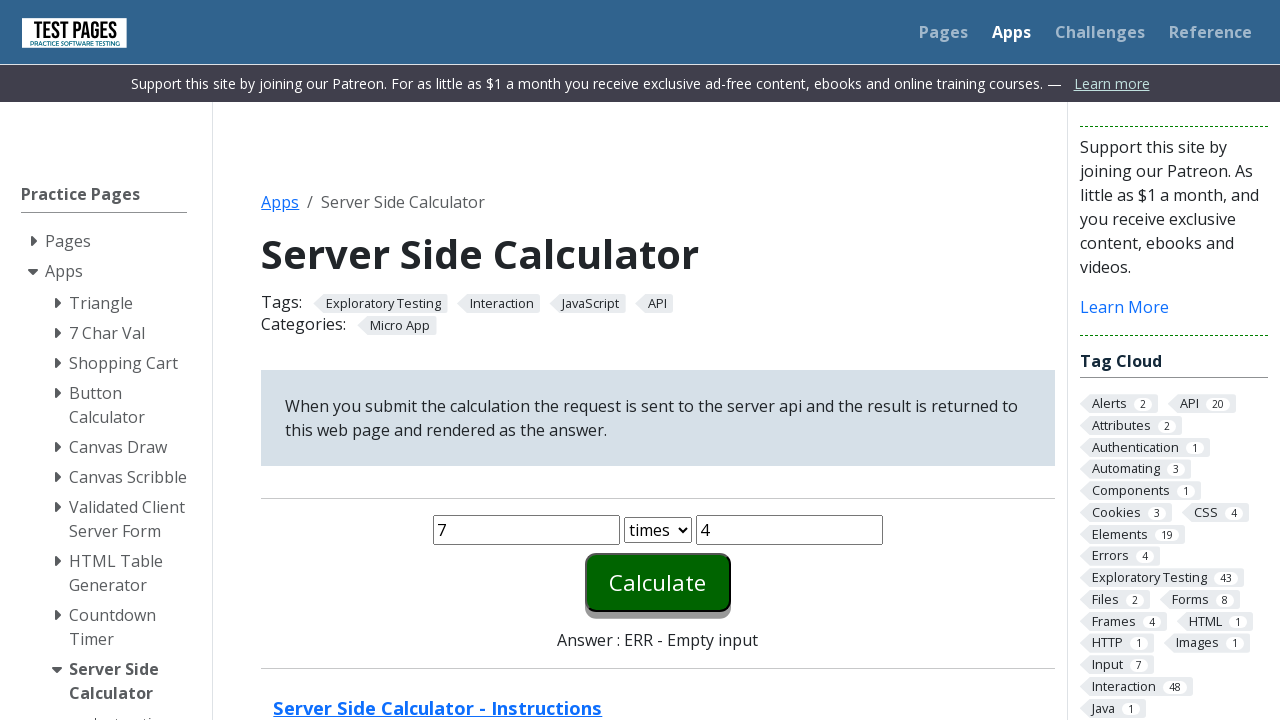

Answer element displayed for Multiplication operation
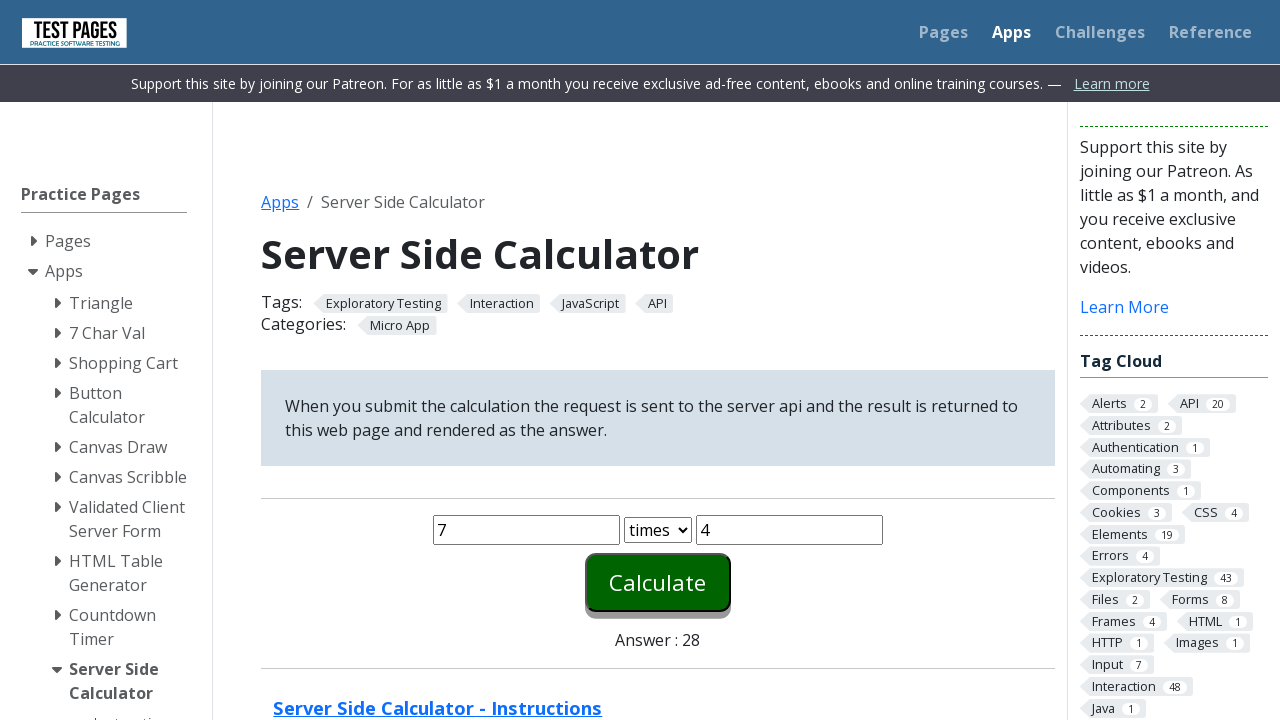

Cleared first input field on #number1
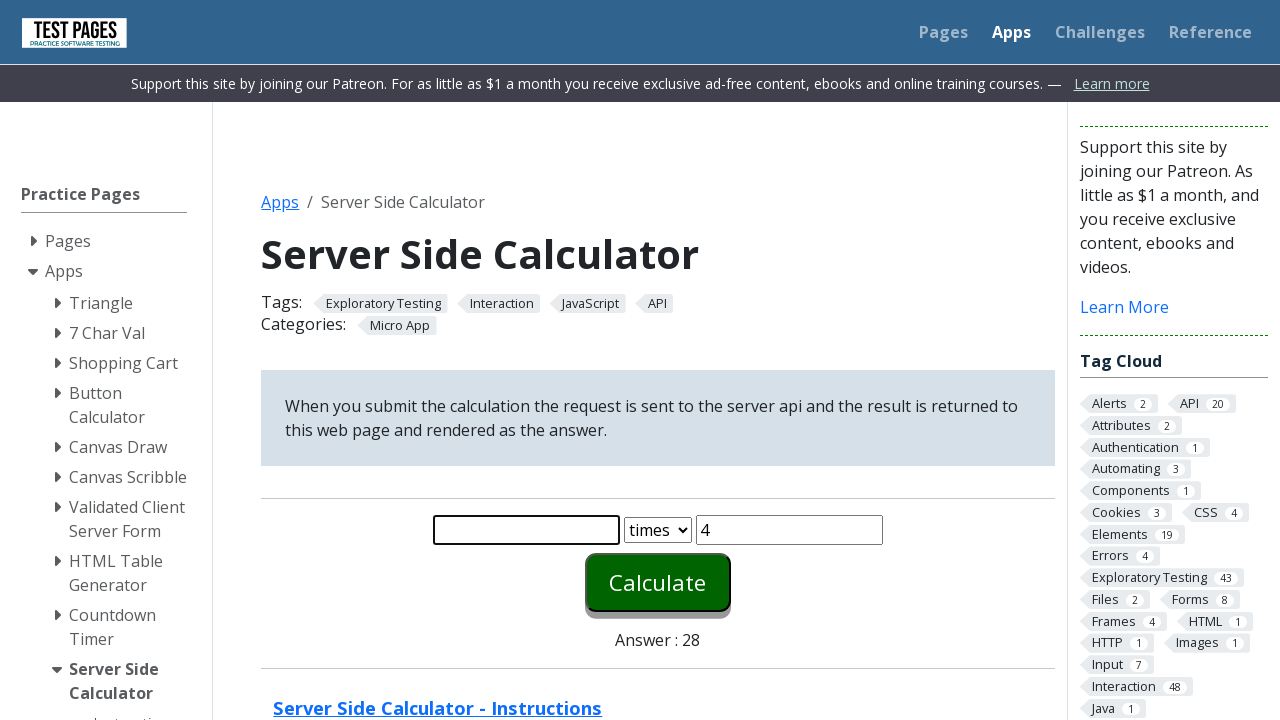

Filled first input with '2' for Multiplication operation on #number1
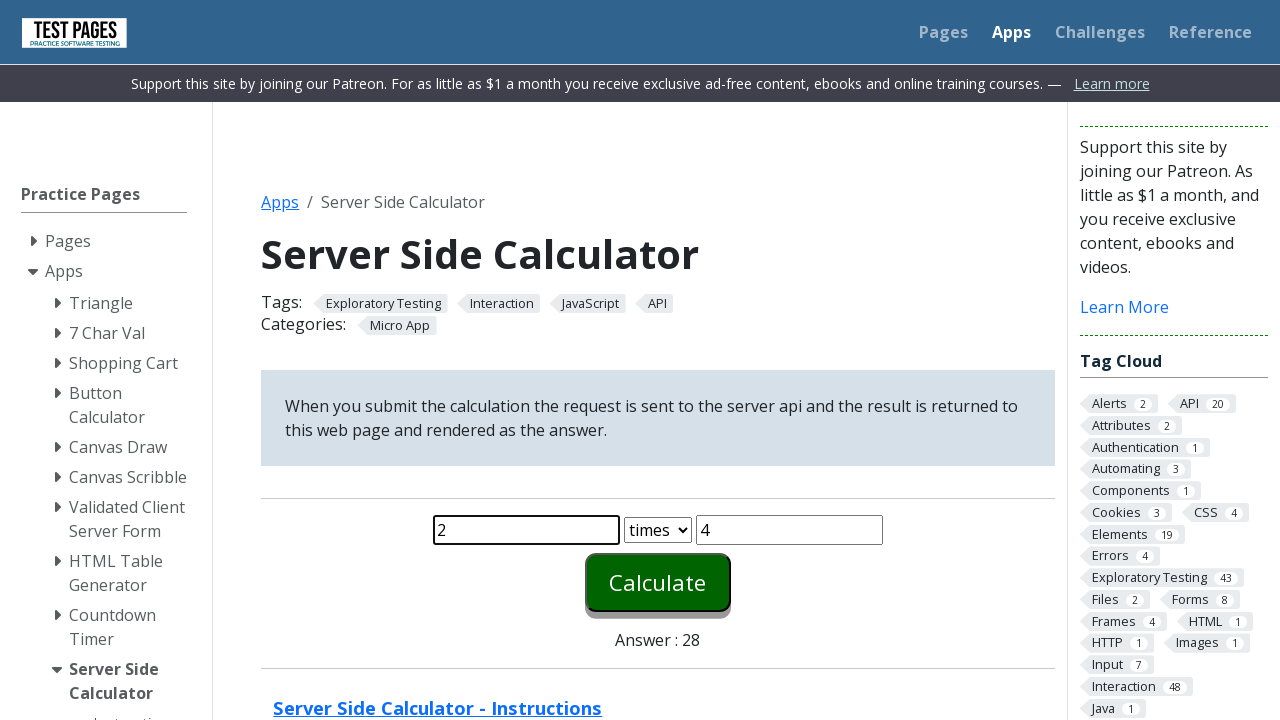

Cleared second input field on #number2
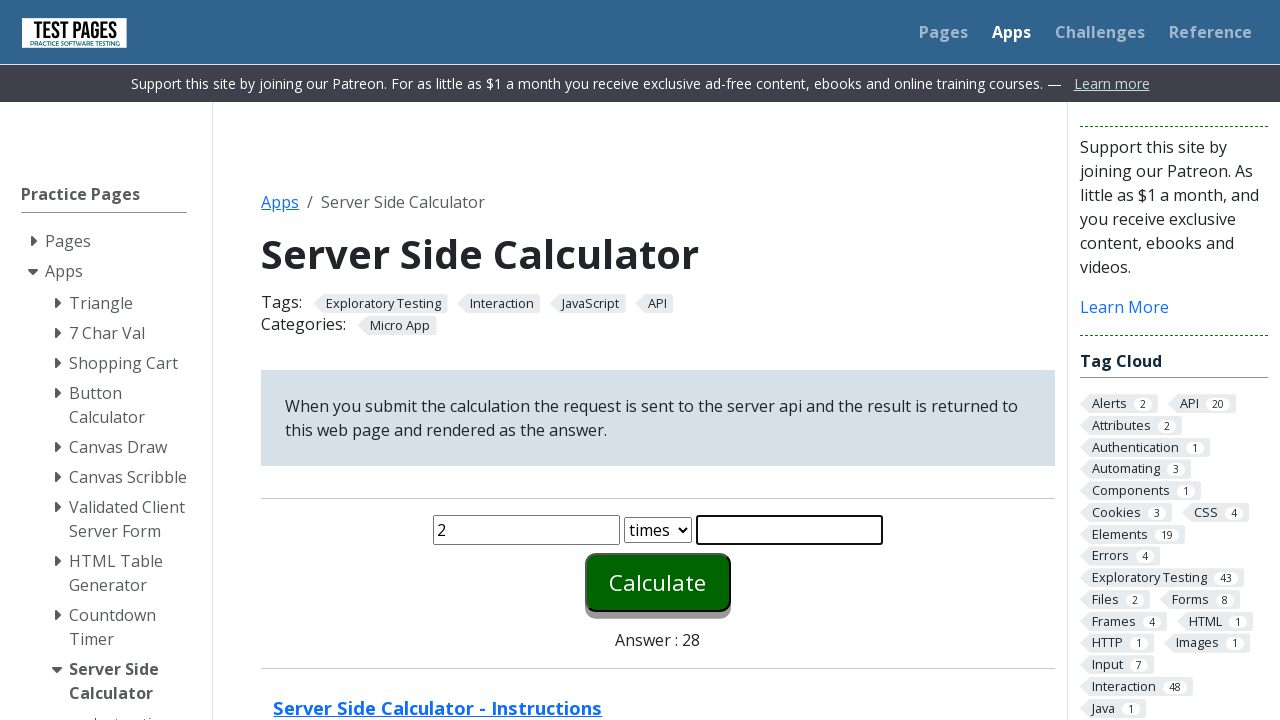

Filled second input with '-2' for Multiplication operation on #number2
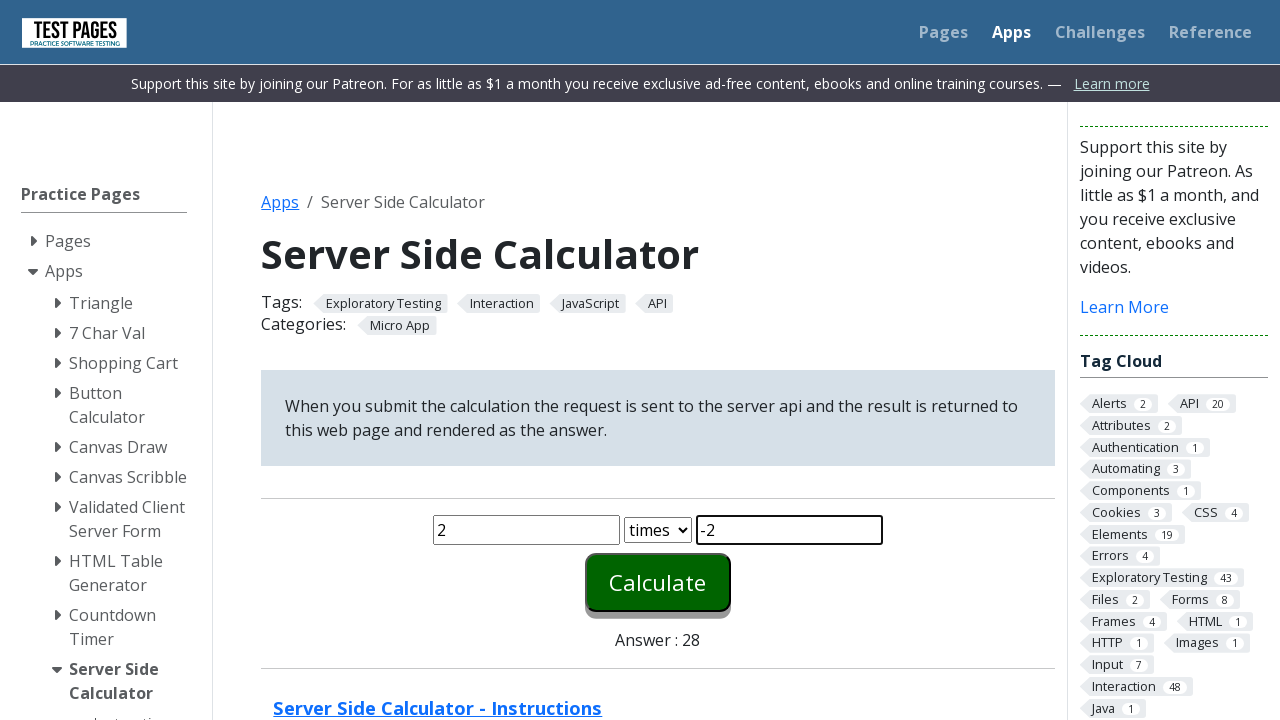

Selected 'times' operation from dropdown on #function
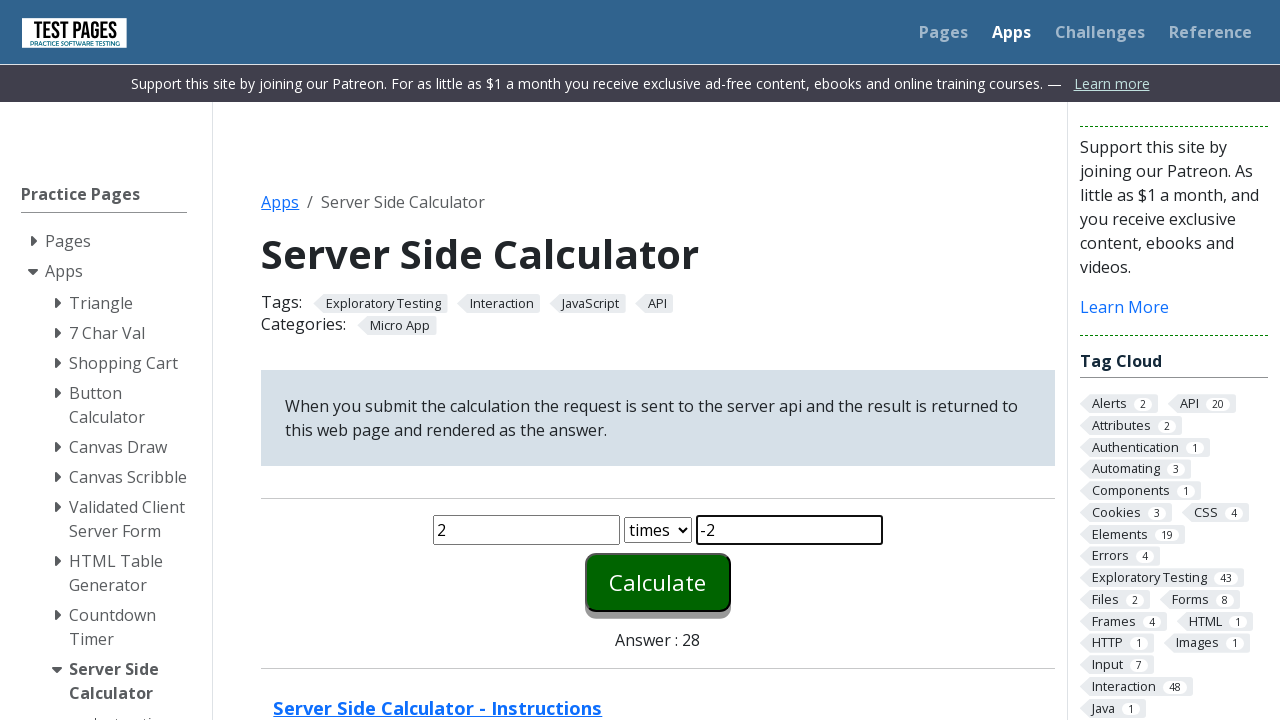

Clicked calculate button for Multiplication operation with inputs '2' and '-2' at (658, 582) on #calculate
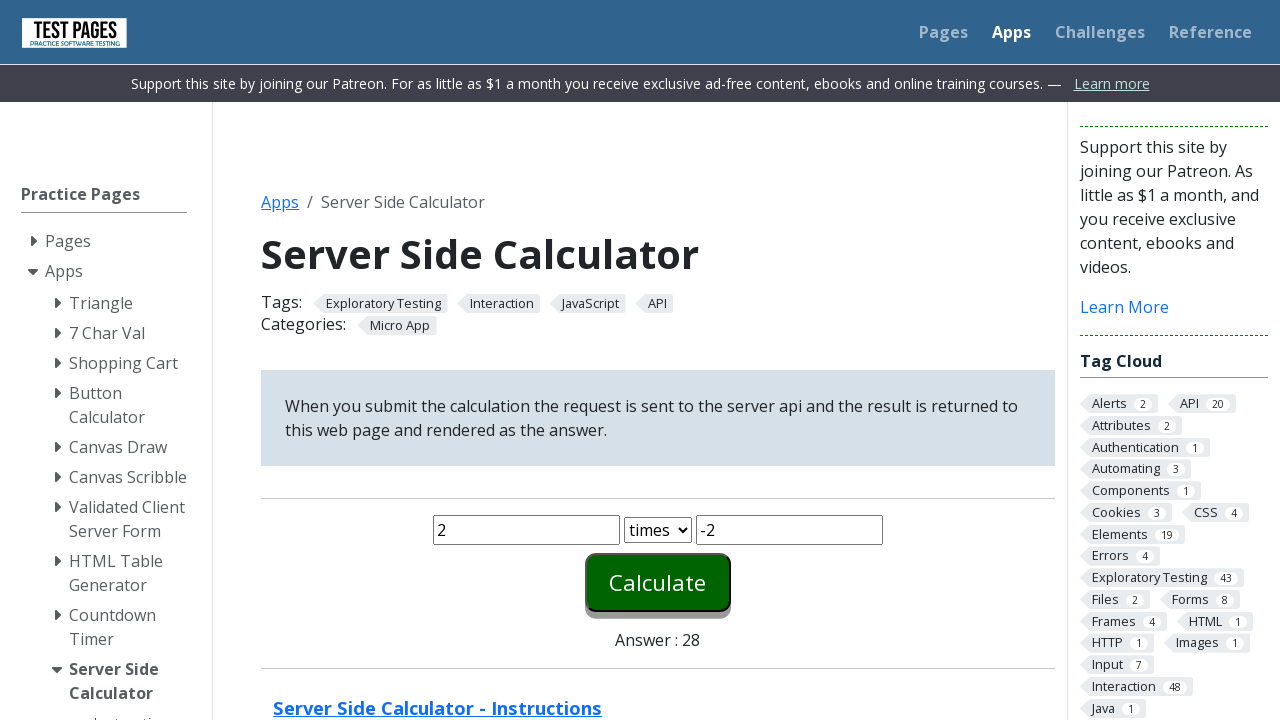

Answer element displayed for Multiplication operation
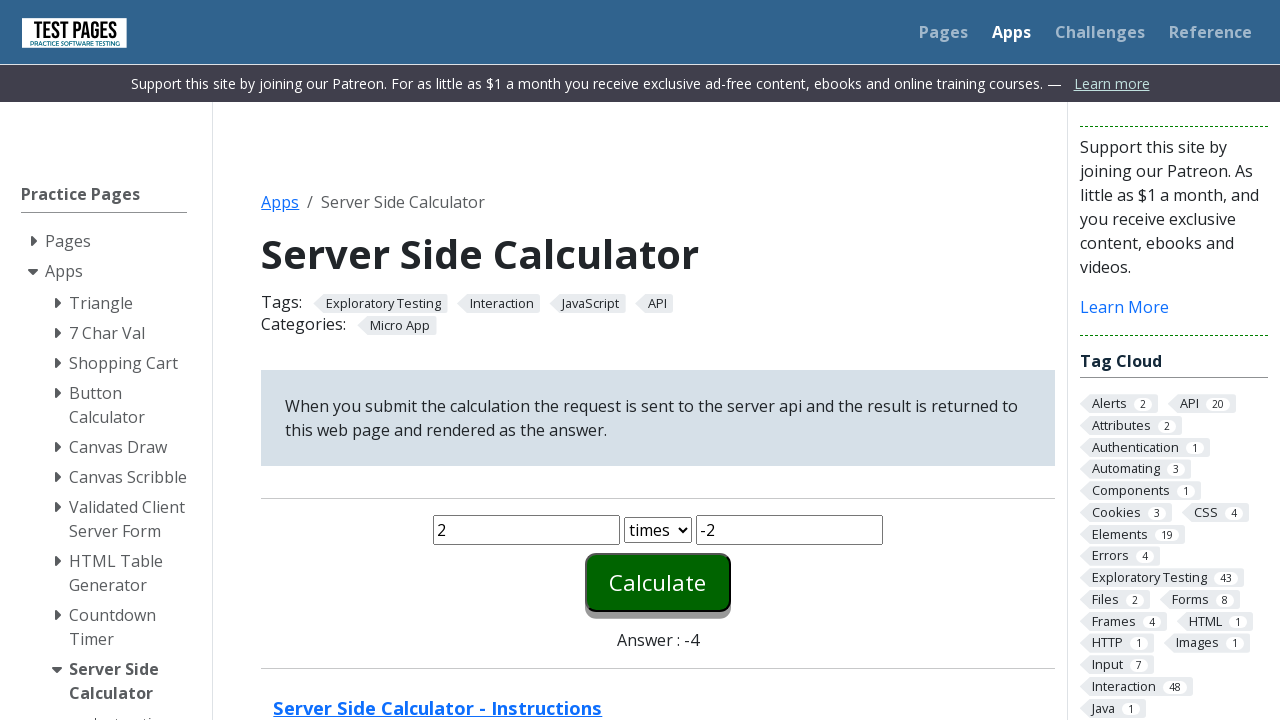

Cleared first input field on #number1
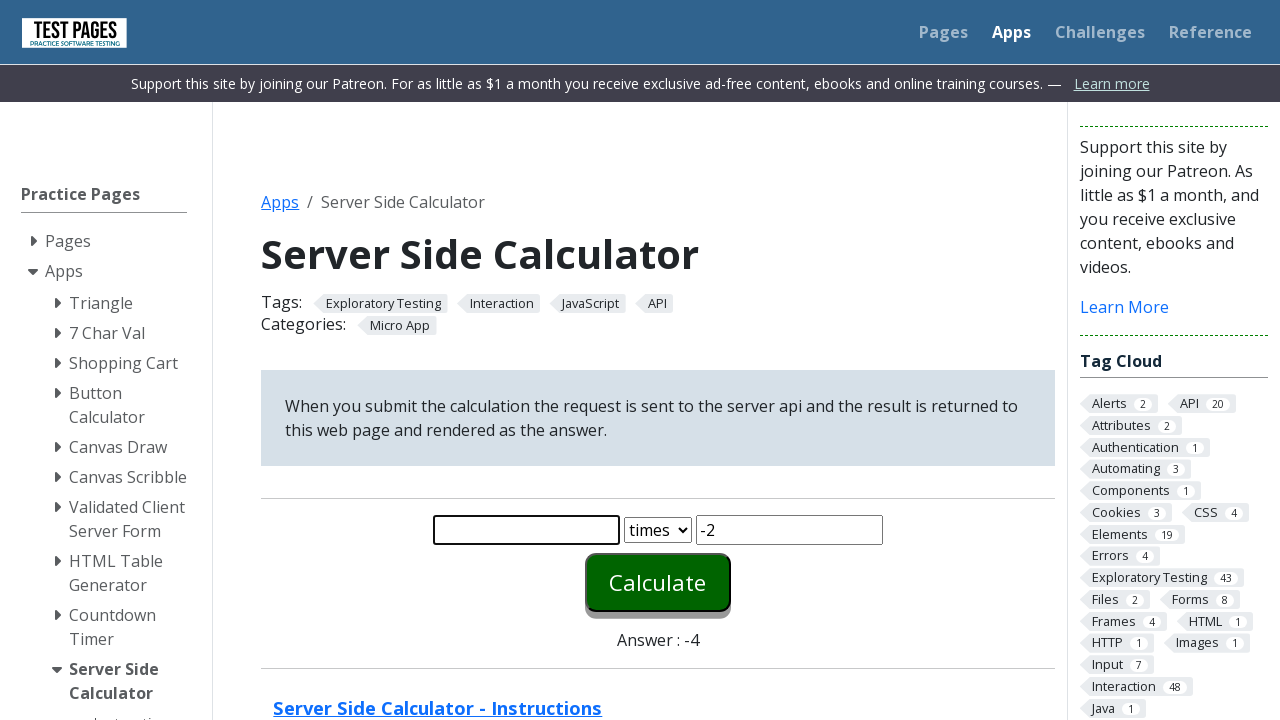

Filled first input with 'z' for Multiplication operation on #number1
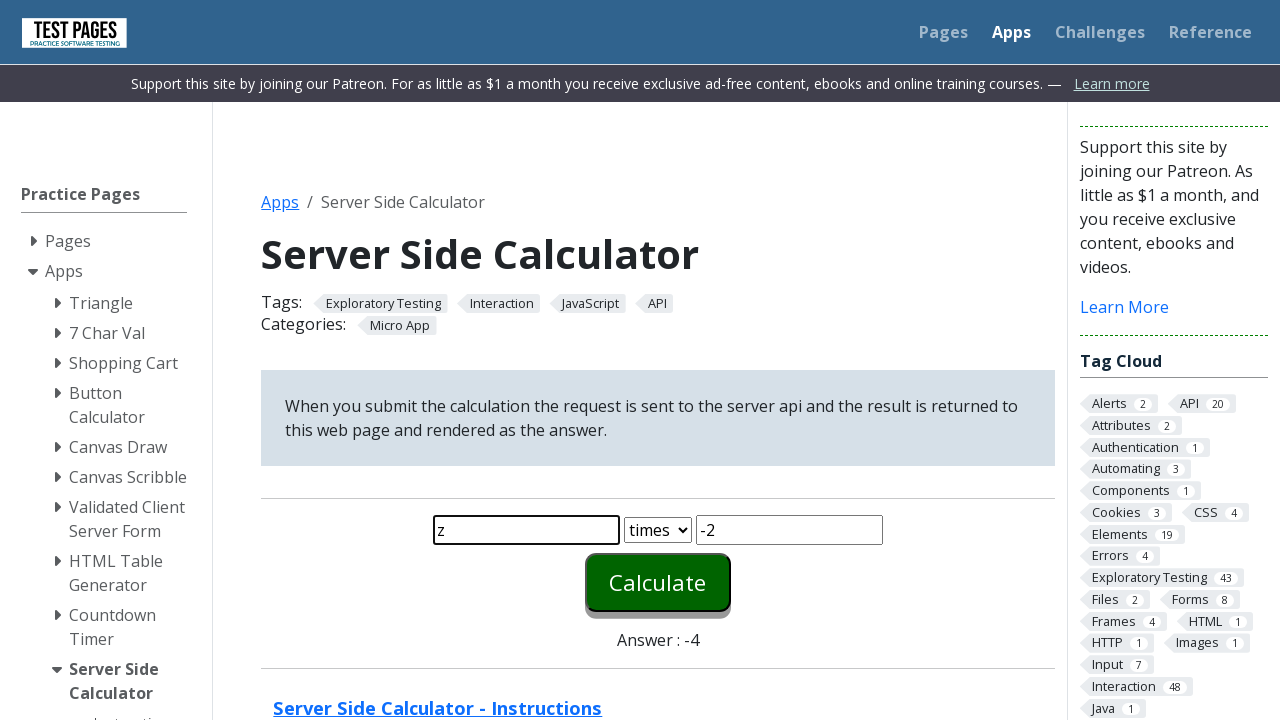

Cleared second input field on #number2
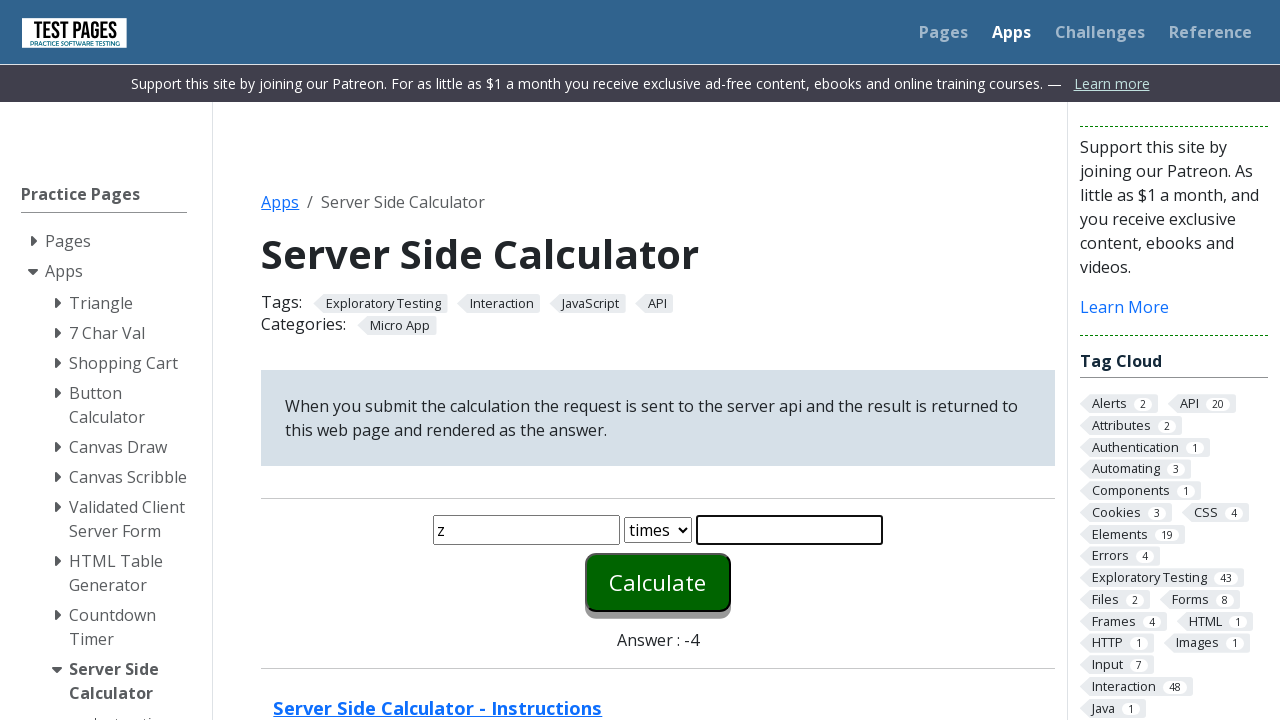

Filled second input with '48' for Multiplication operation on #number2
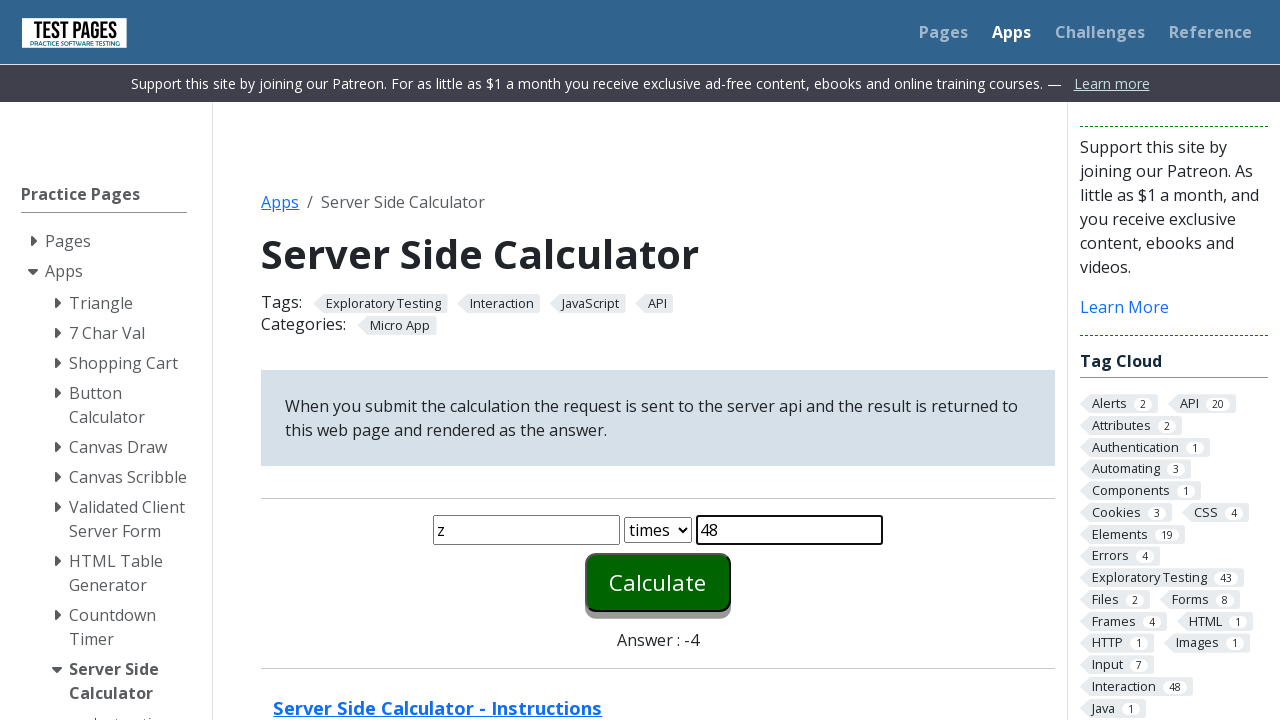

Selected 'times' operation from dropdown on #function
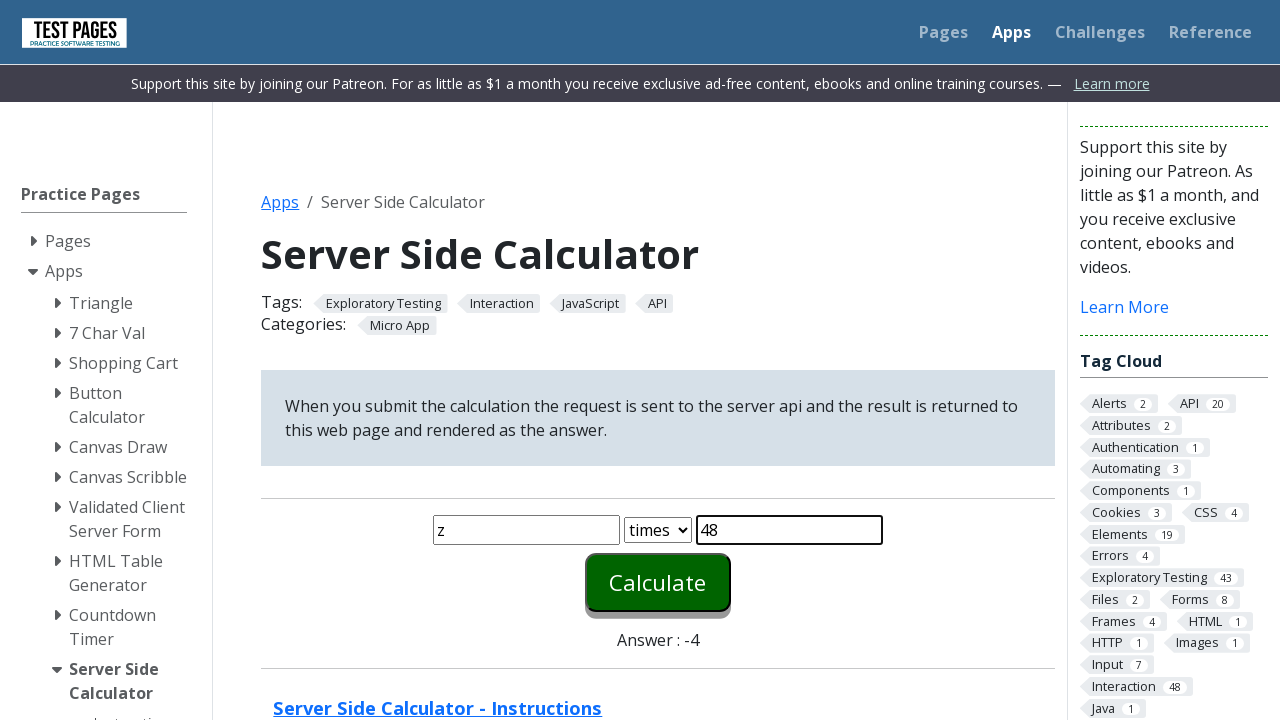

Clicked calculate button for Multiplication operation with inputs 'z' and '48' at (658, 582) on #calculate
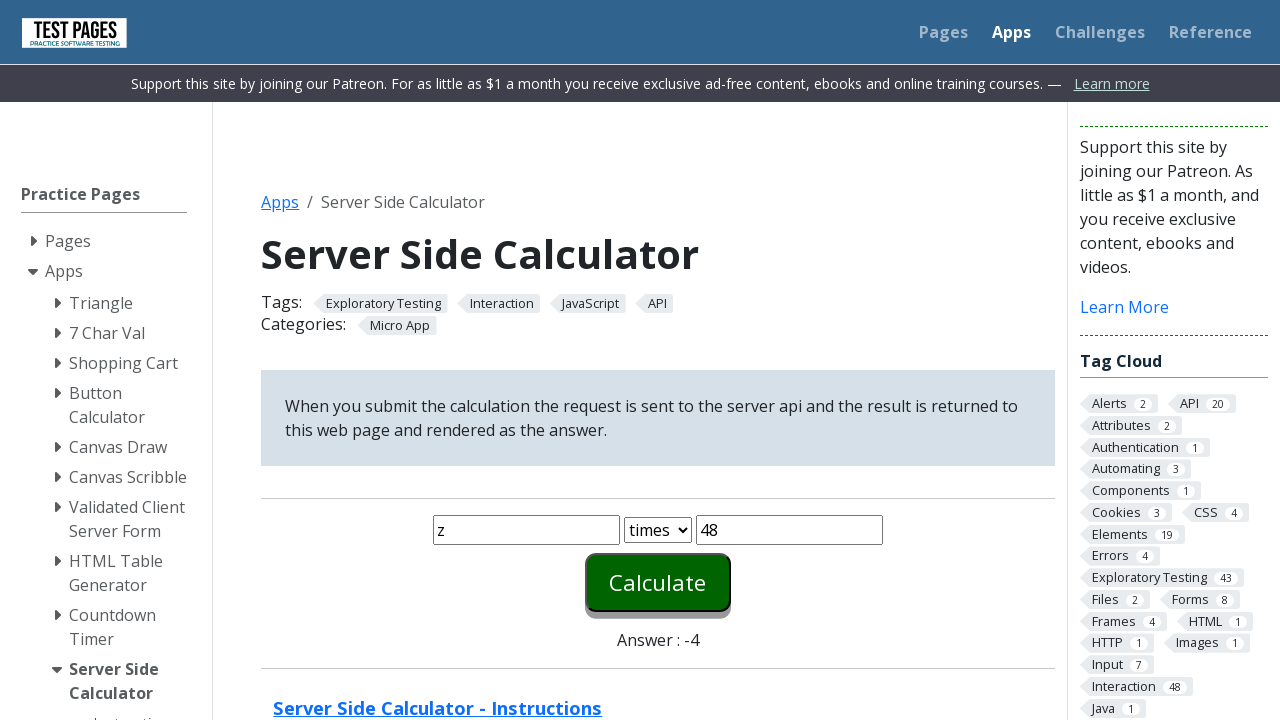

Answer element displayed for Multiplication operation
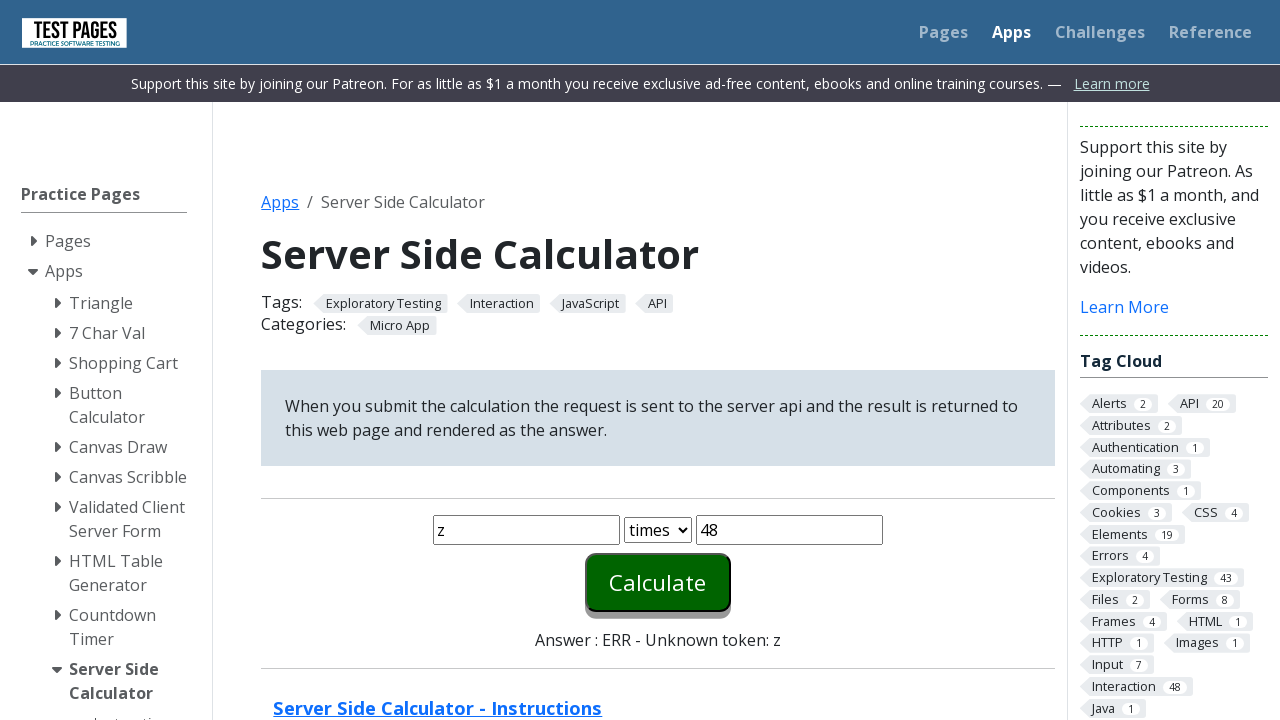

Cleared first input field on #number1
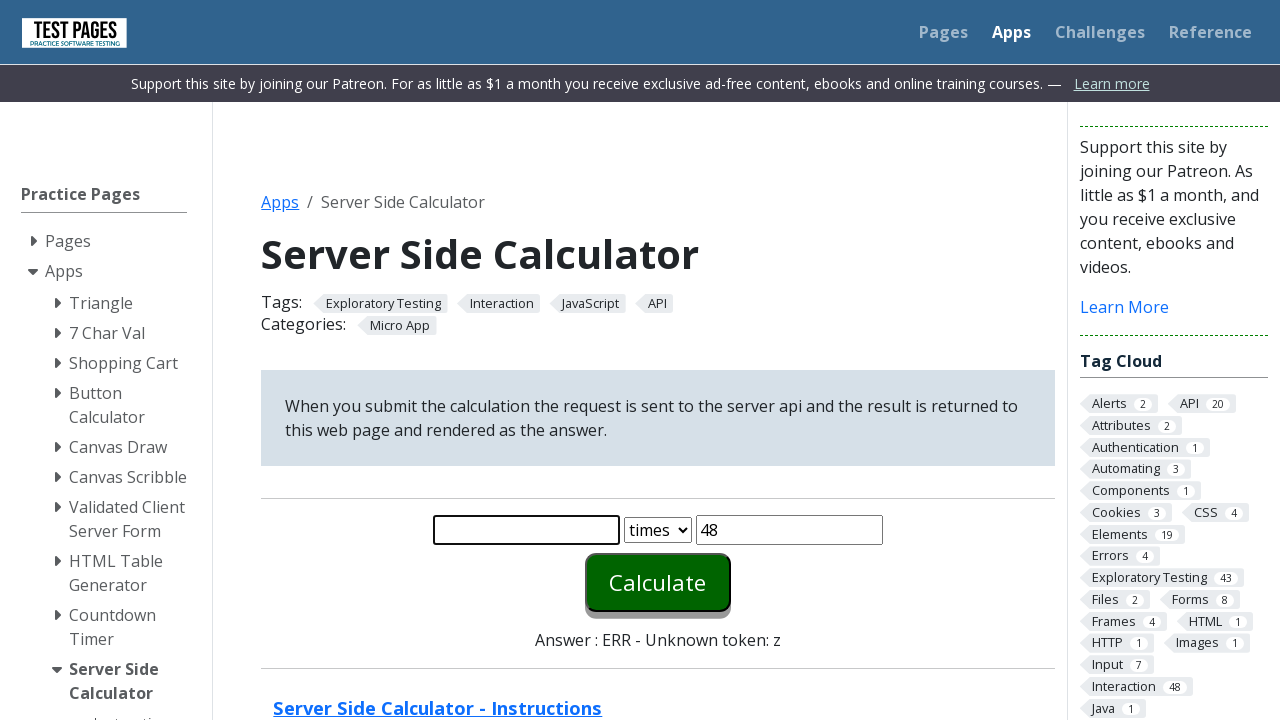

Filled first input with '546' for Multiplication operation on #number1
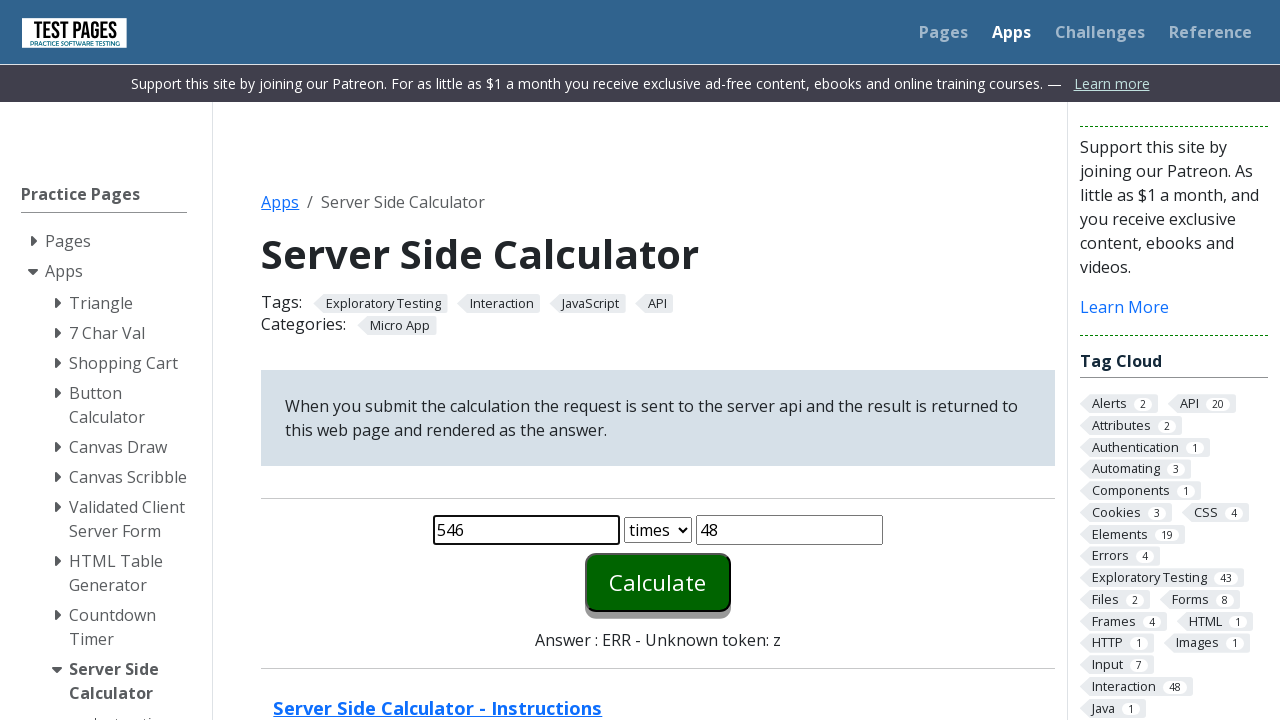

Cleared second input field on #number2
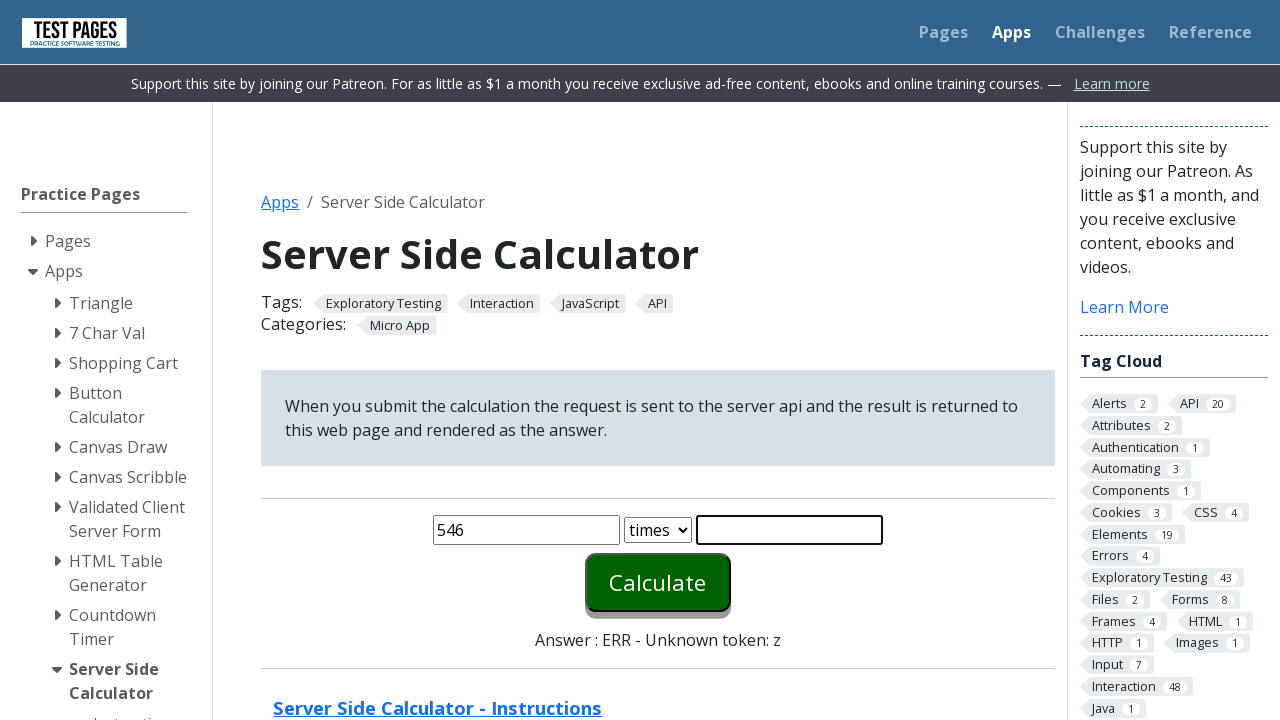

Filled second input with '&' for Multiplication operation on #number2
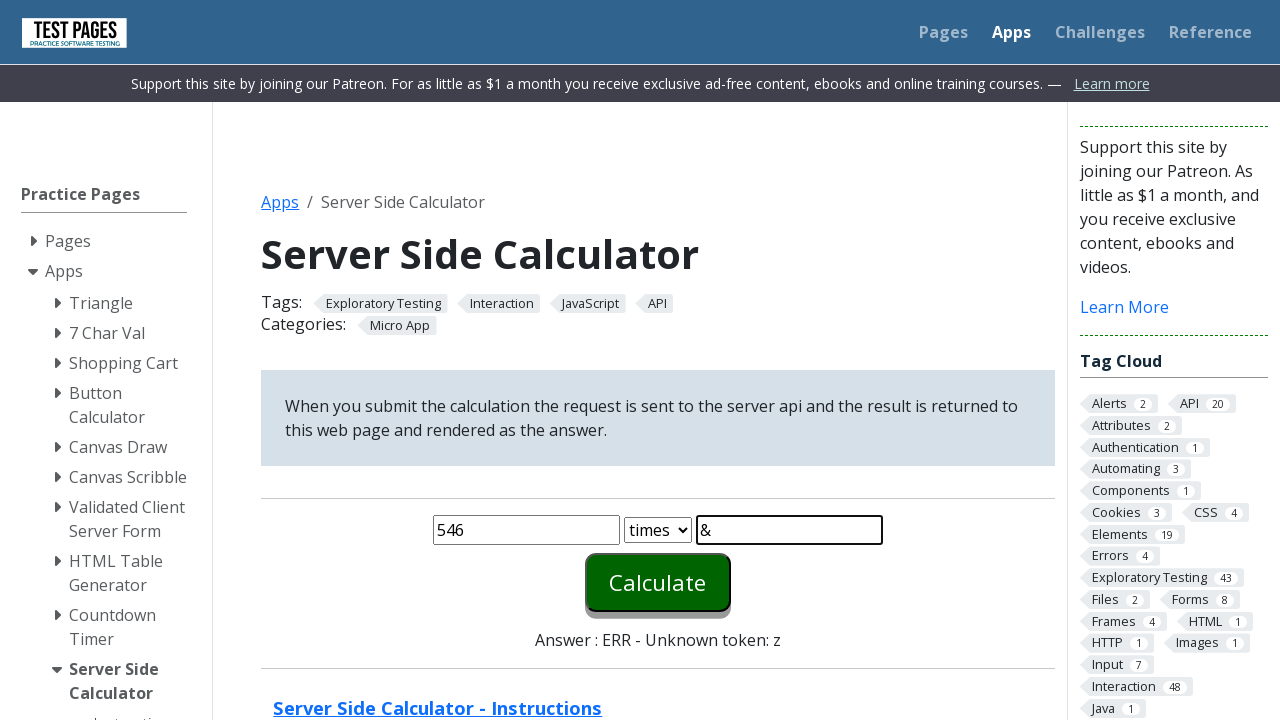

Selected 'times' operation from dropdown on #function
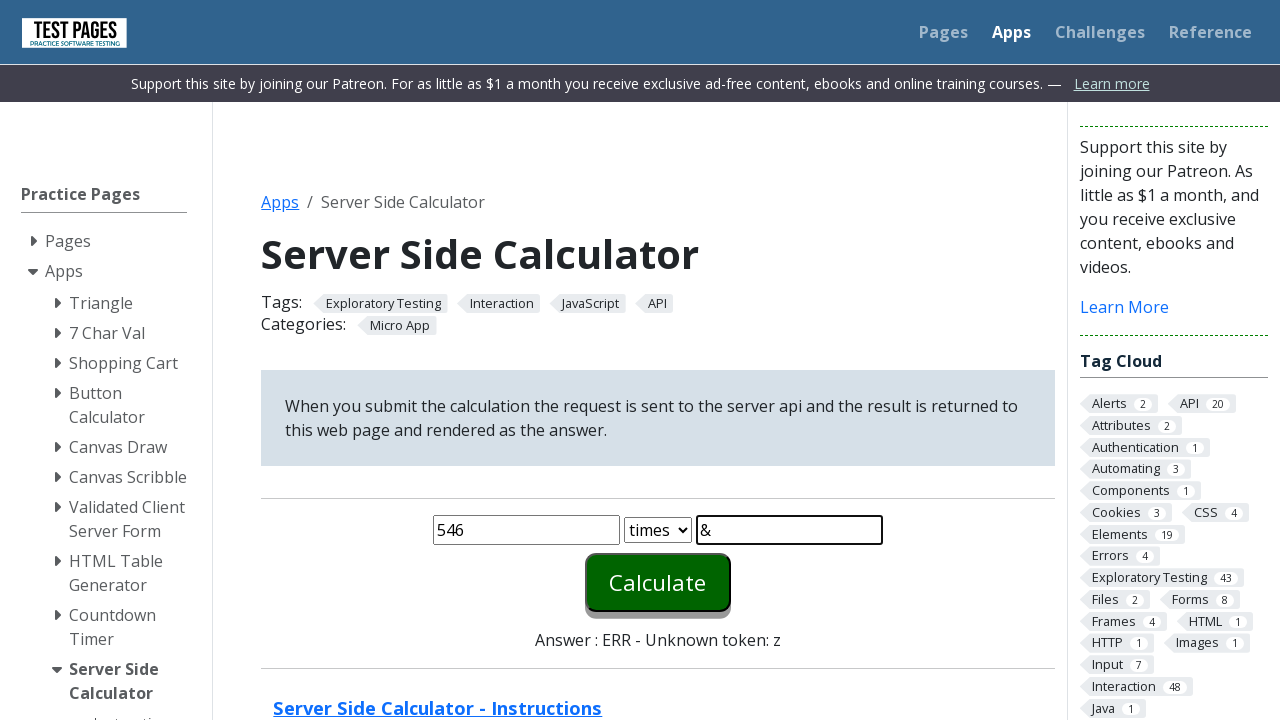

Clicked calculate button for Multiplication operation with inputs '546' and '&' at (658, 582) on #calculate
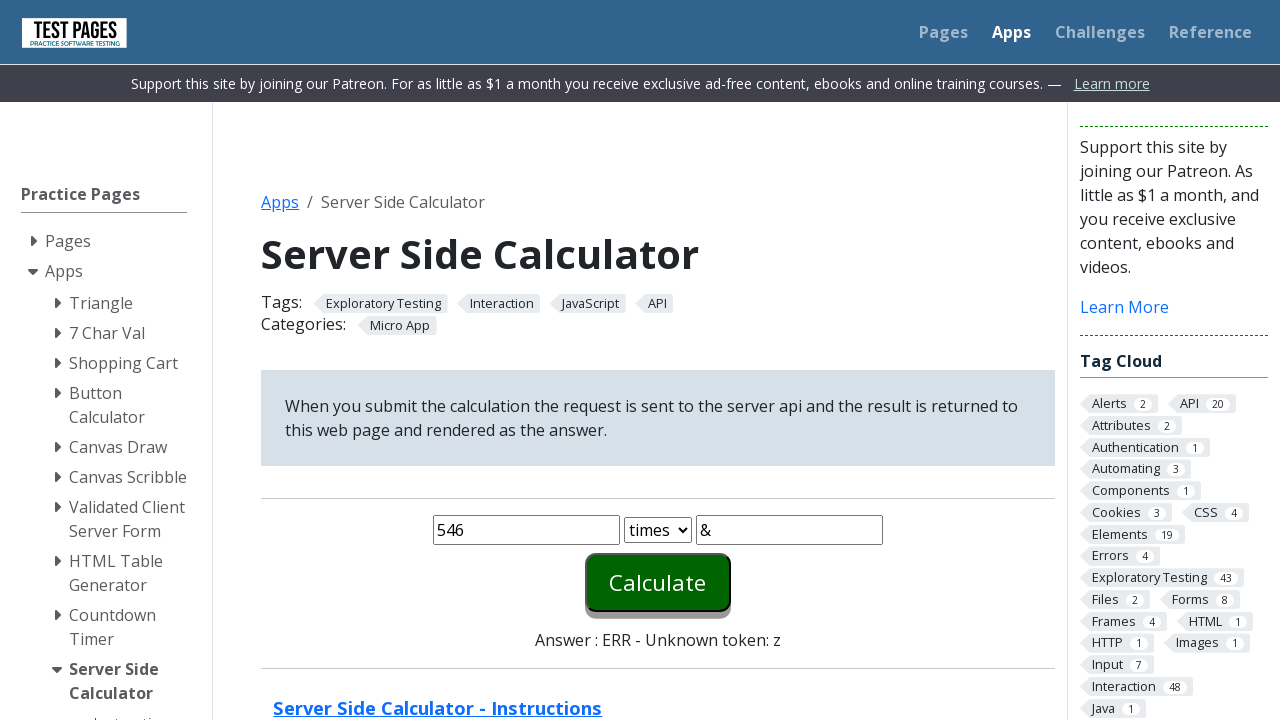

Answer element displayed for Multiplication operation
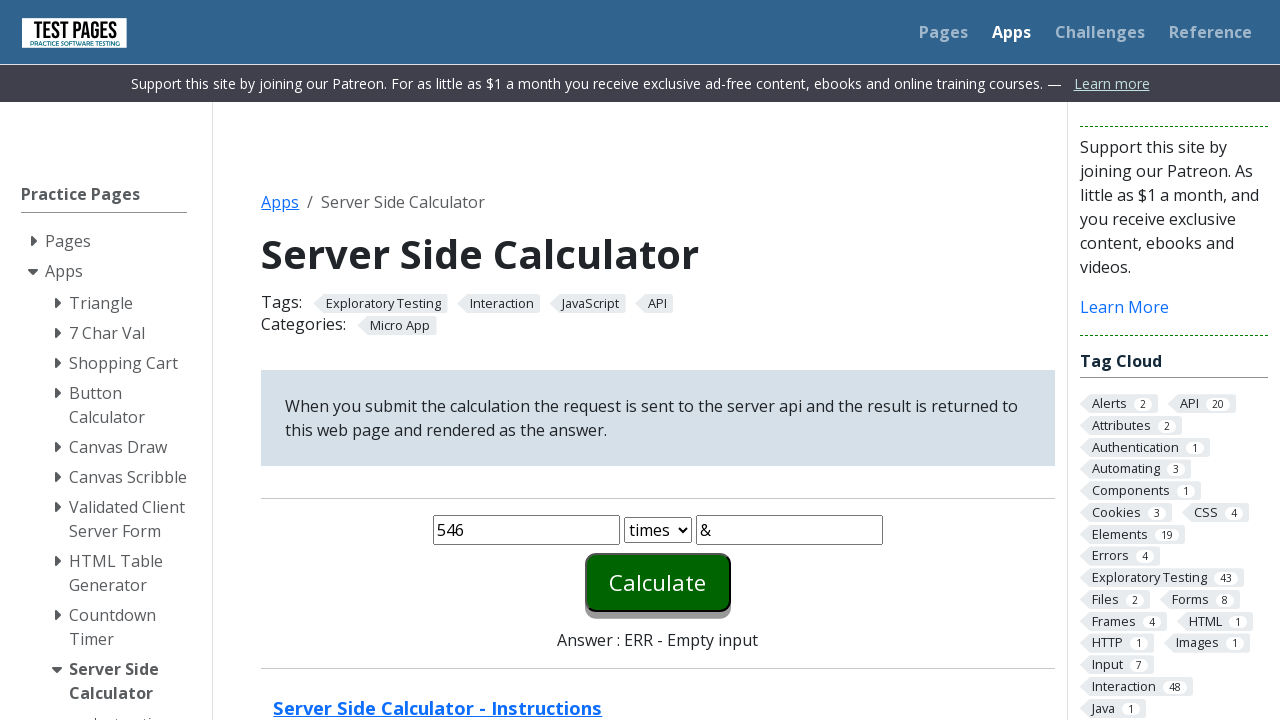

Cleared first input field on #number1
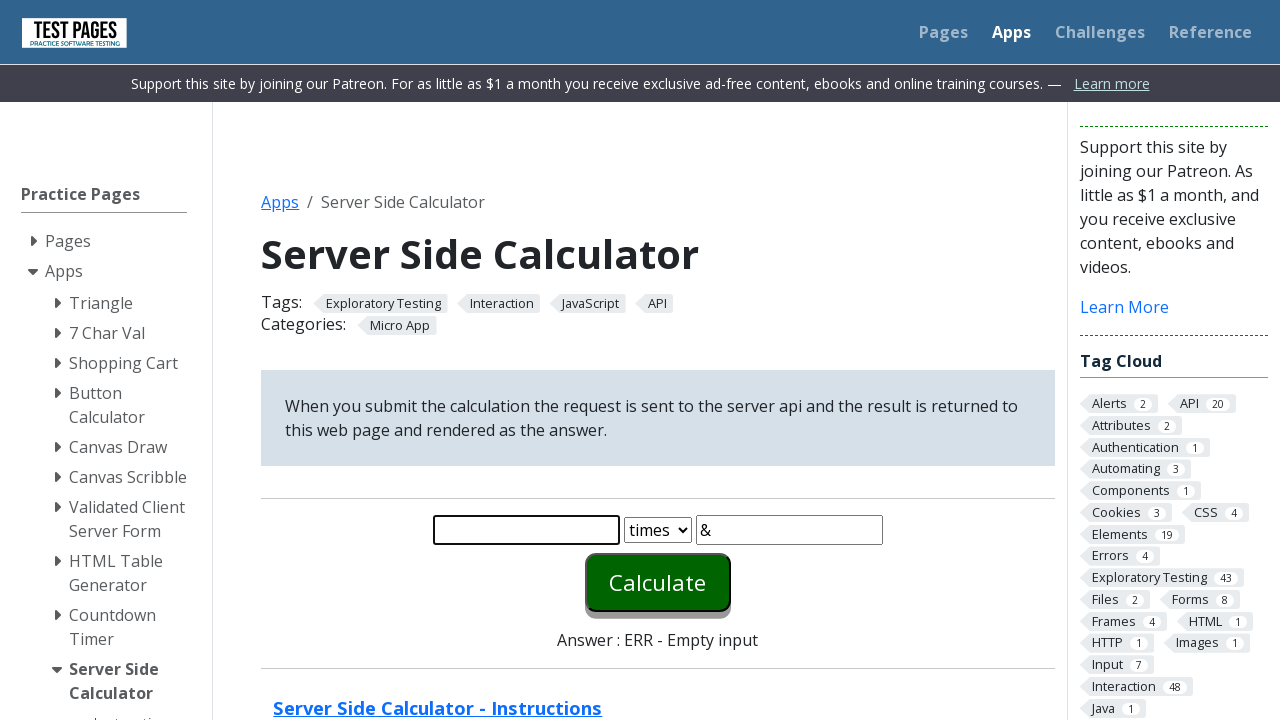

Filled first input with '28' for Division operation on #number1
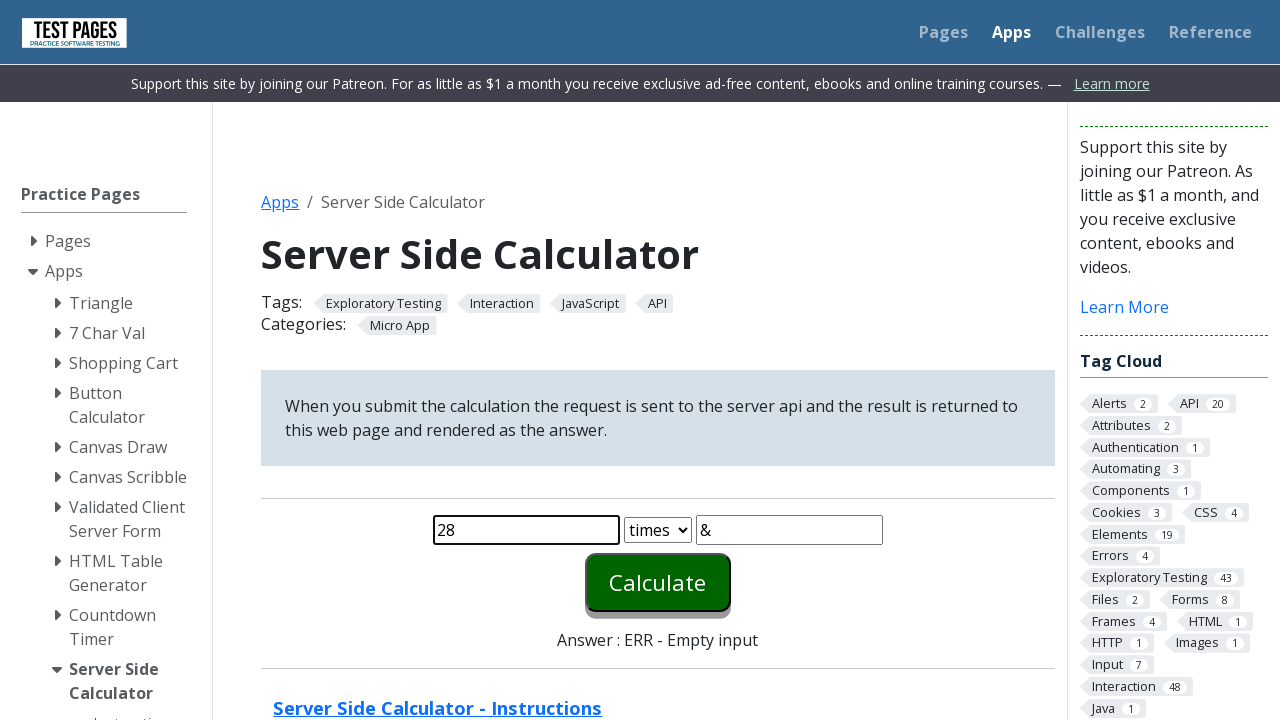

Cleared second input field on #number2
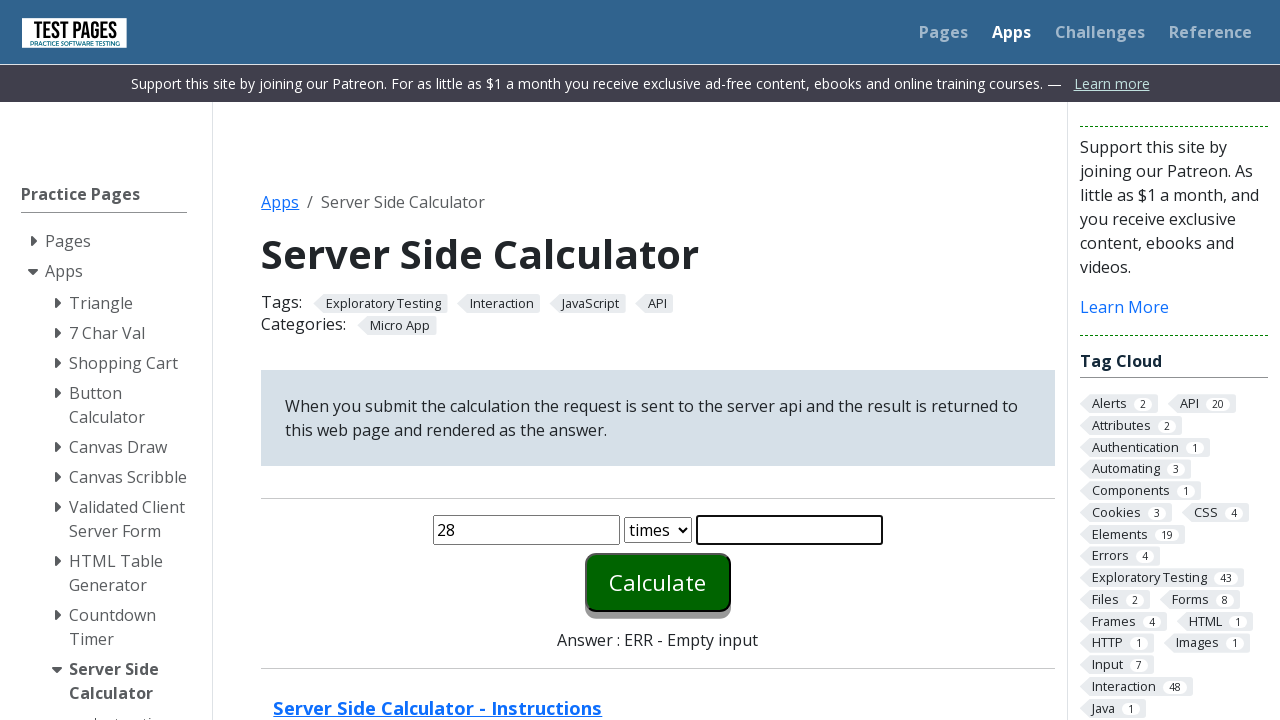

Filled second input with '4' for Division operation on #number2
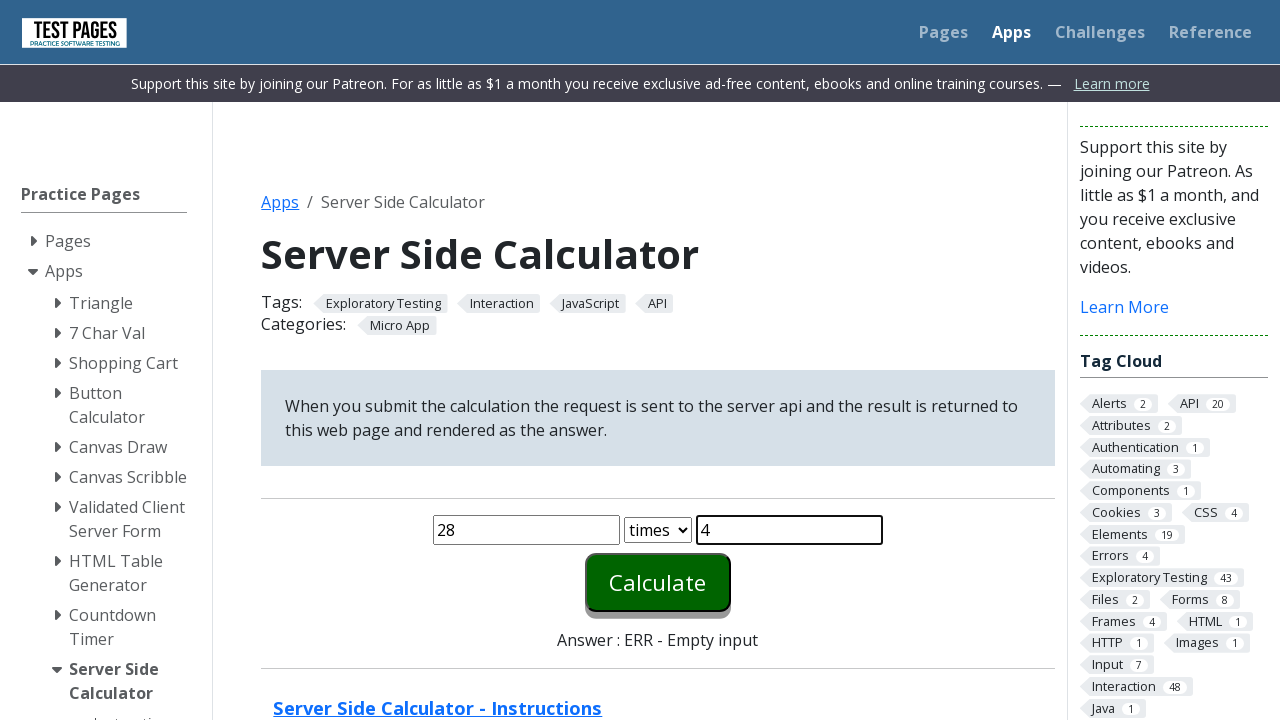

Selected 'divide' operation from dropdown on #function
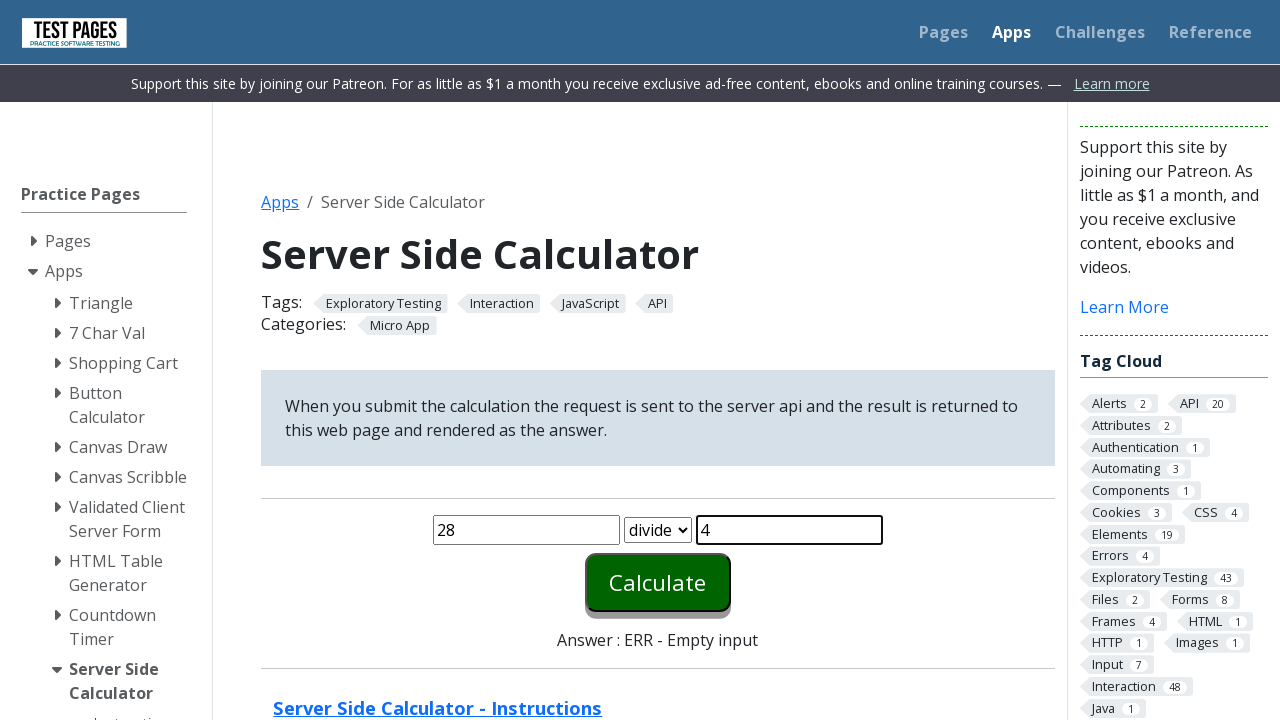

Clicked calculate button for Division operation with inputs '28' and '4' at (658, 582) on #calculate
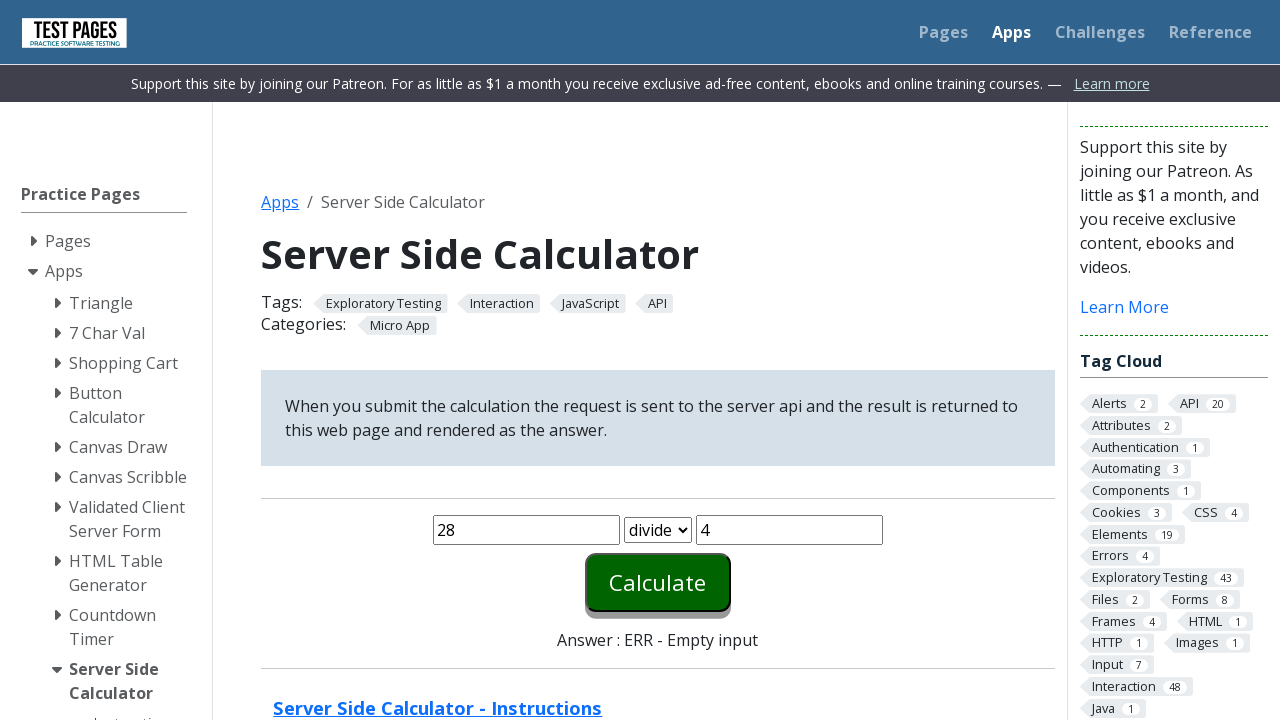

Answer element displayed for Division operation
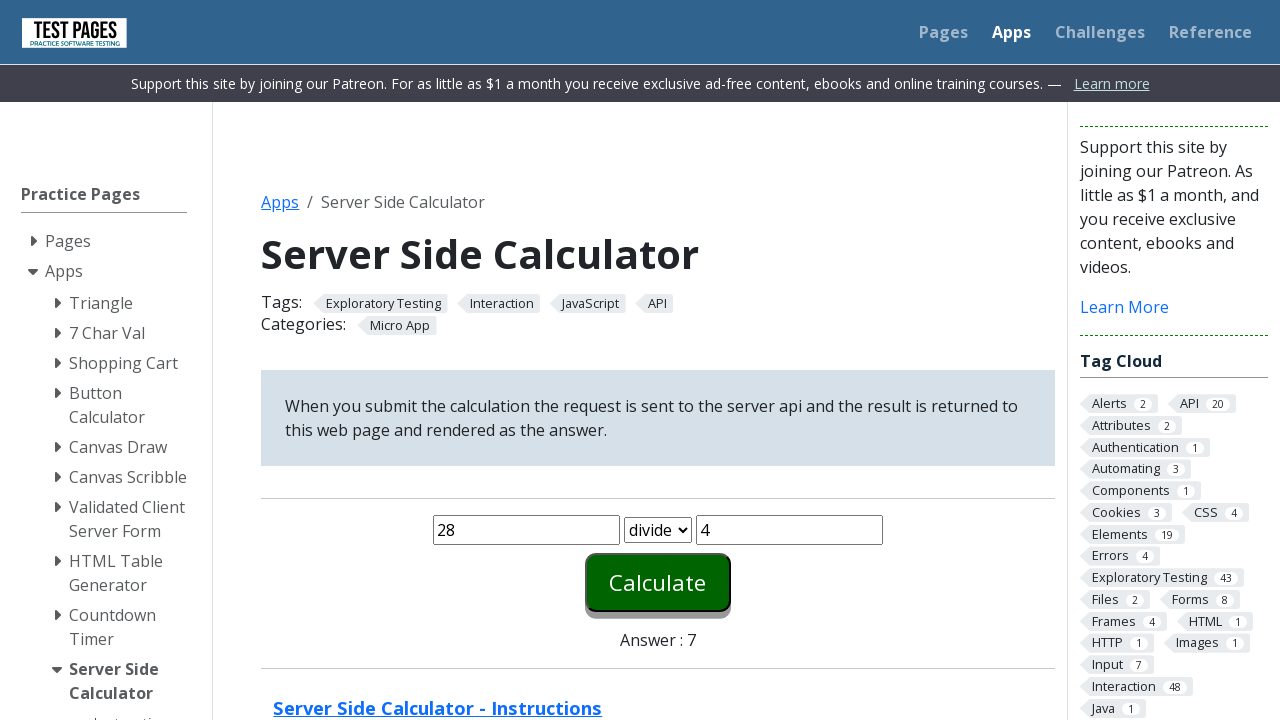

Cleared first input field on #number1
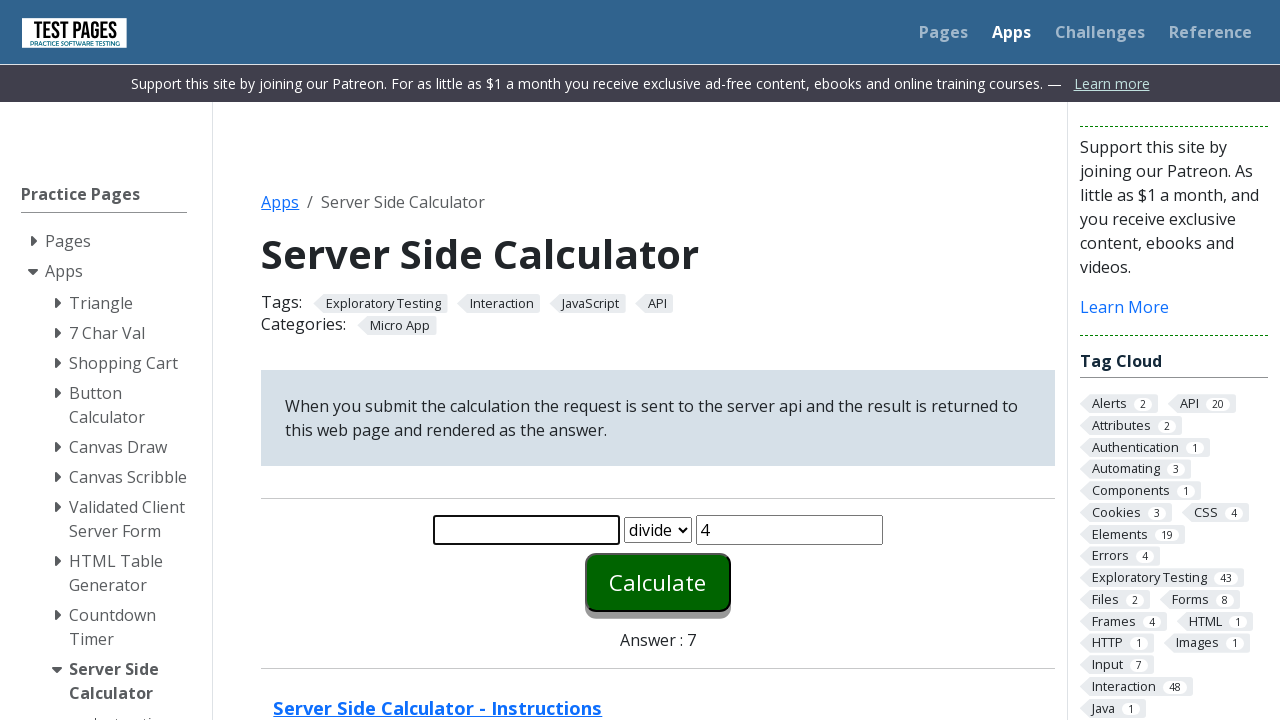

Filled first input with '2' for Division operation on #number1
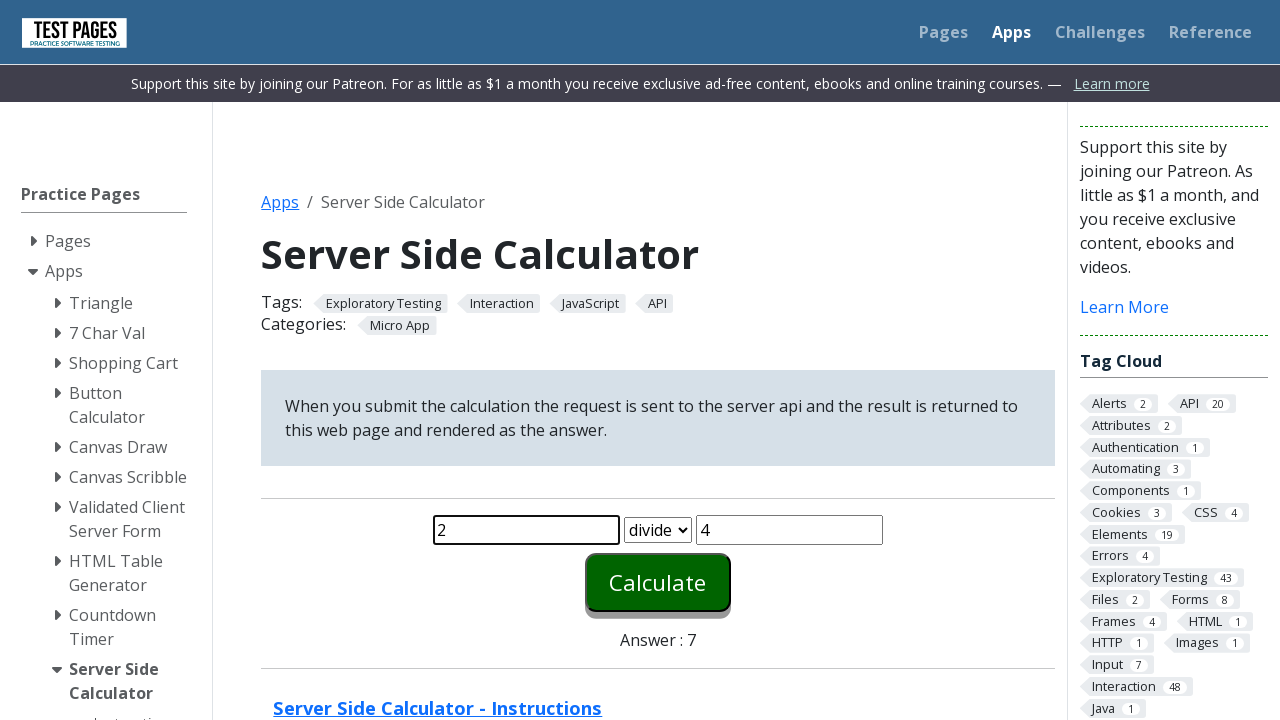

Cleared second input field on #number2
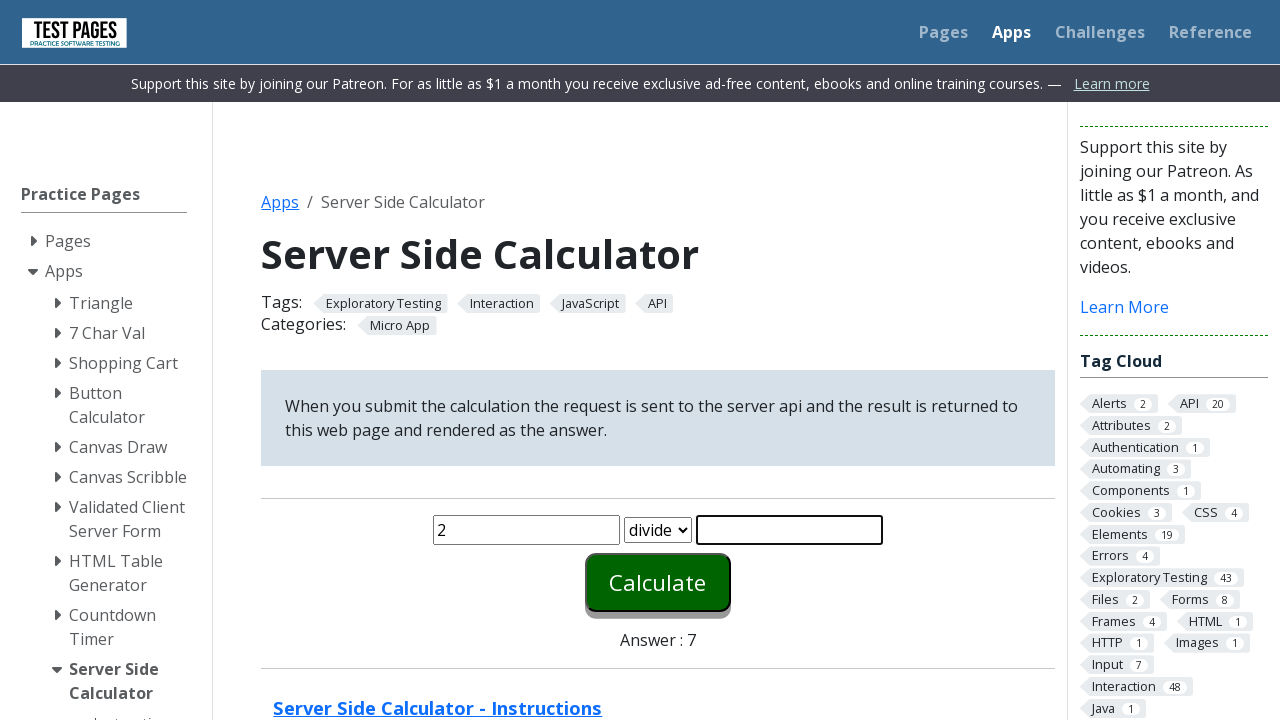

Filled second input with '-2' for Division operation on #number2
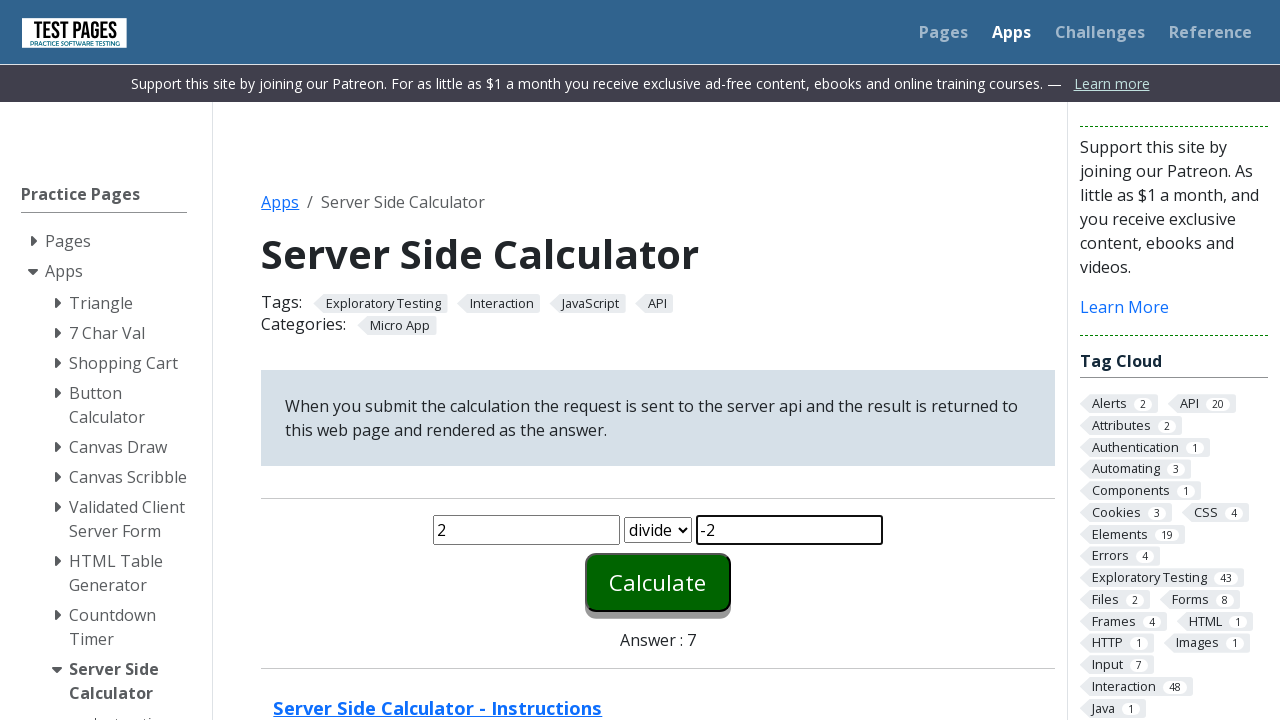

Selected 'divide' operation from dropdown on #function
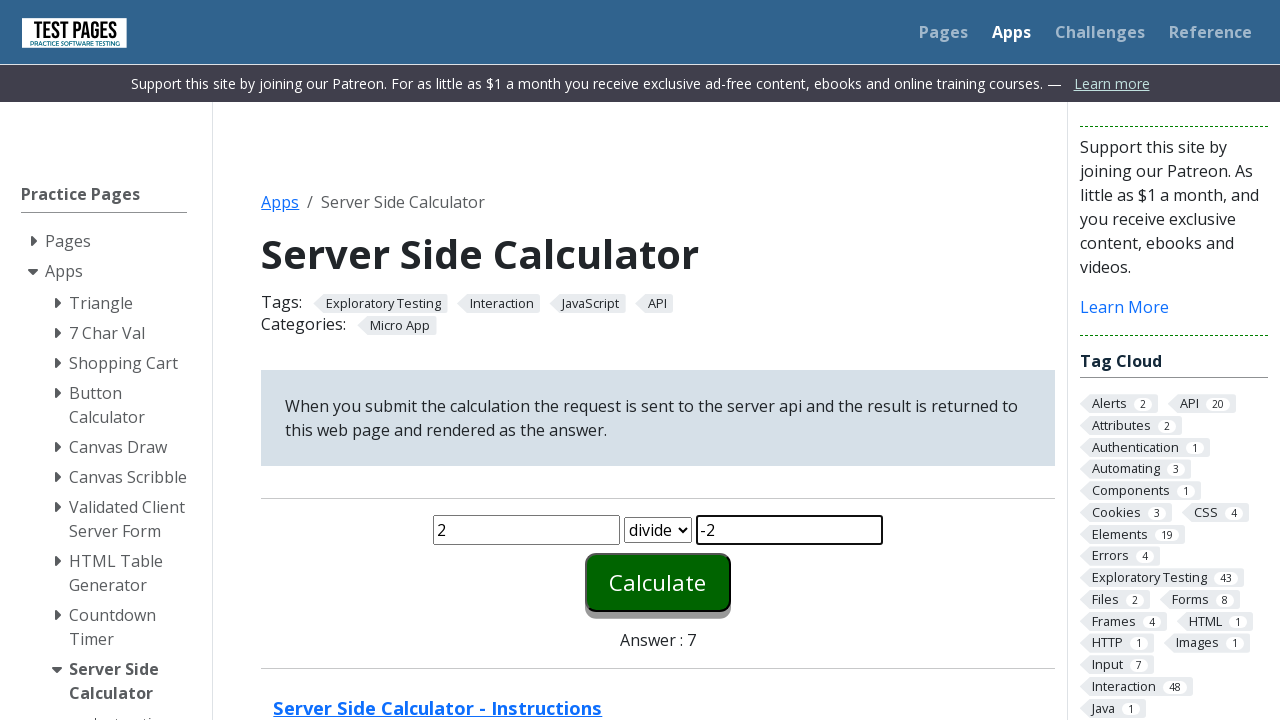

Clicked calculate button for Division operation with inputs '2' and '-2' at (658, 582) on #calculate
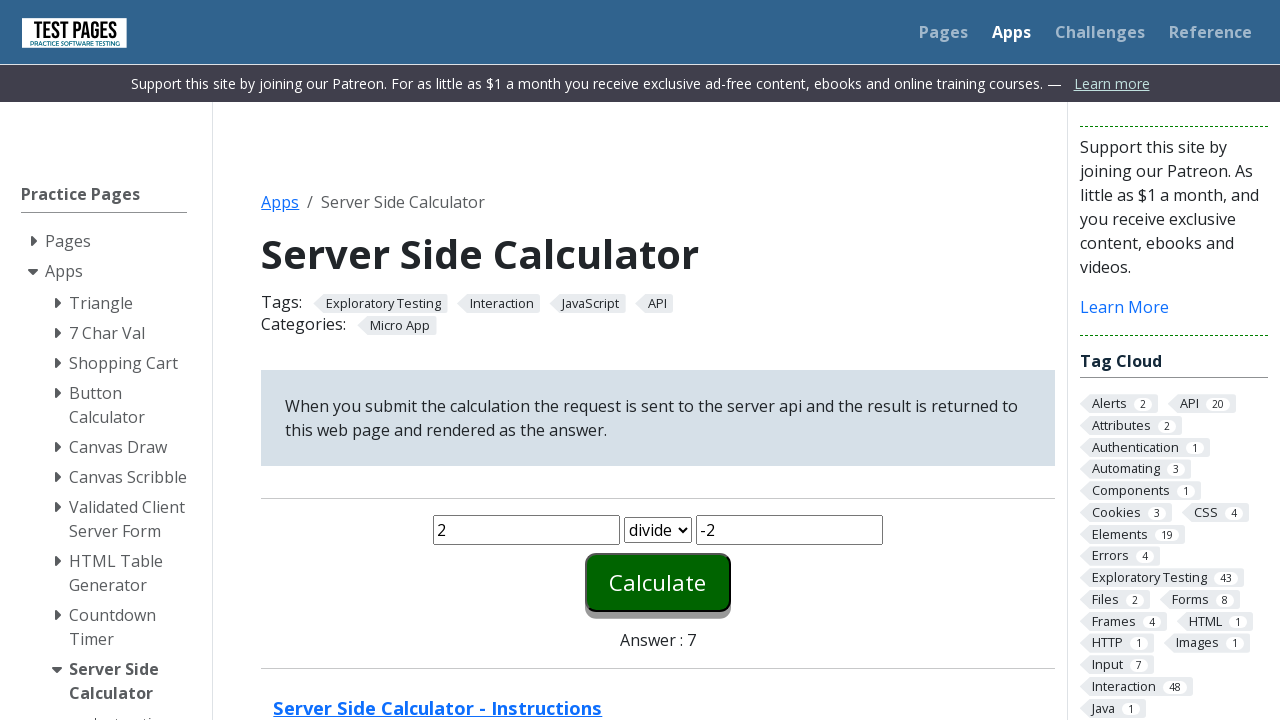

Answer element displayed for Division operation
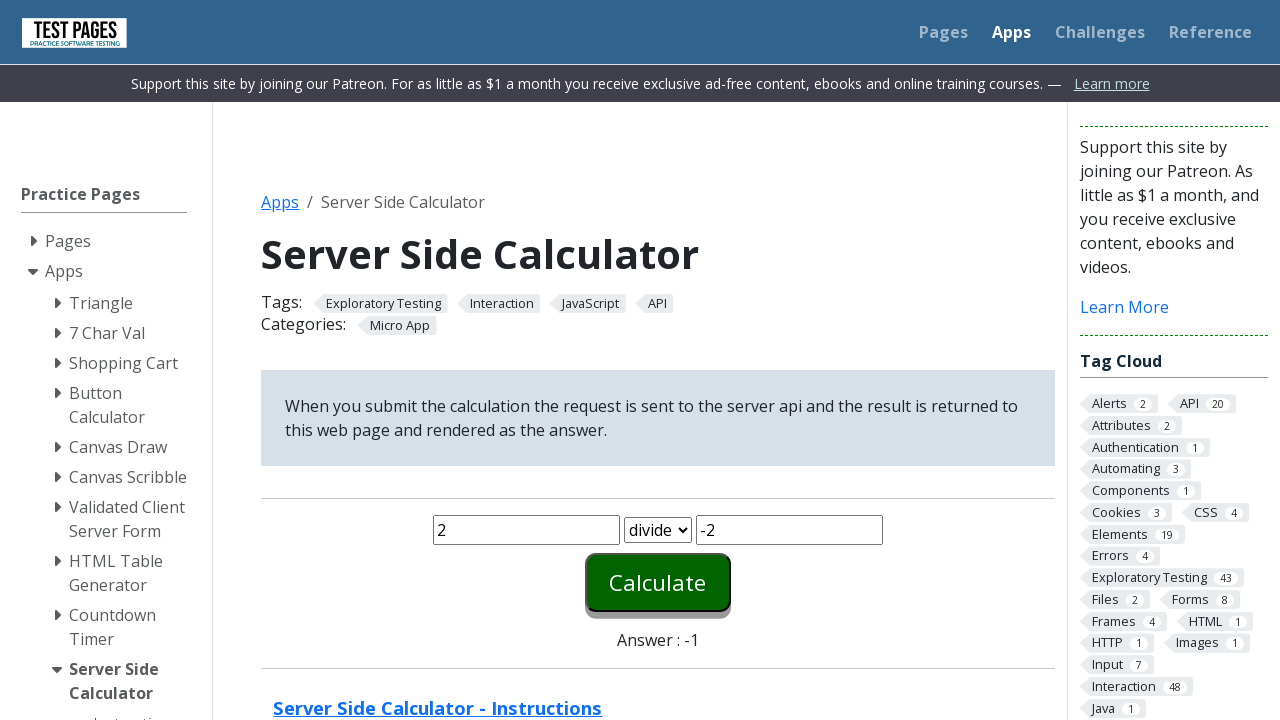

Cleared first input field on #number1
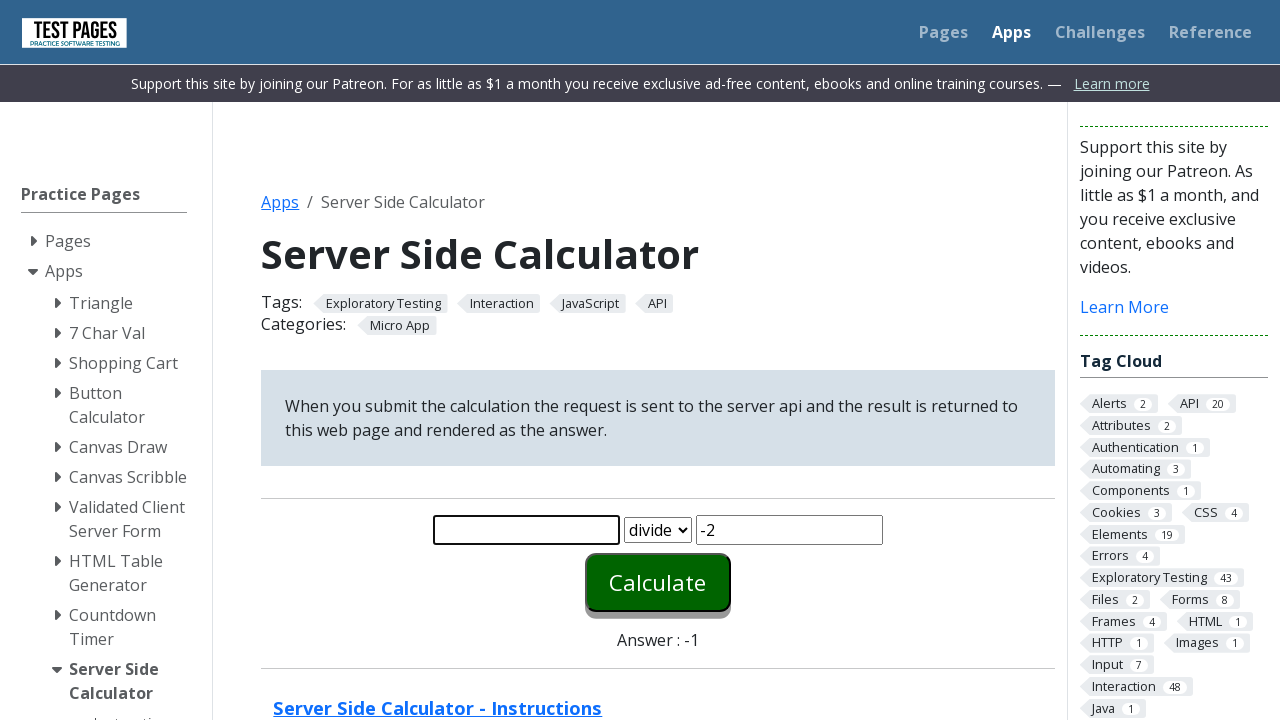

Filled first input with 'z' for Division operation on #number1
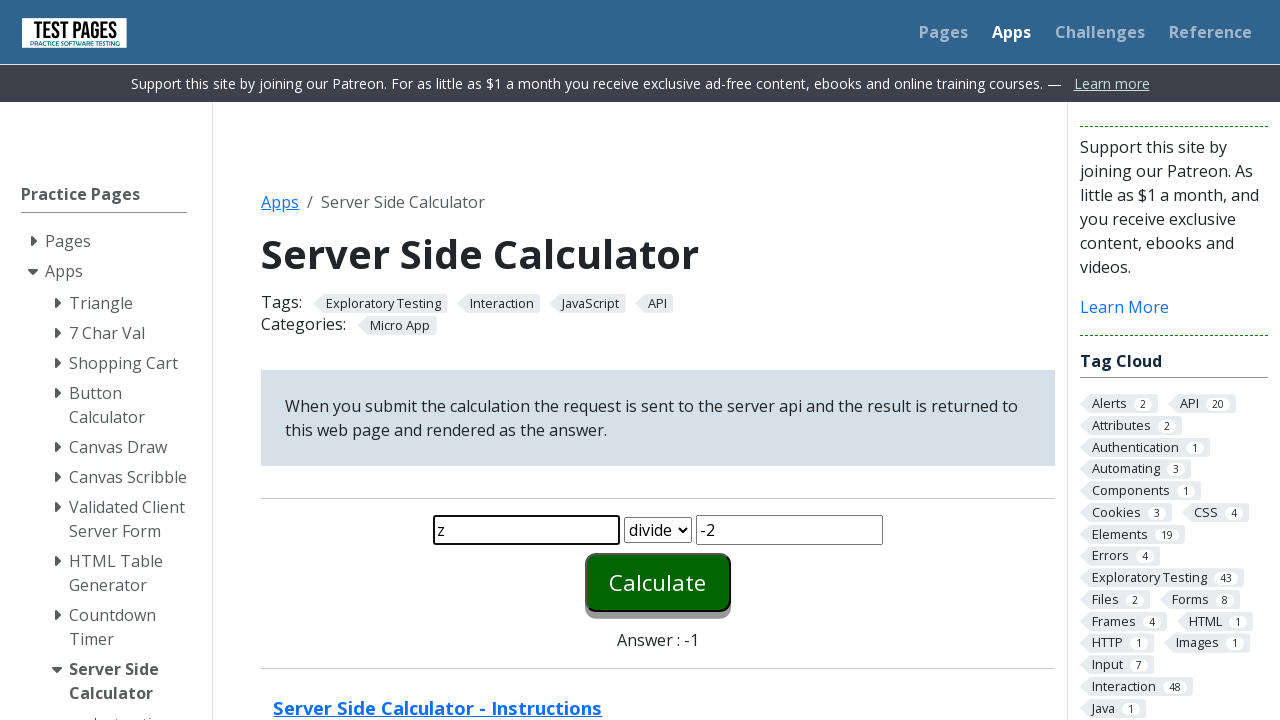

Cleared second input field on #number2
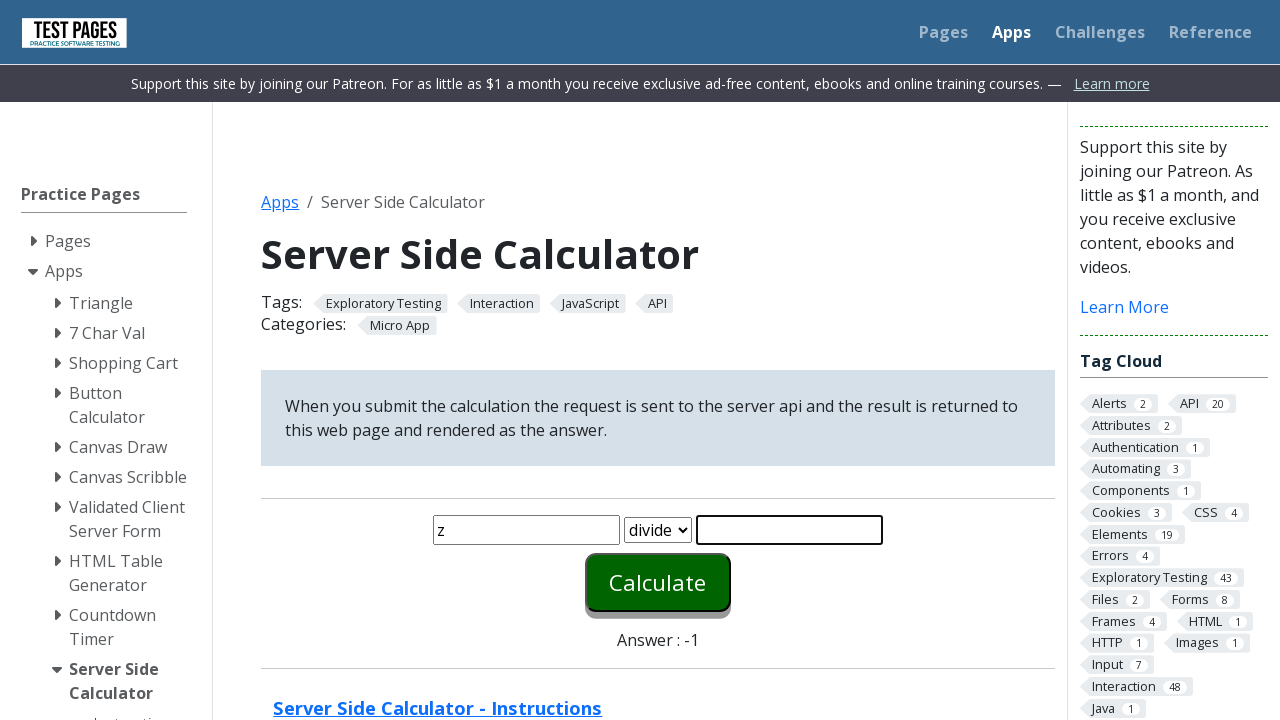

Filled second input with '48' for Division operation on #number2
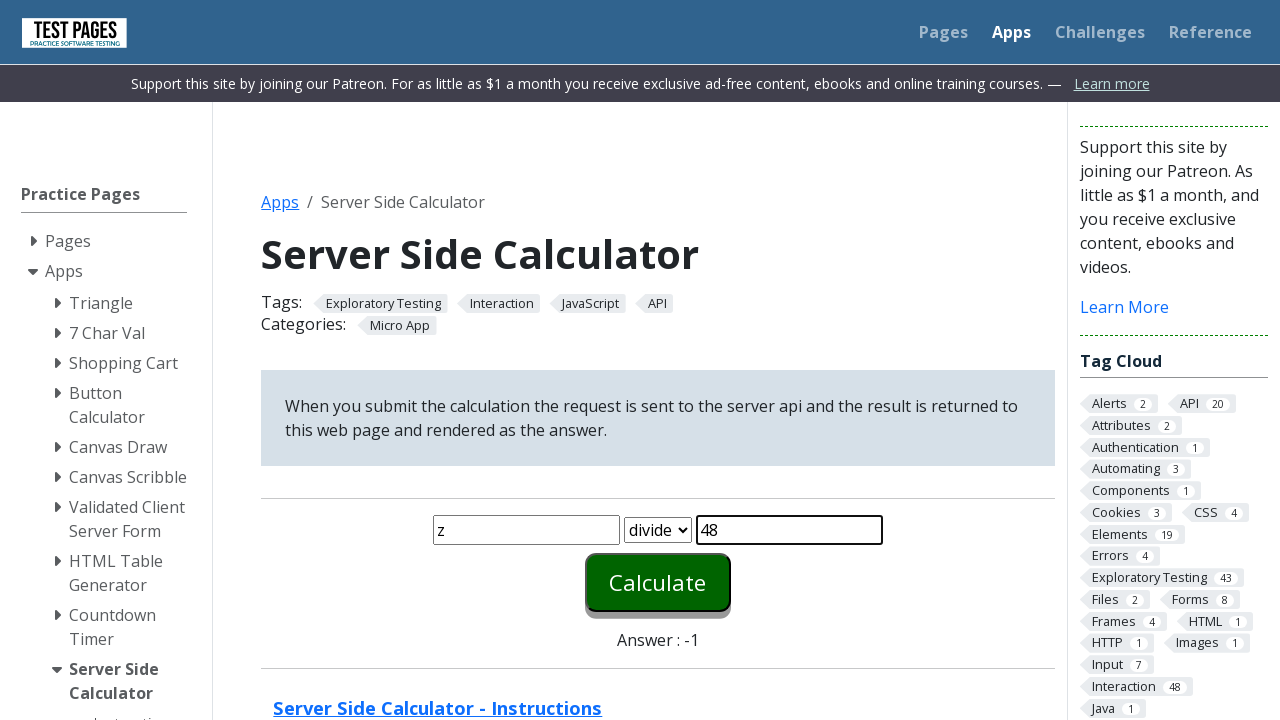

Selected 'divide' operation from dropdown on #function
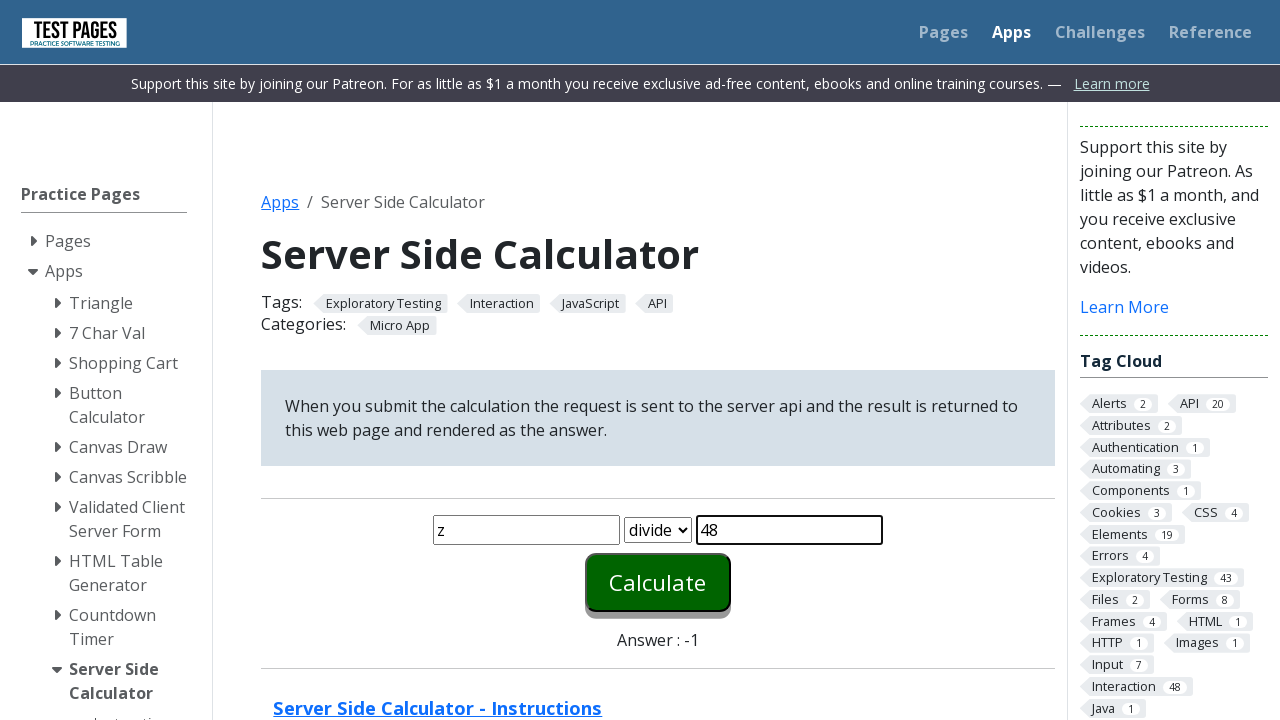

Clicked calculate button for Division operation with inputs 'z' and '48' at (658, 582) on #calculate
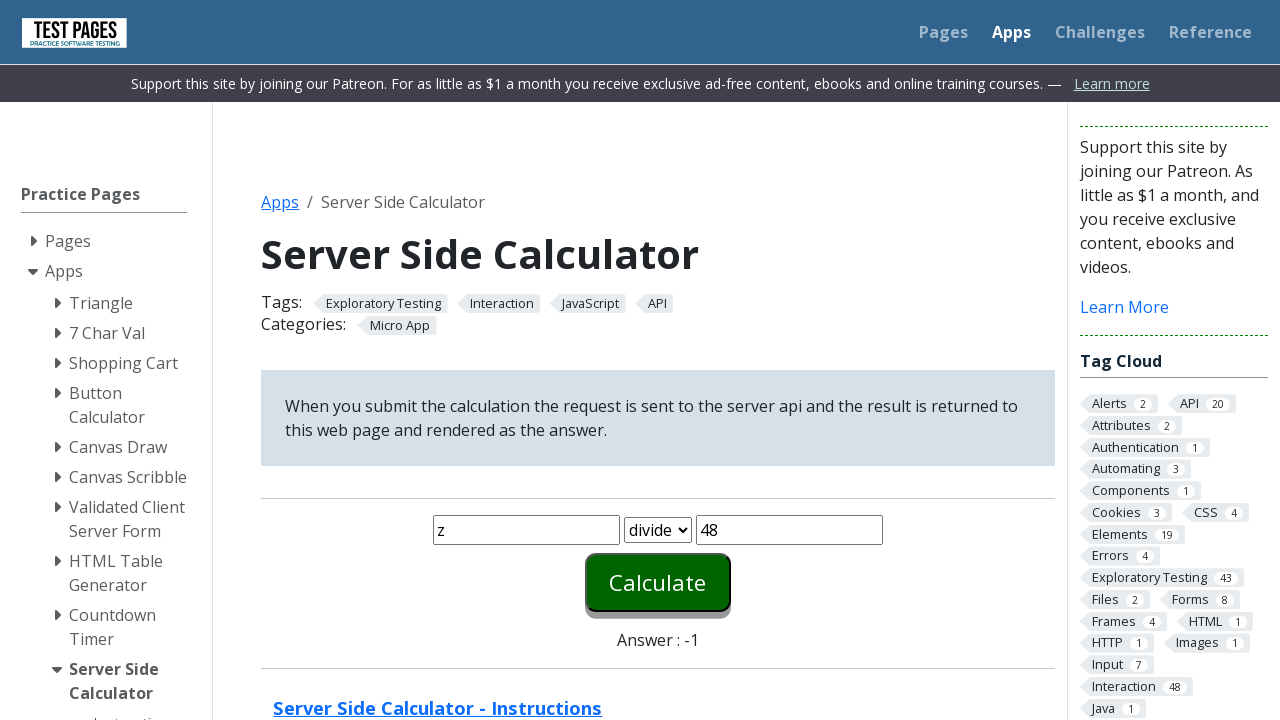

Answer element displayed for Division operation
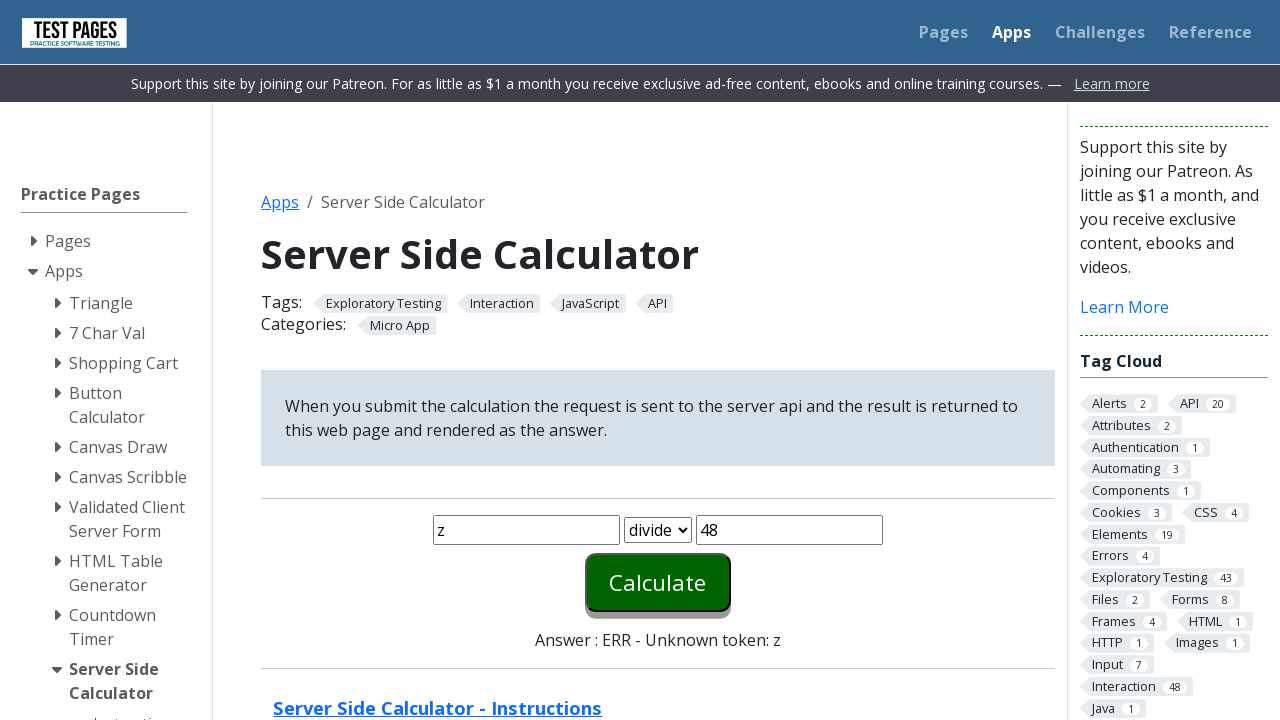

Cleared first input field on #number1
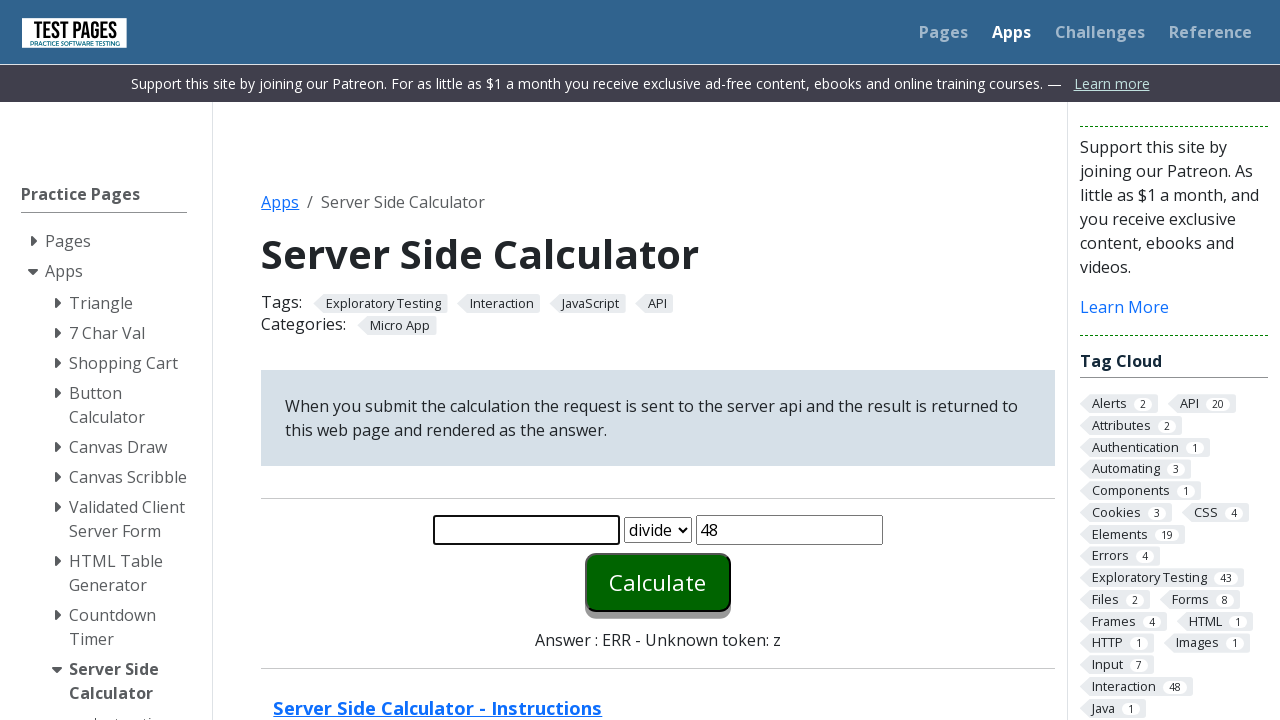

Filled first input with '546' for Division operation on #number1
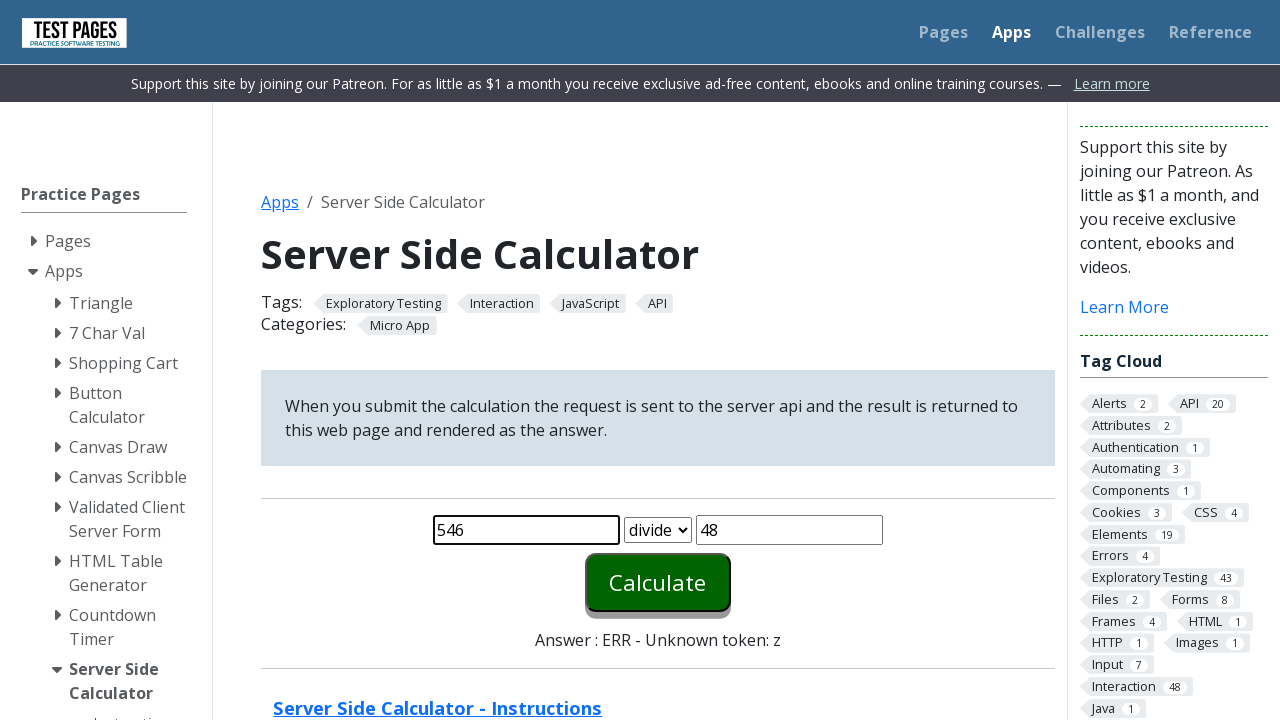

Cleared second input field on #number2
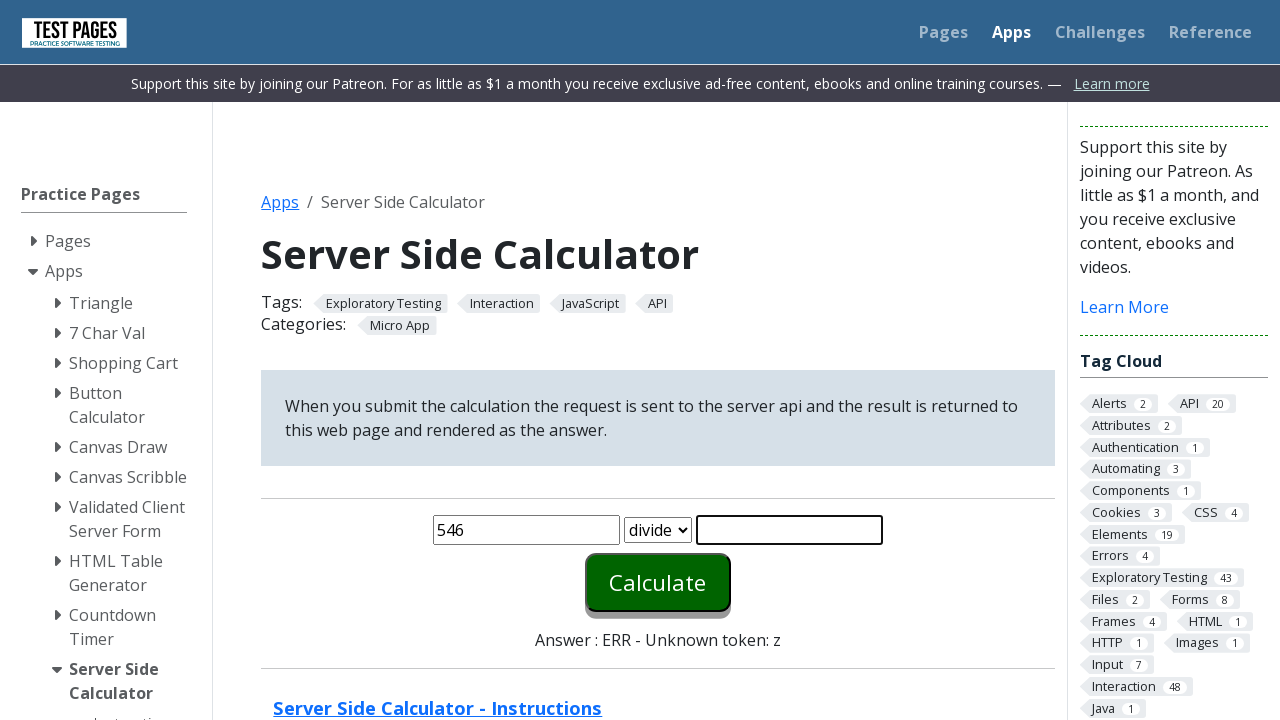

Filled second input with '&' for Division operation on #number2
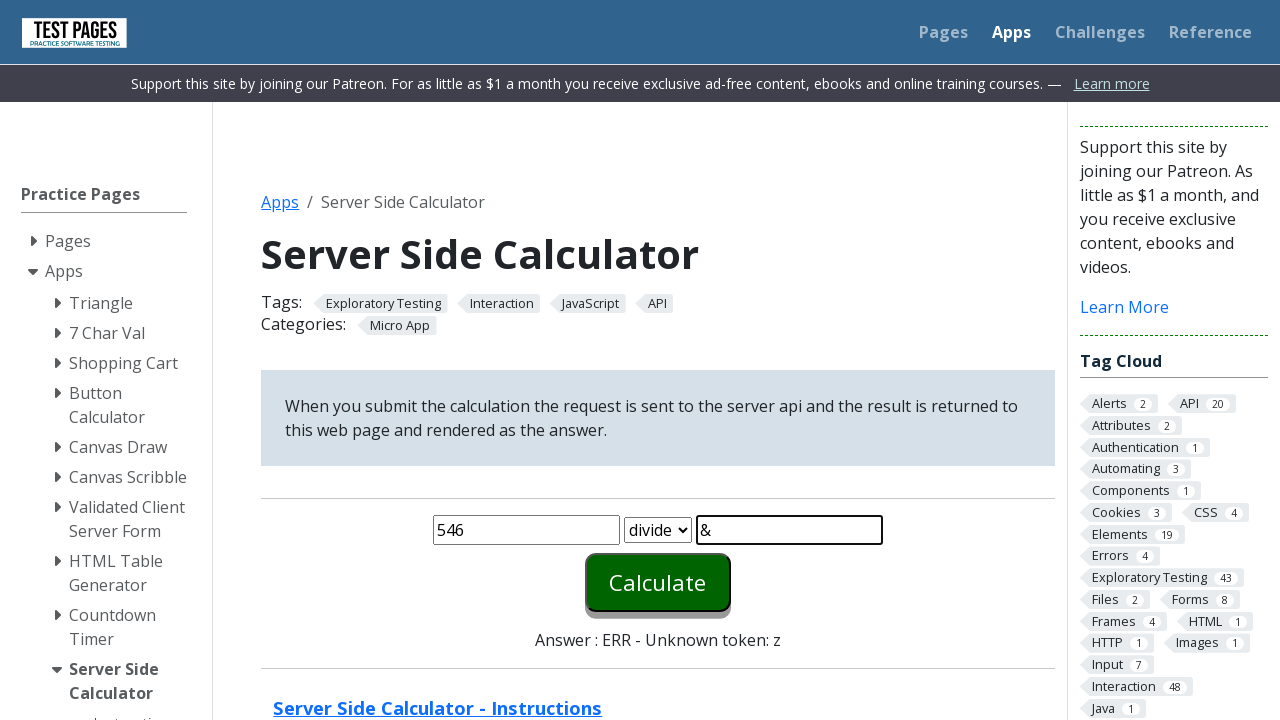

Selected 'divide' operation from dropdown on #function
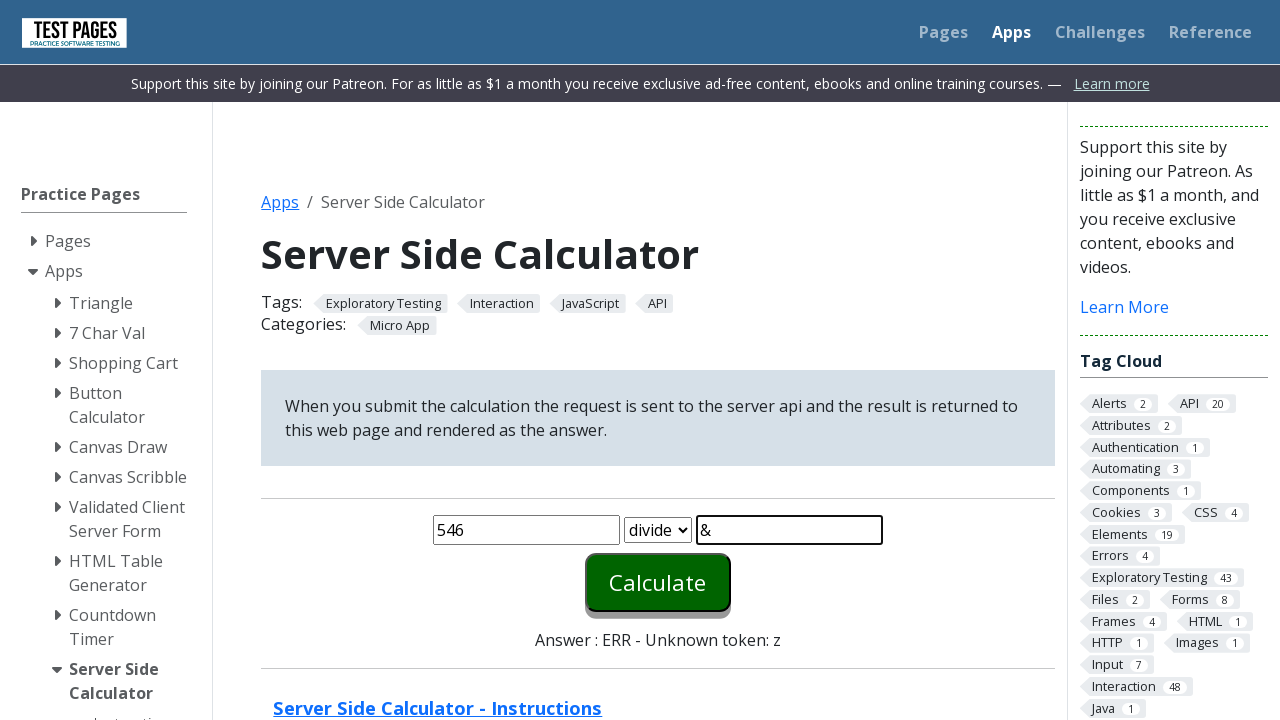

Clicked calculate button for Division operation with inputs '546' and '&' at (658, 582) on #calculate
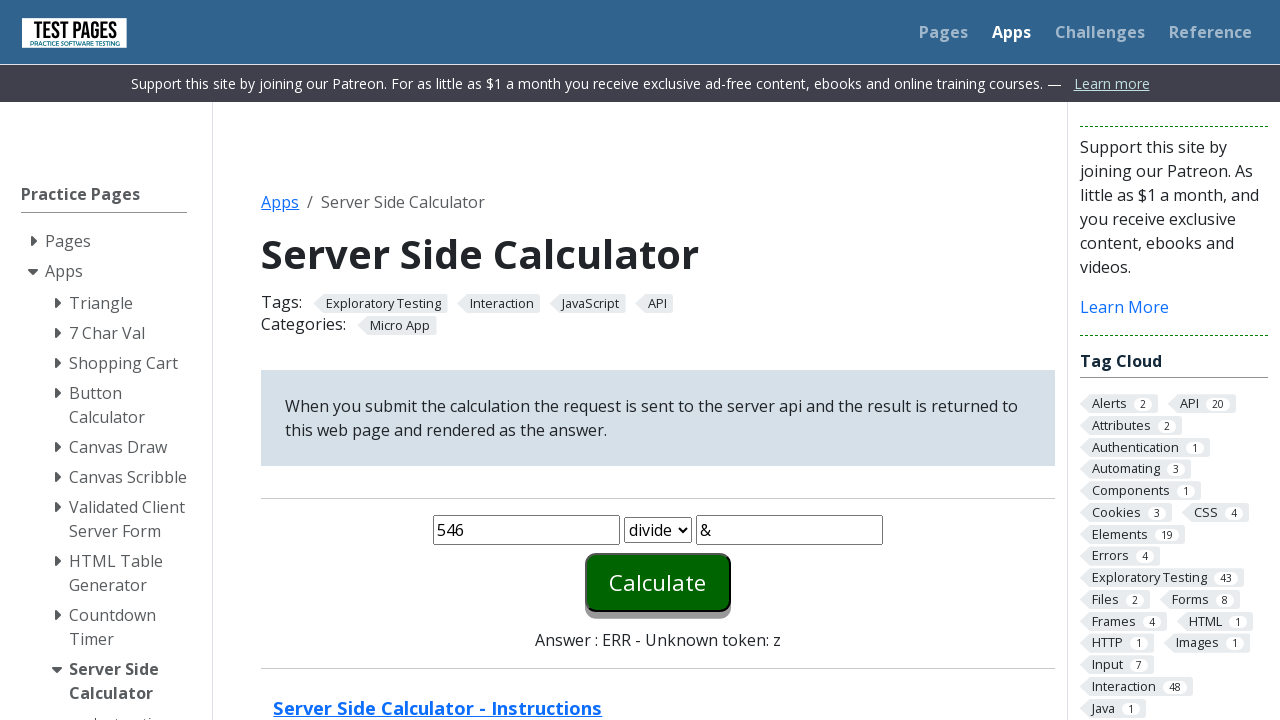

Answer element displayed for Division operation
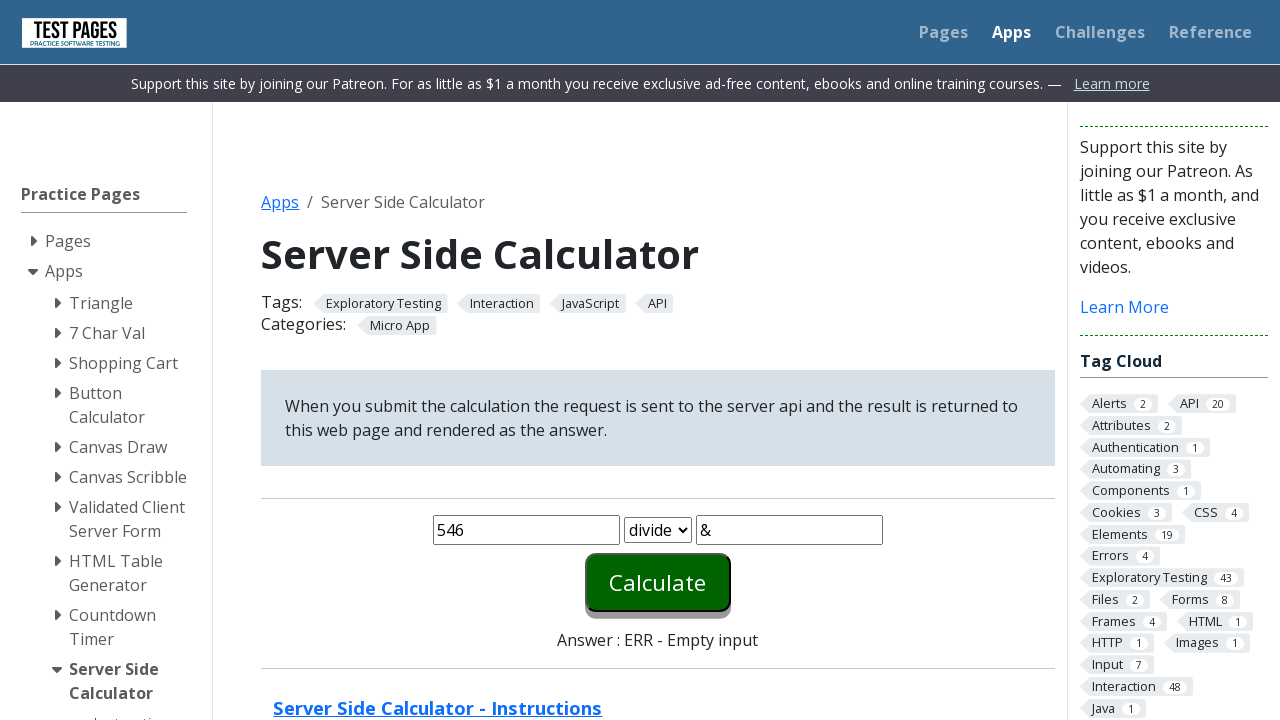

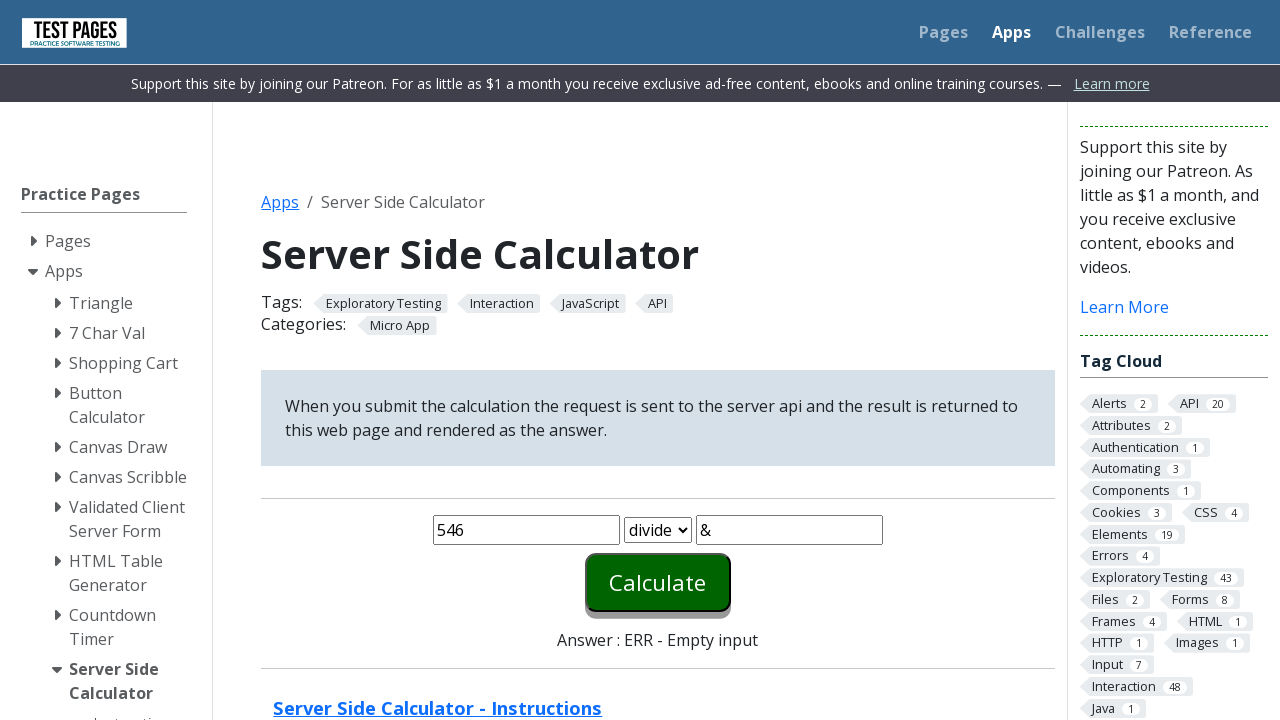